Navigates to zlti.com homepage and verifies that anchor links are present on the page, checking that the expected number of links exist and contain expected href patterns.

Starting URL: http://www.zlti.com

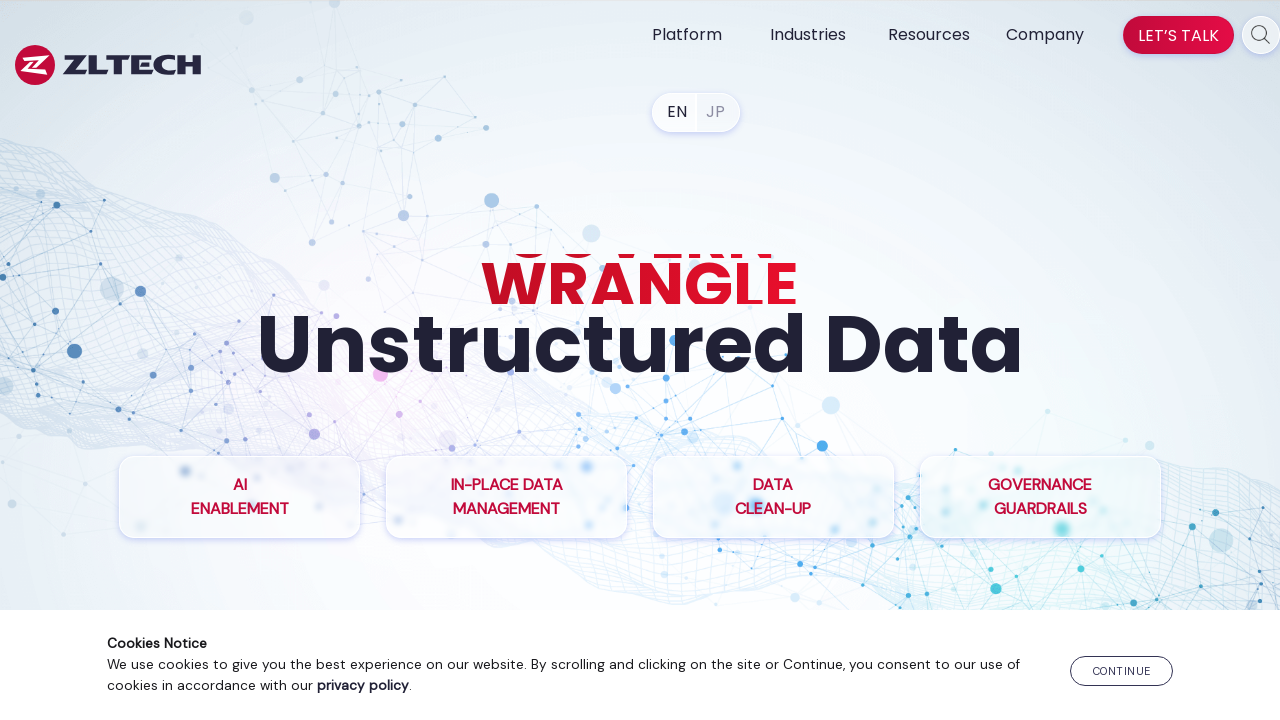

Waited for page to load (domcontentloaded state)
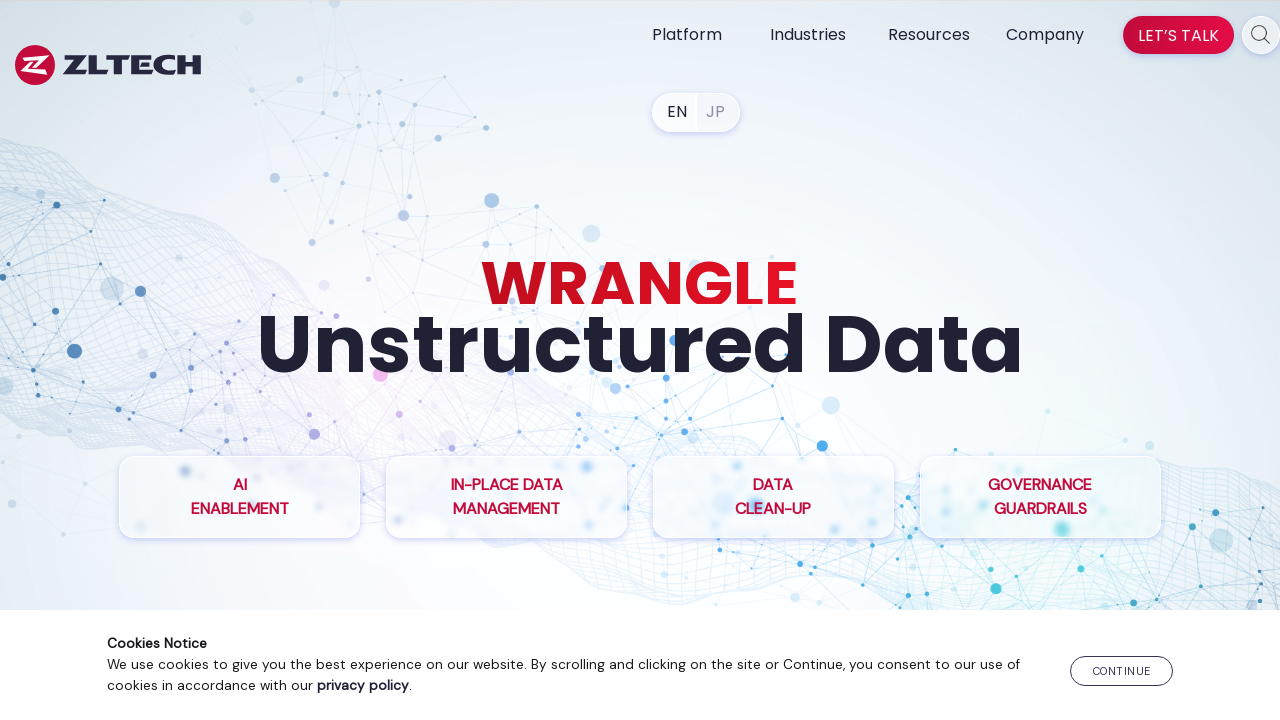

Retrieved all anchor elements from the page
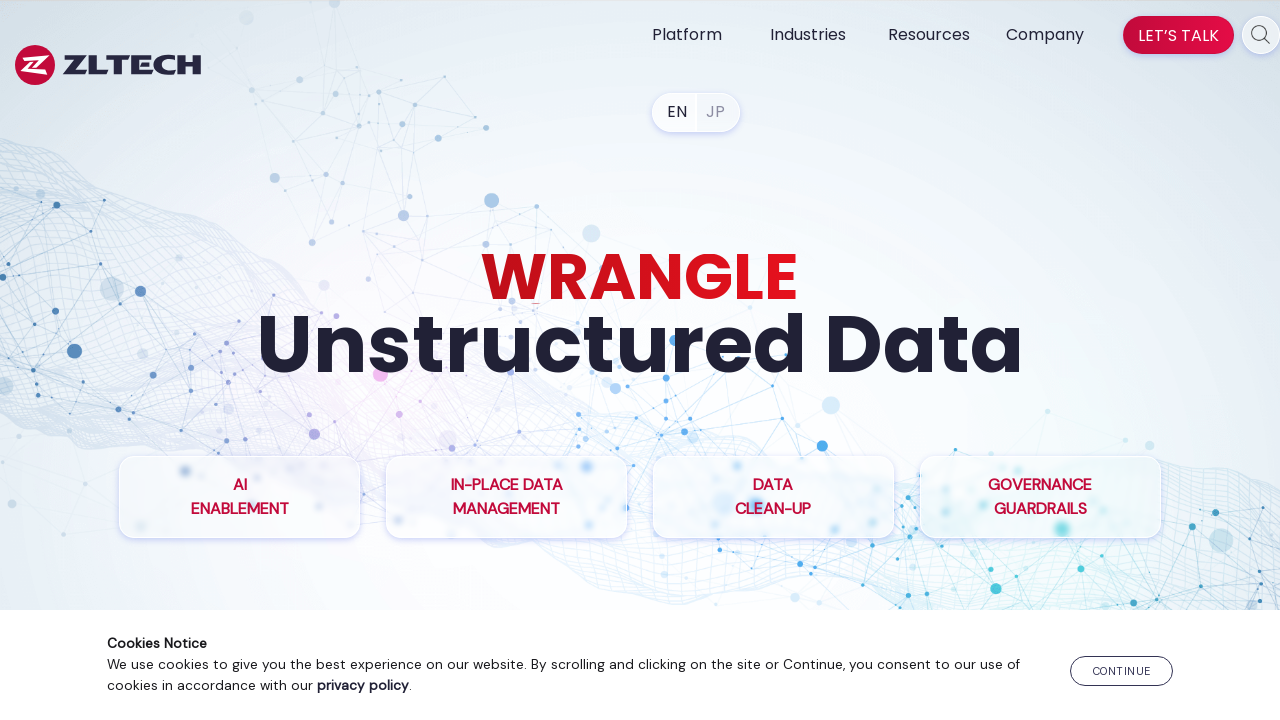

Verified that anchor links are present on the page (found 79 links)
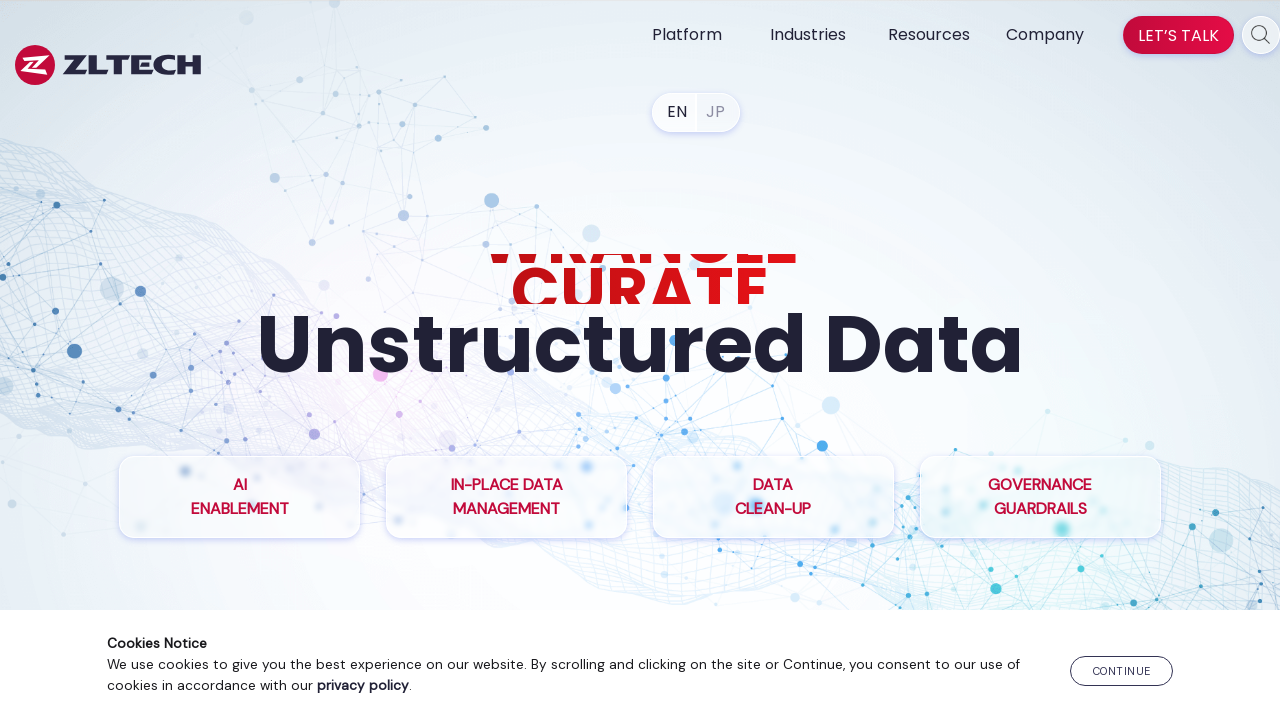

Logged total link count: 79 links found
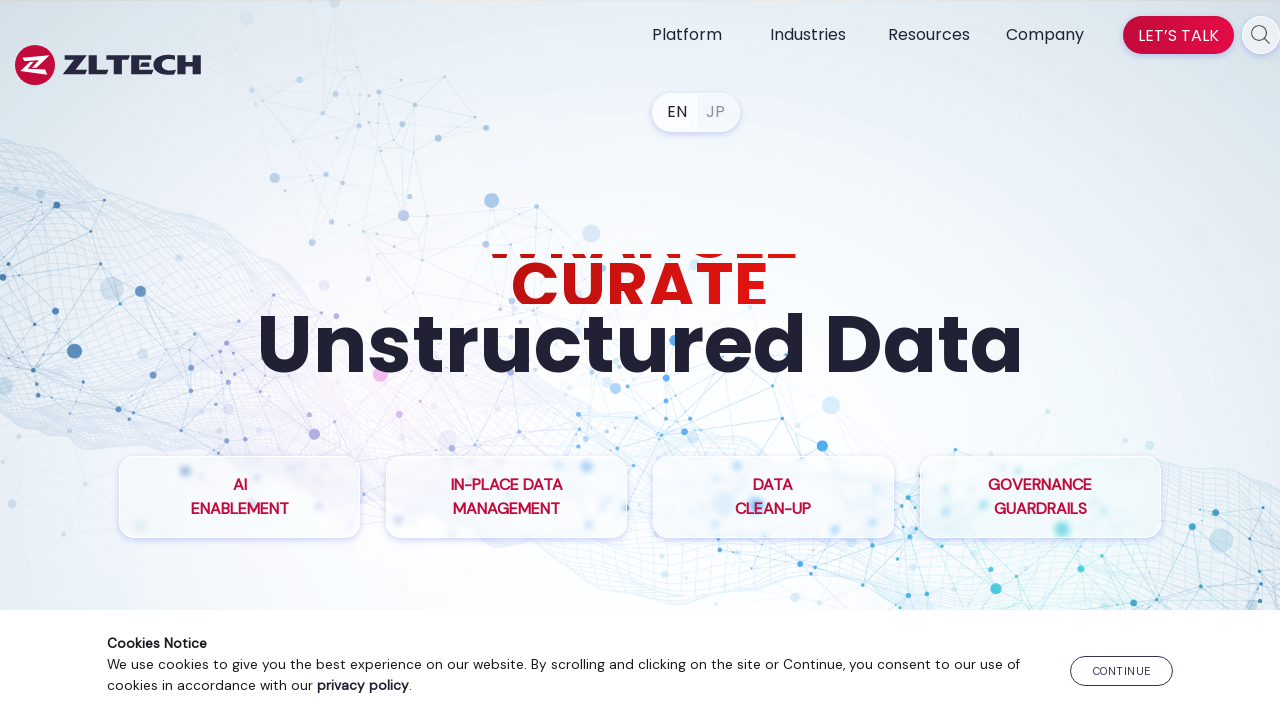

Link 1 has href: /privacy-policy
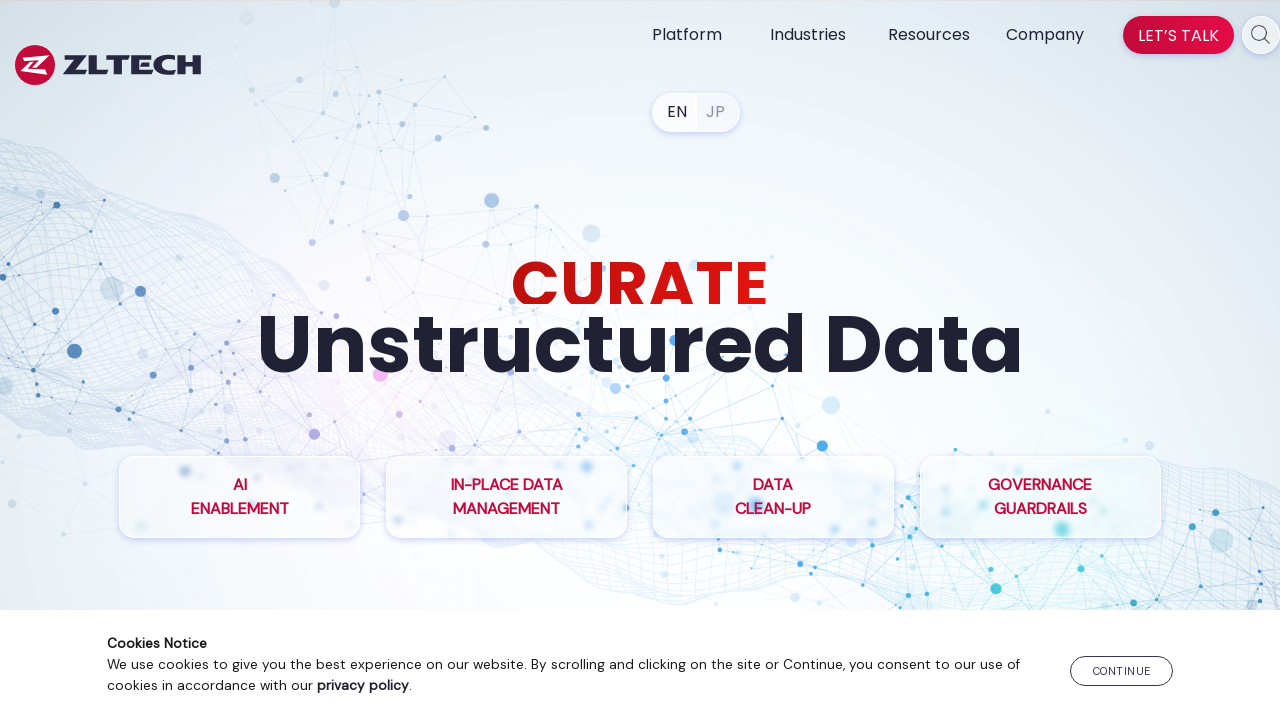

Link 2 has href: https://www.zlti.com/
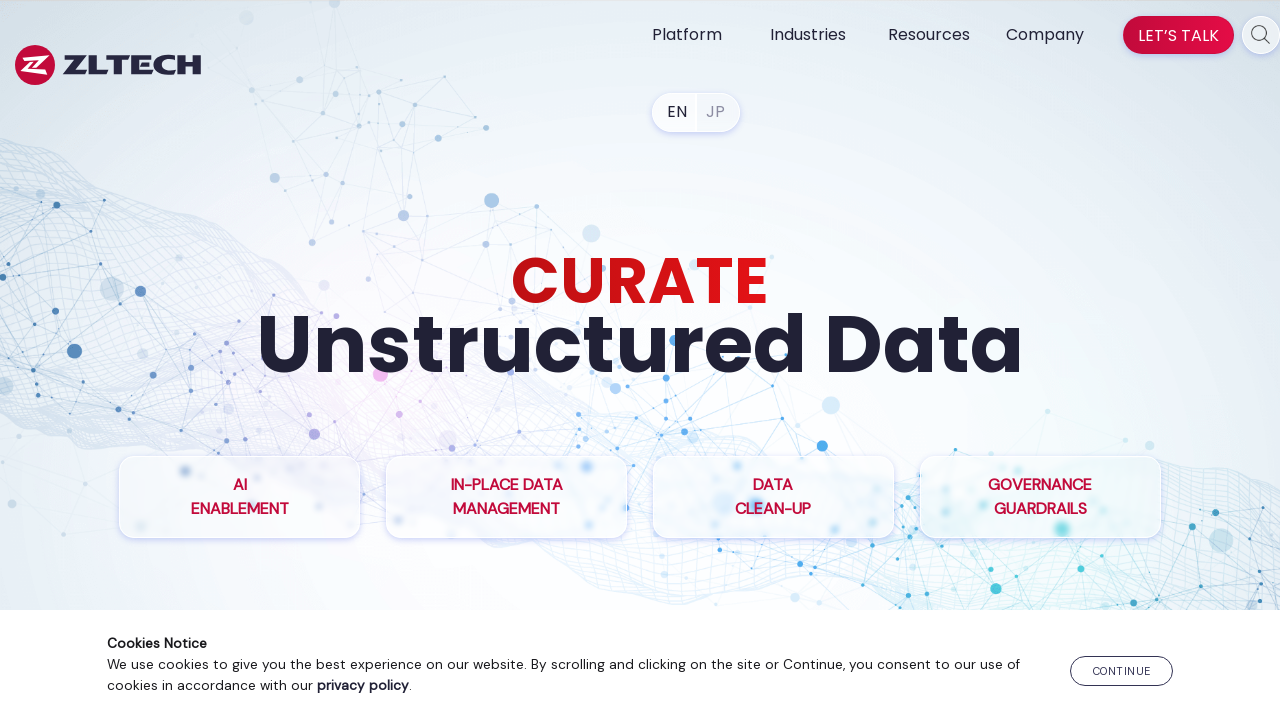

Link 4 has href: https://www.zlti.com/enterprise-data-genai/
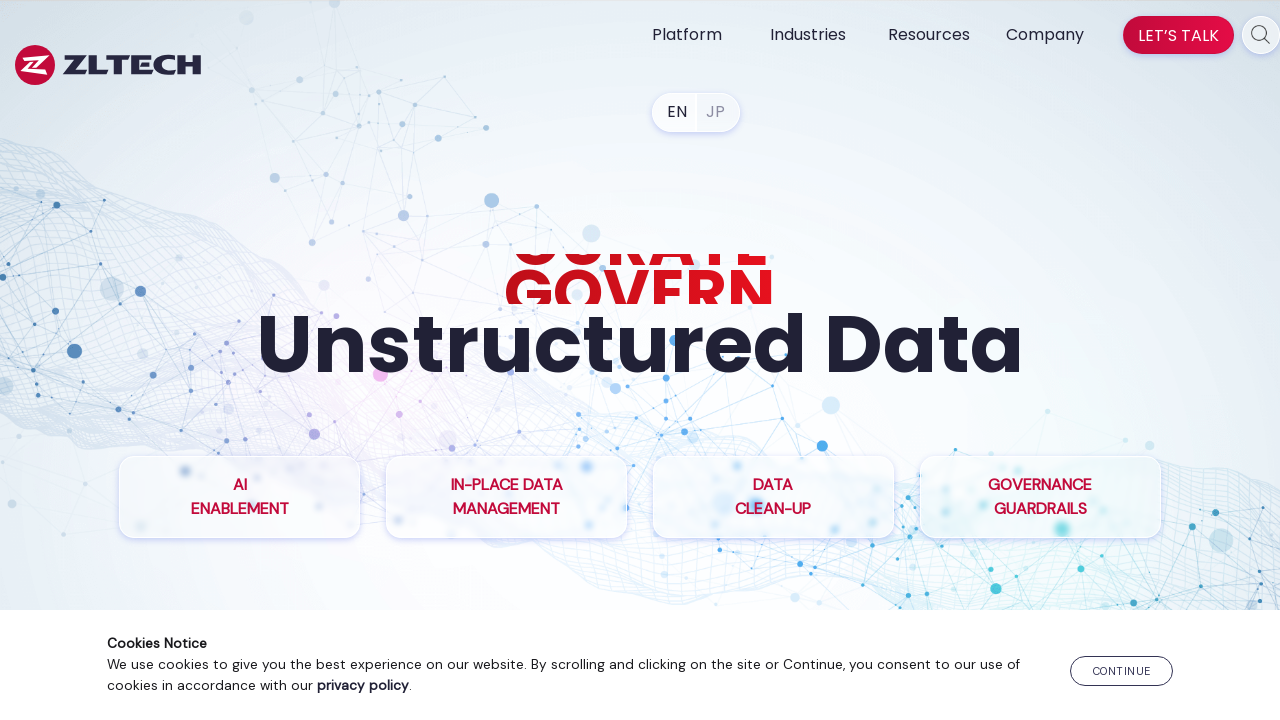

Link 5 has href: https://www.zlti.com/information-governance/
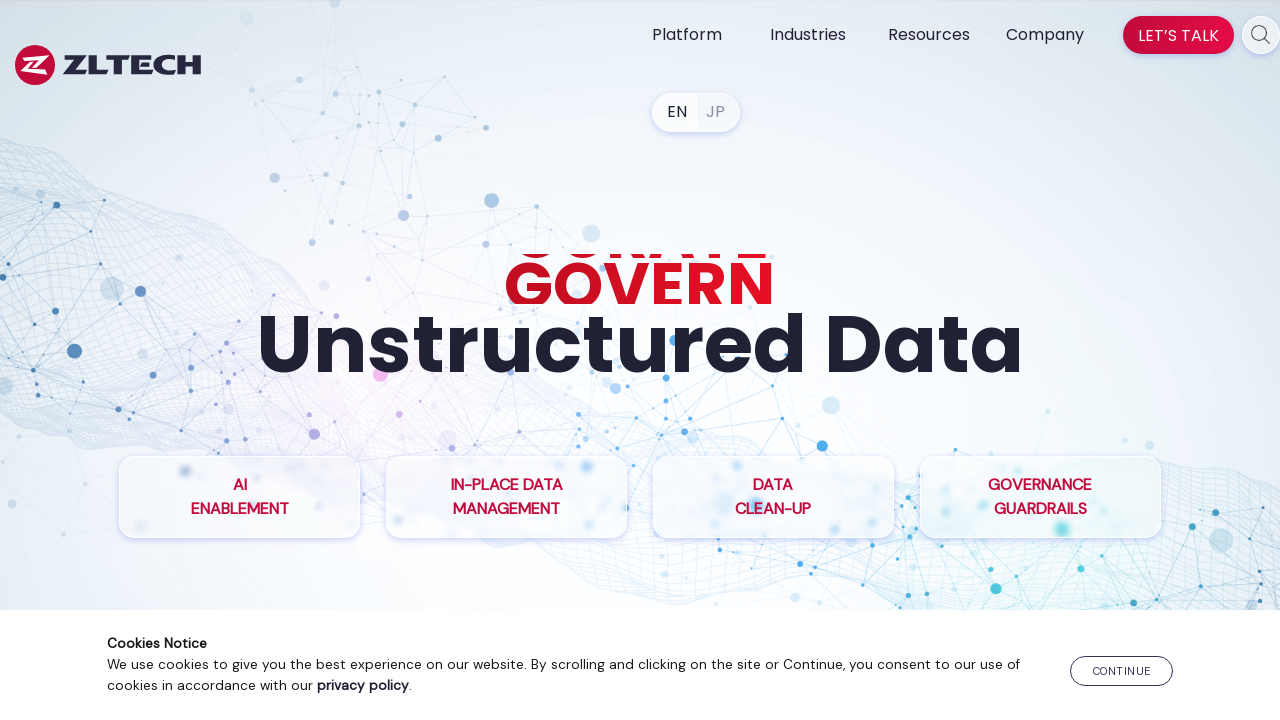

Link 6 has href: https://www.zlti.com/inplace-data-management/
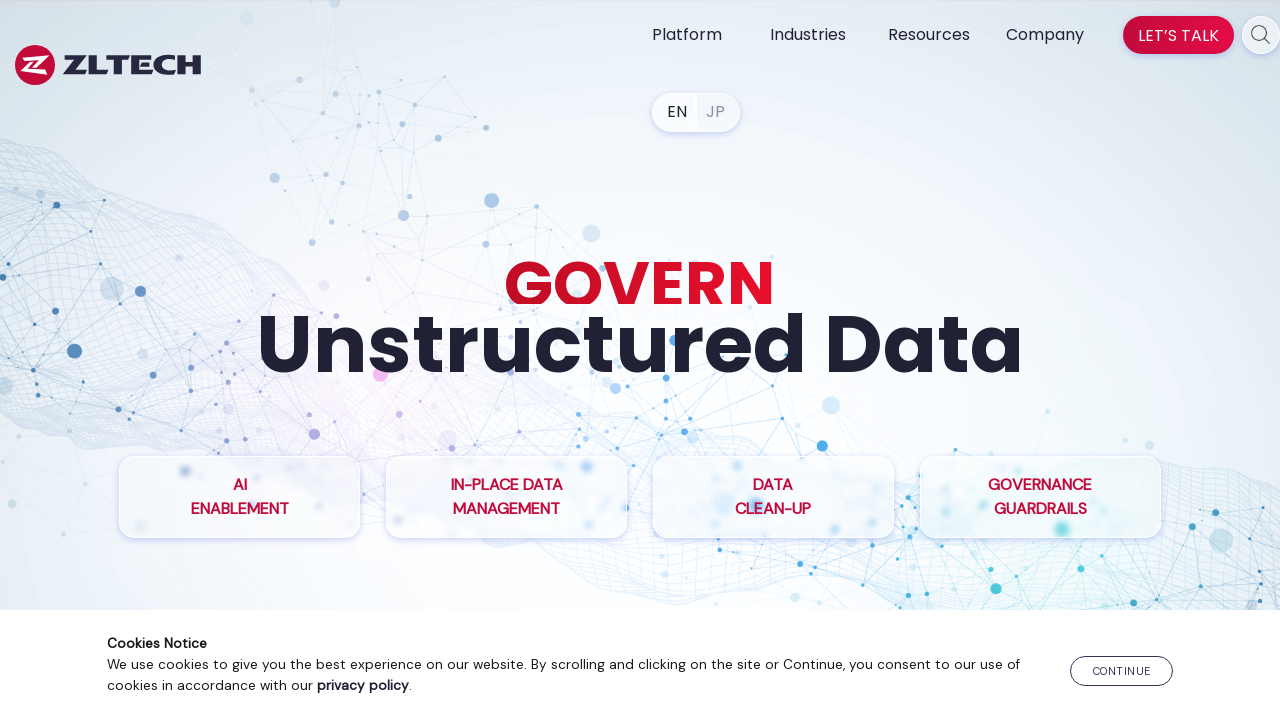

Link 7 has href: https://www.zlti.com/compliance-management-software/
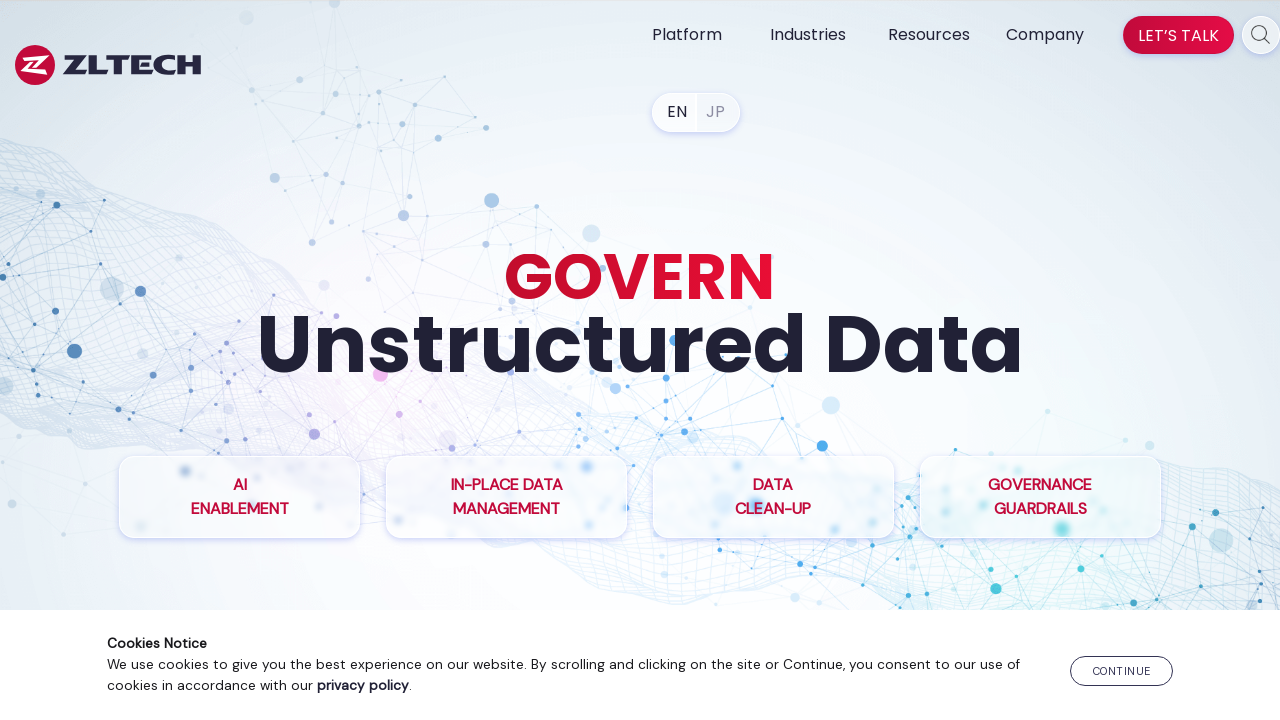

Link 8 has href: https://www.zlti.com/ediscovery-compliance-solution/
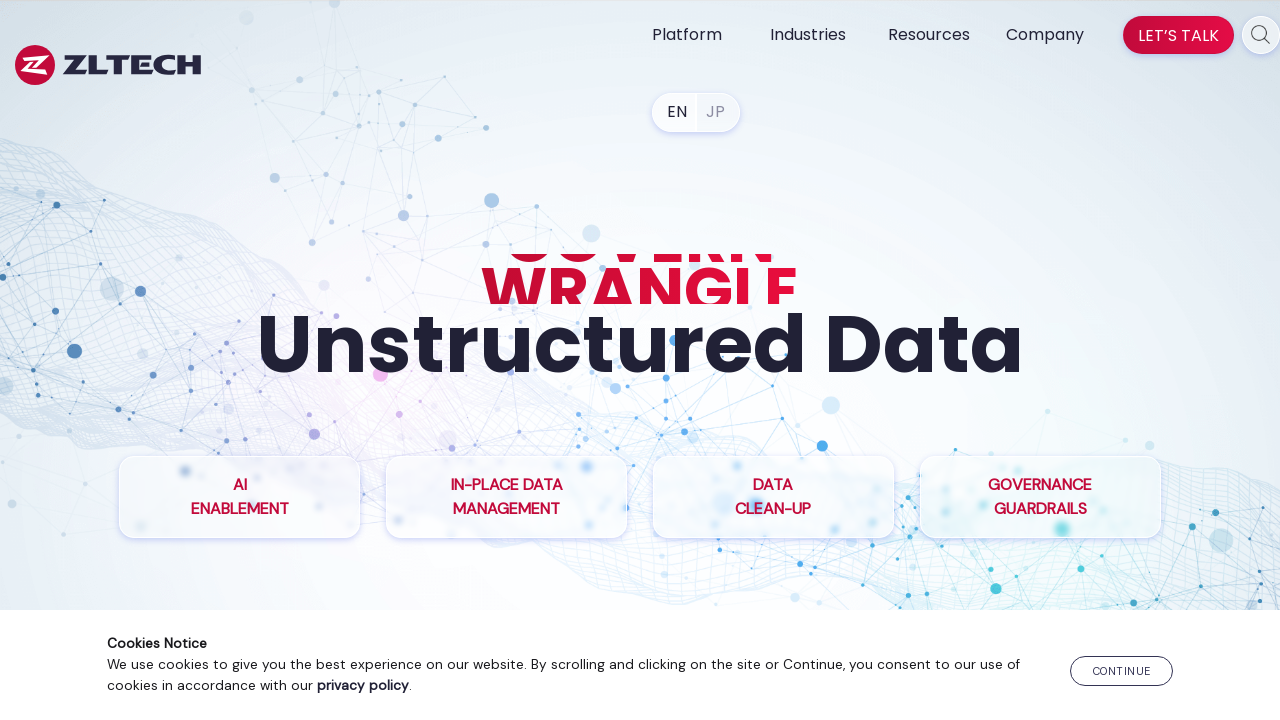

Link 9 has href: https://www.zlti.com/file-analysis/
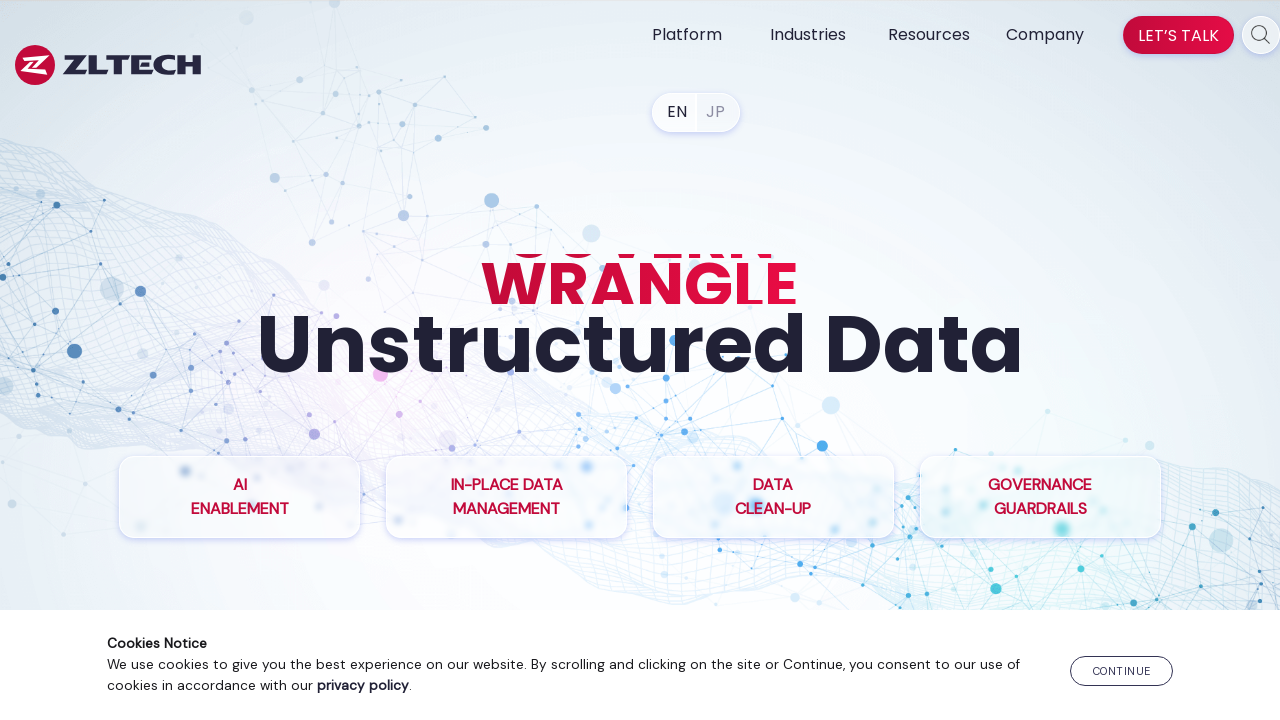

Link 10 has href: https://www.zlti.com/data-privacy-compliance/
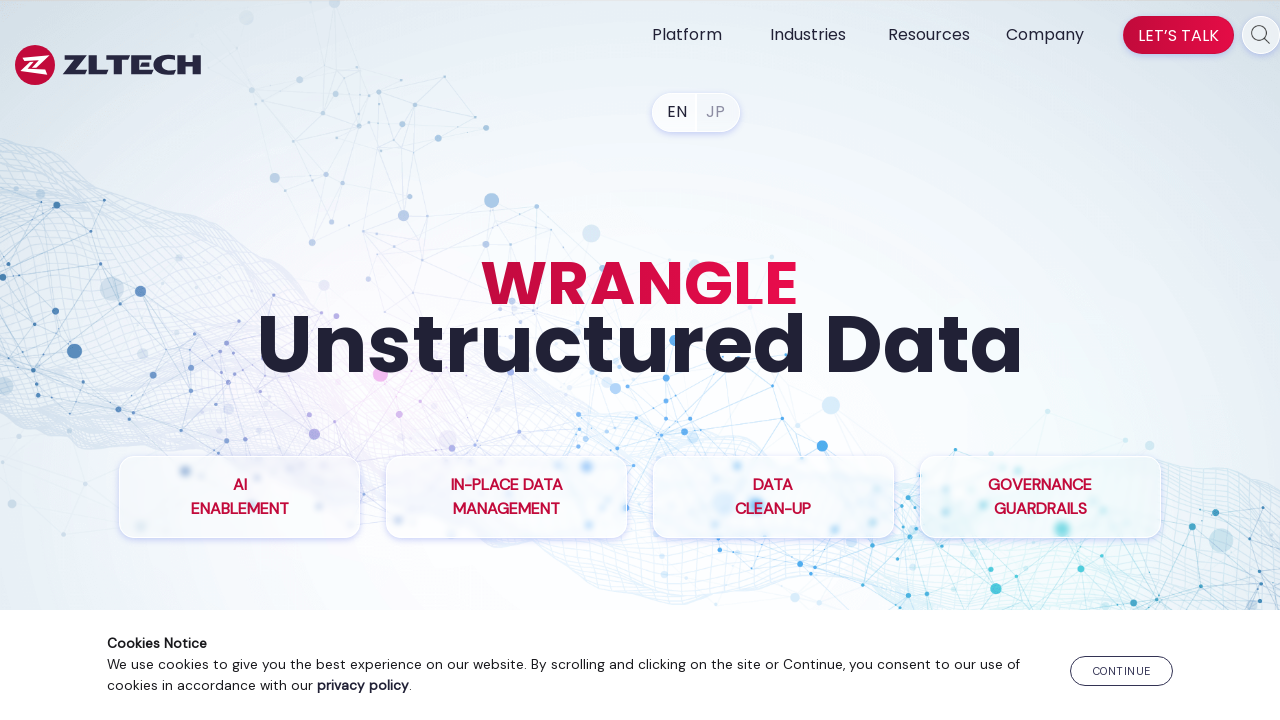

Link 11 has href: https://www.zlti.com/records-management-system/
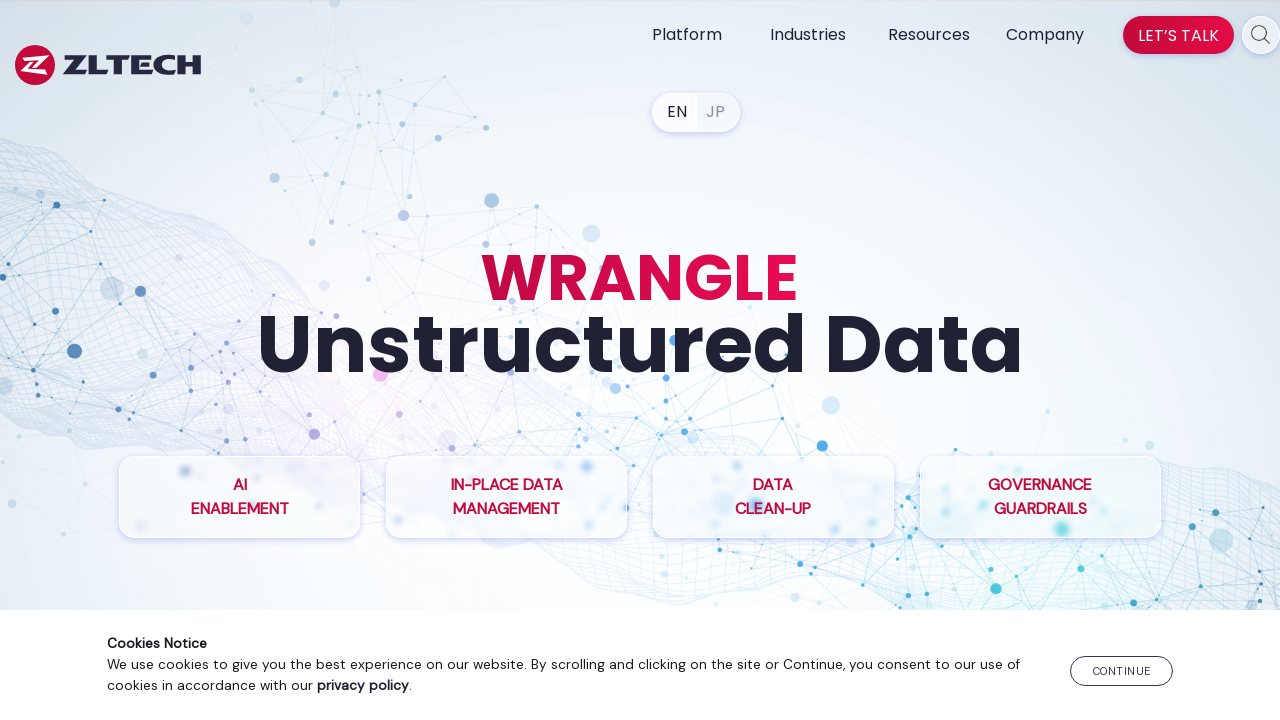

Link 13 has href: https://www.zlti.com/industry-financial-services/
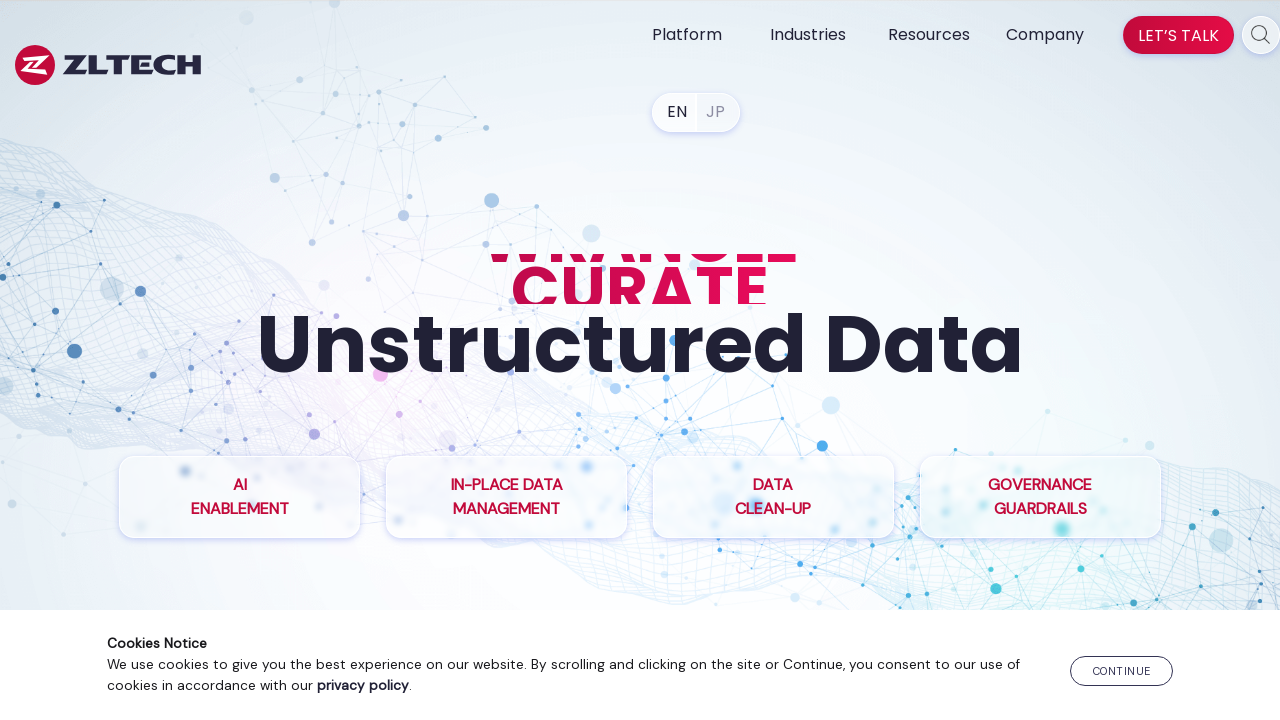

Link 14 has href: https://www.zlti.com/government-records-management-solution/
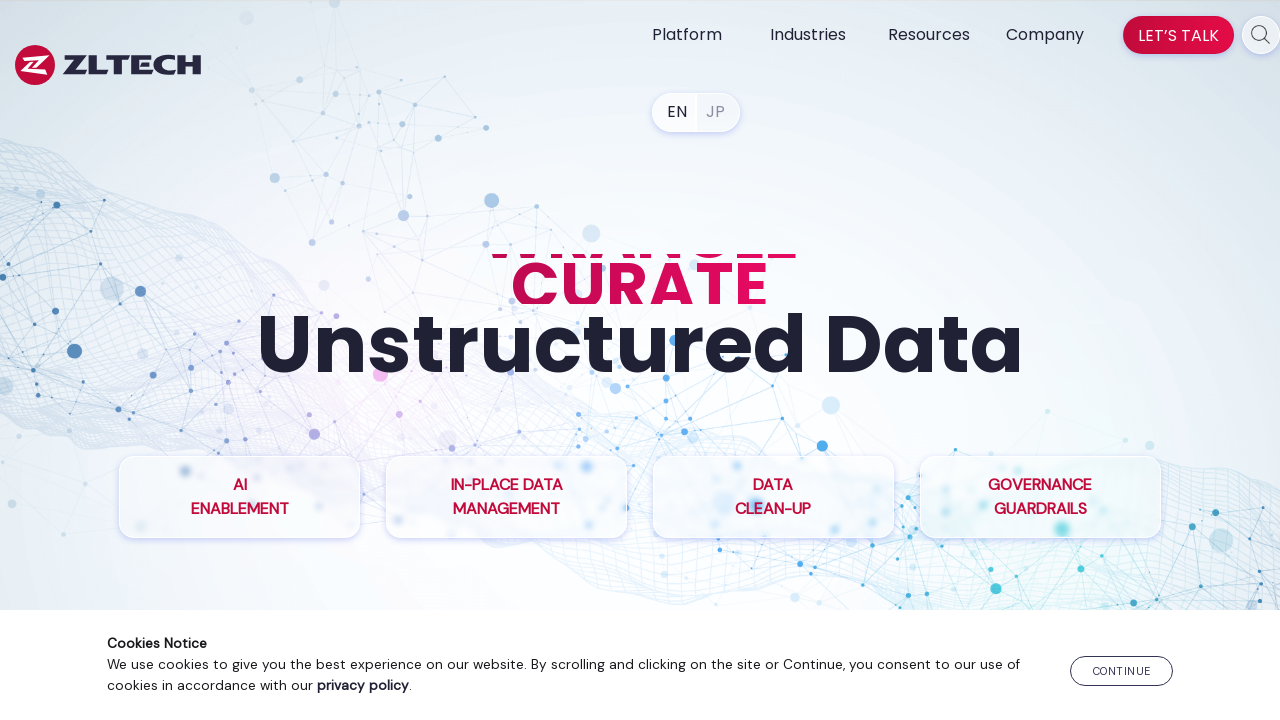

Link 15 has href: https://www.zlti.com/healthcare-data-management/
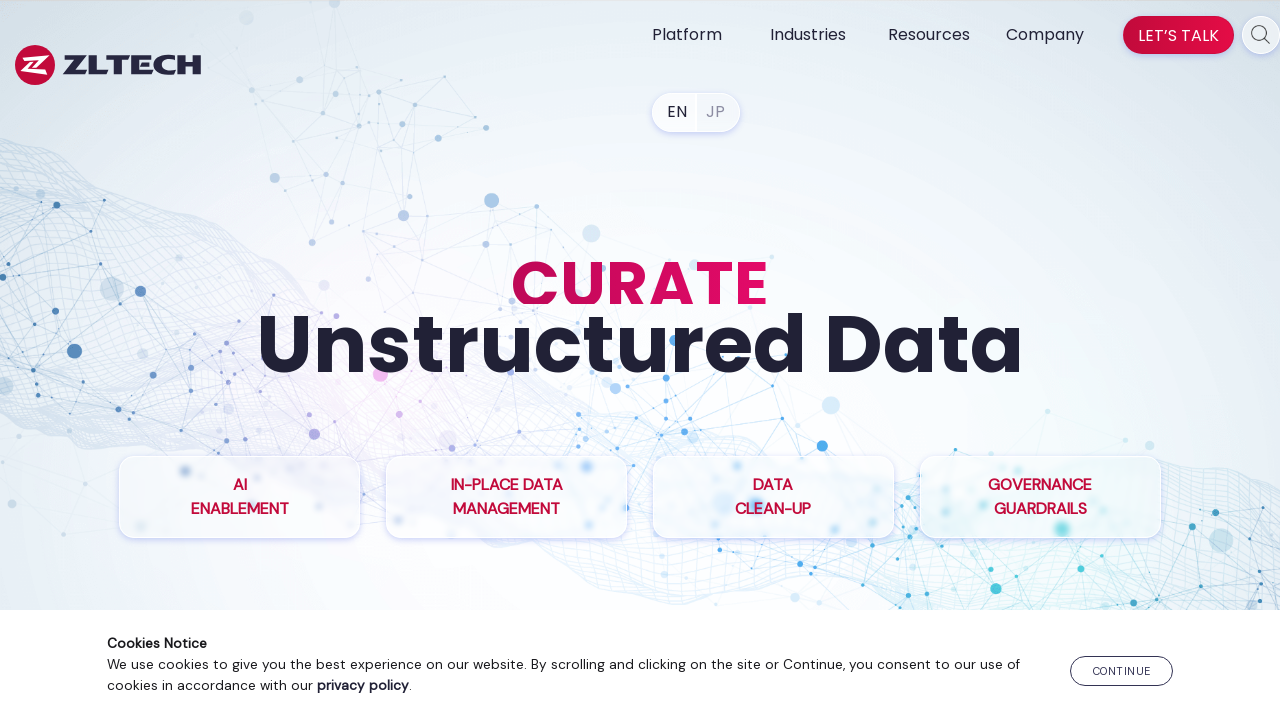

Link 17 has href: https://www.zlti.com/resources/
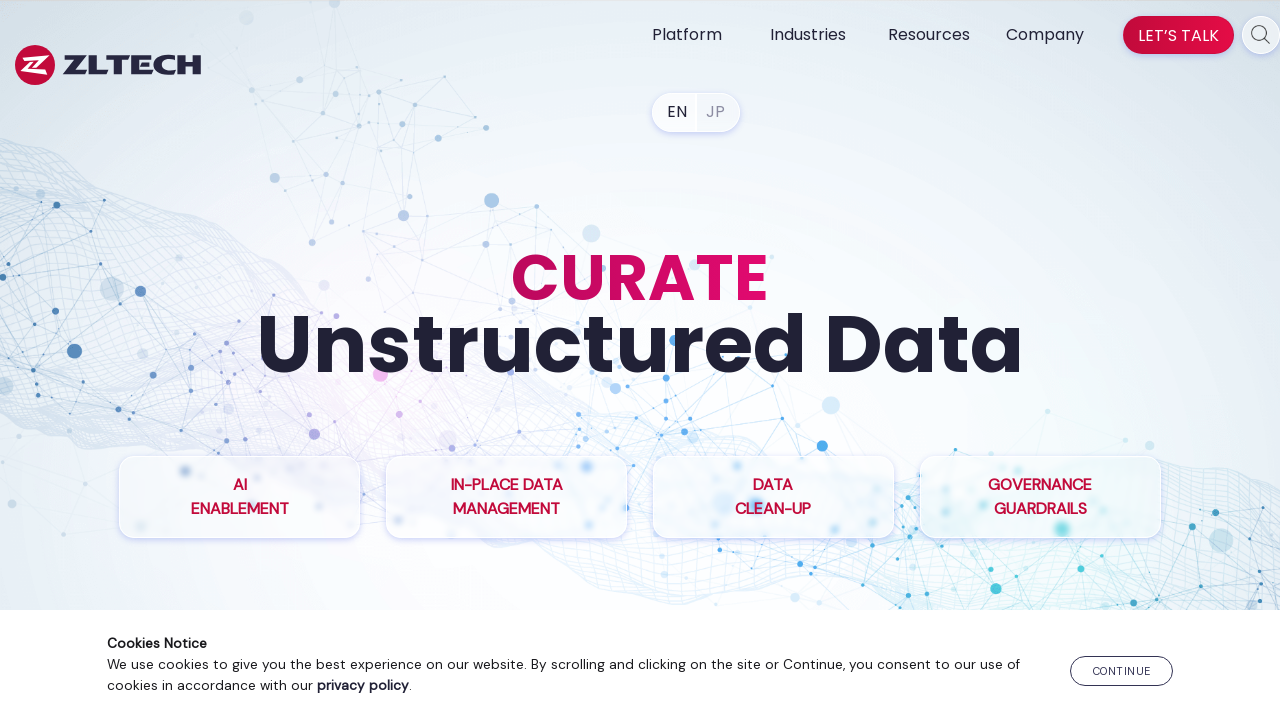

Link 18 has href: https://www.zlti.com/blog/
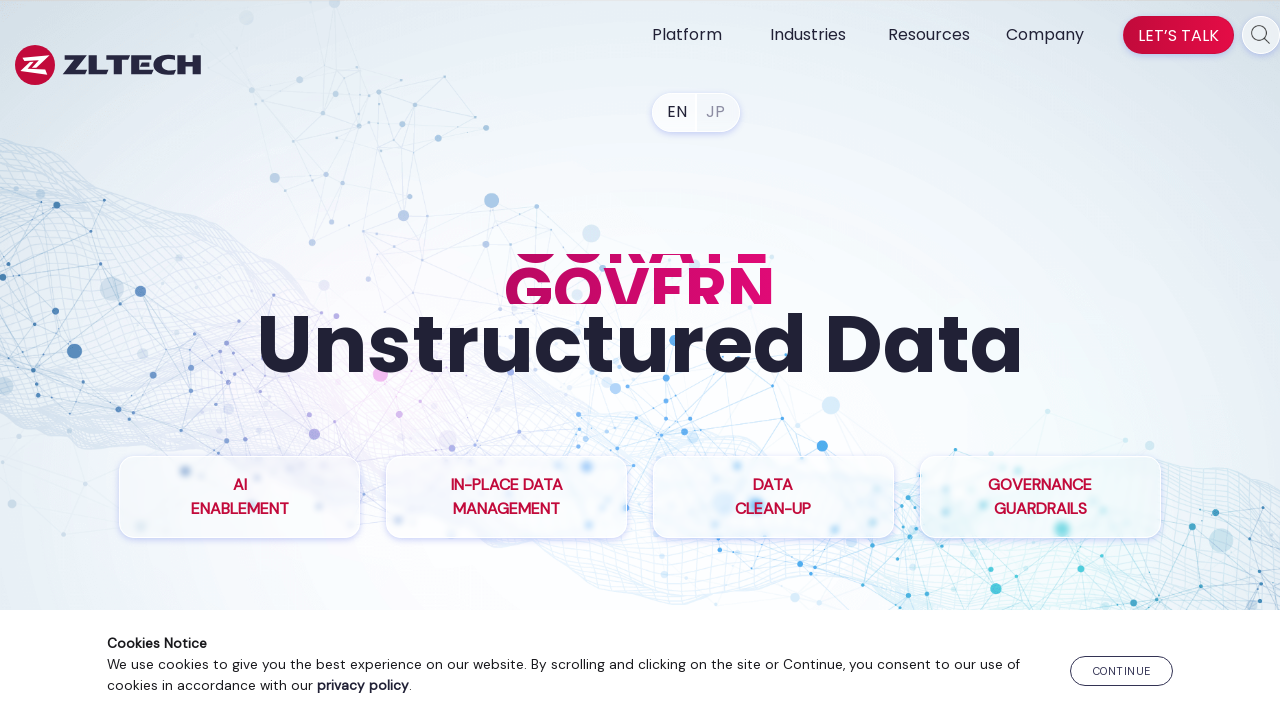

Link 19 has href: https://www.zlti.com/lib/brochure/
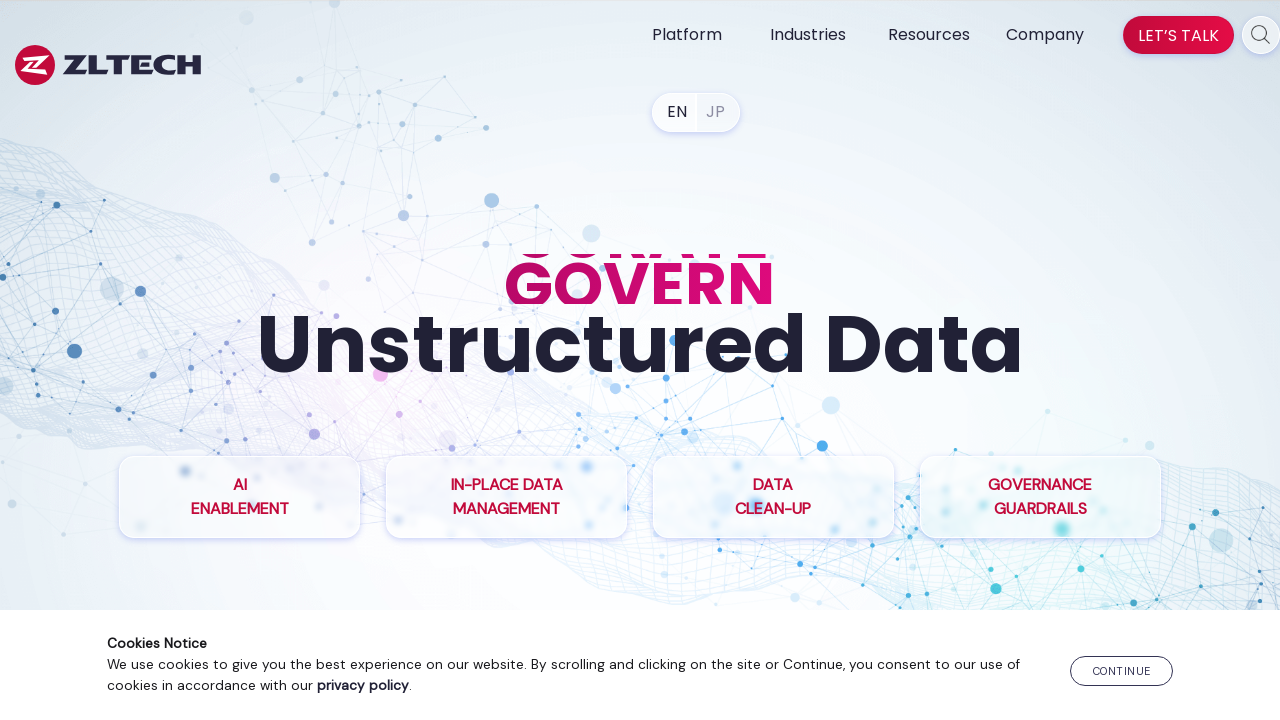

Link 20 has href: https://www.zlti.com/lib/casestudy/
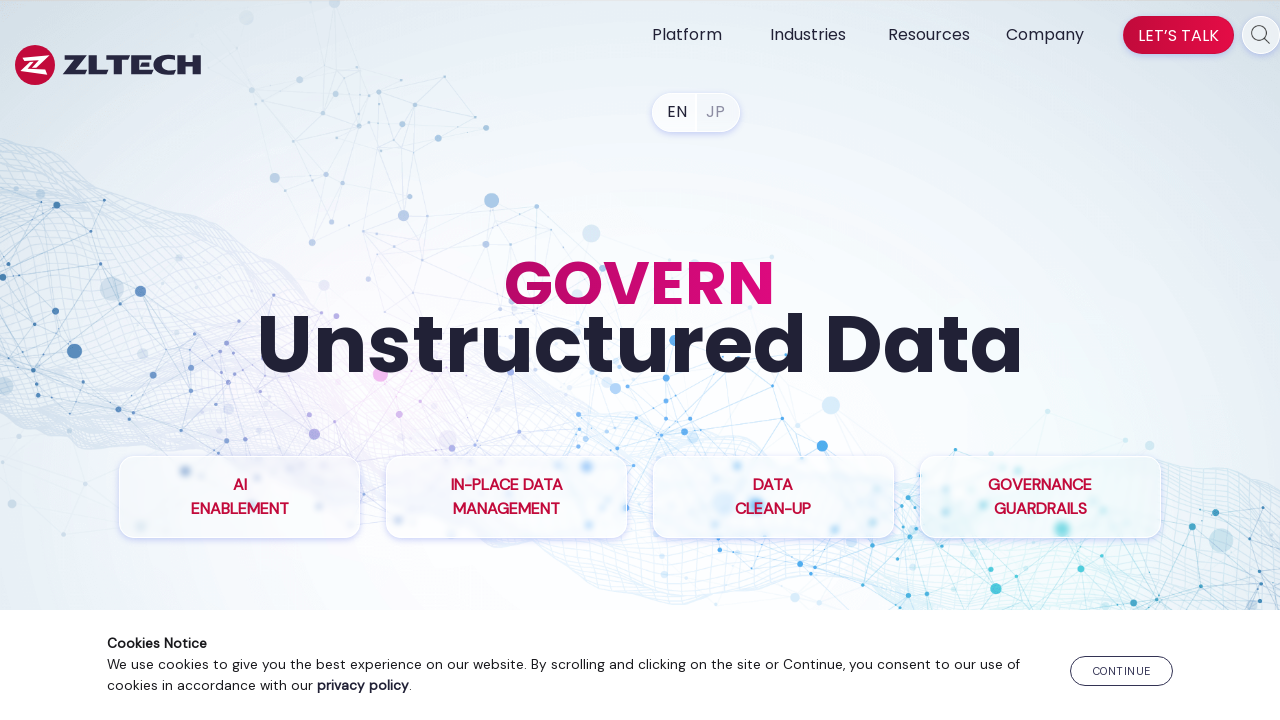

Link 21 has href: https://www.zlti.com/lib/datasheet/
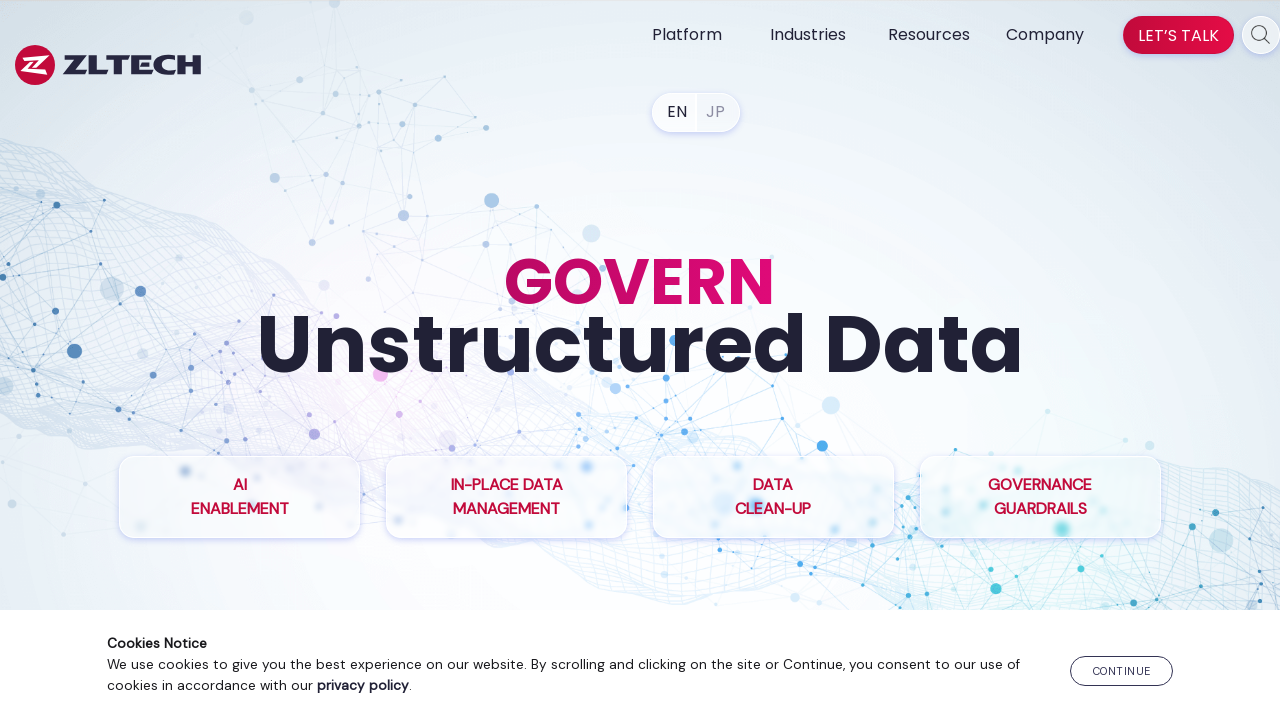

Link 22 has href: https://www.zlti.com/events/
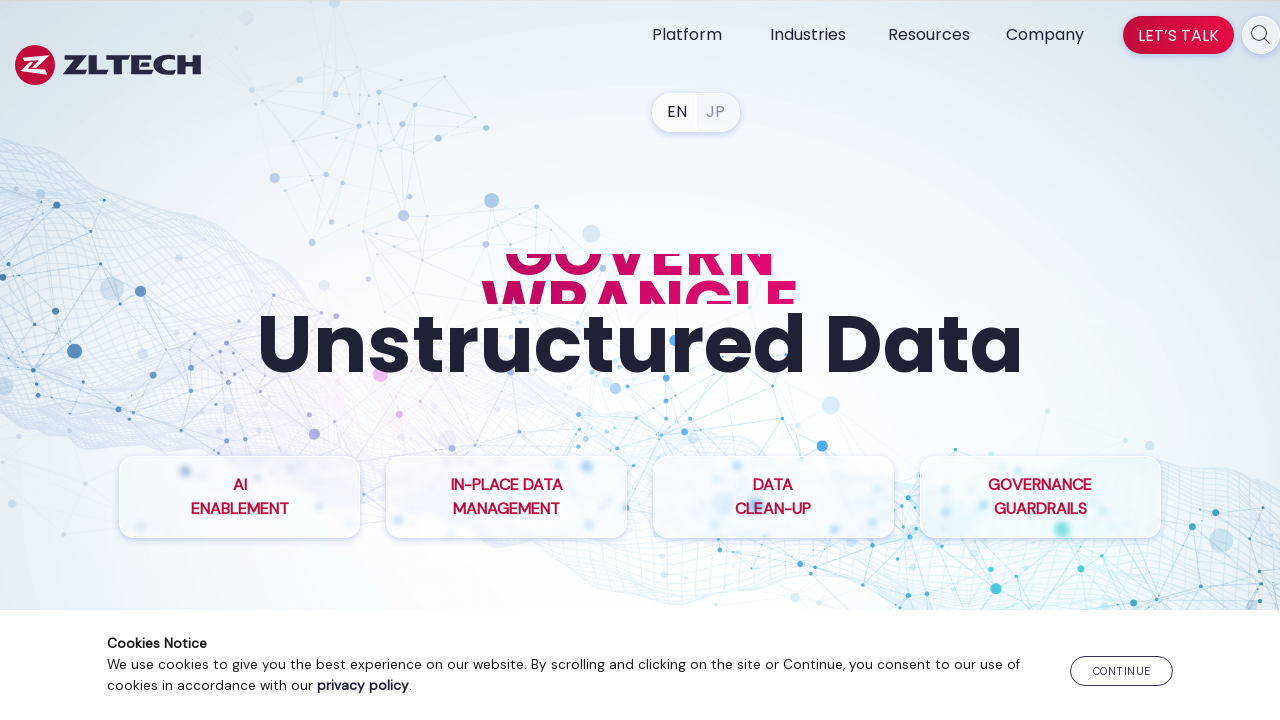

Link 23 has href: https://www.zlti.com/lib/whitepaper/
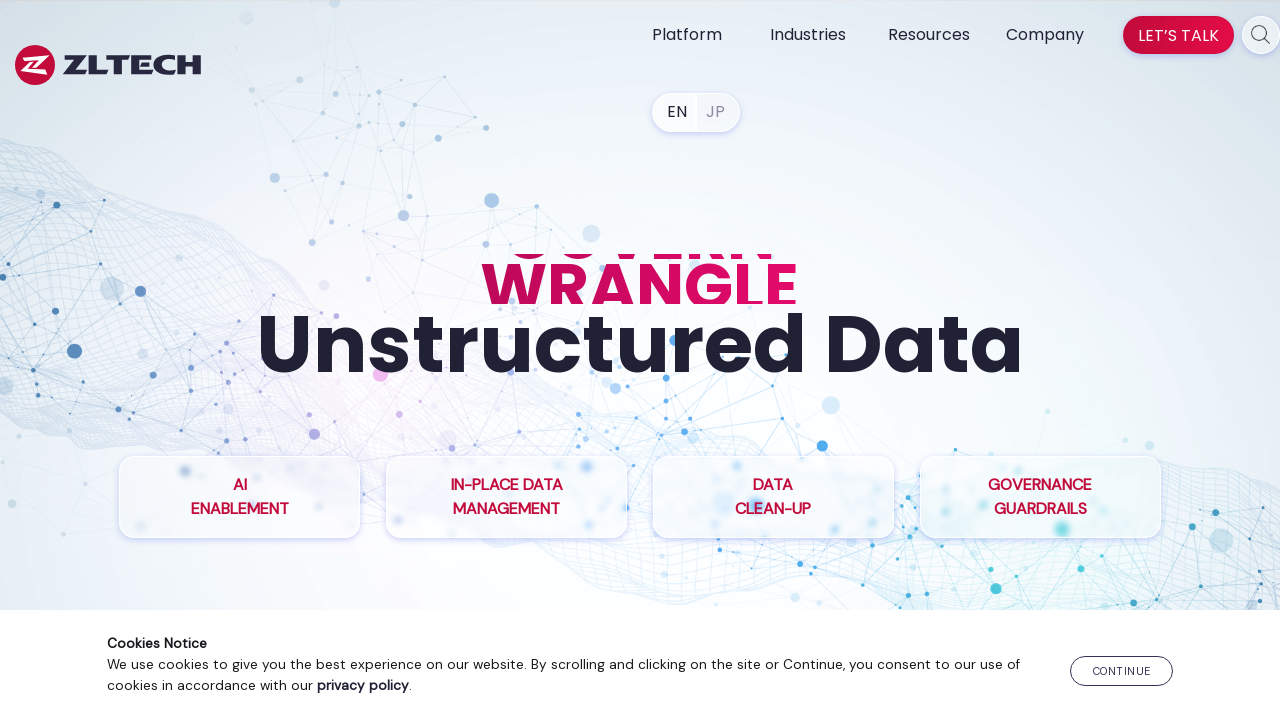

Link 24 has href: https://www.zlti.com/lib/videos/
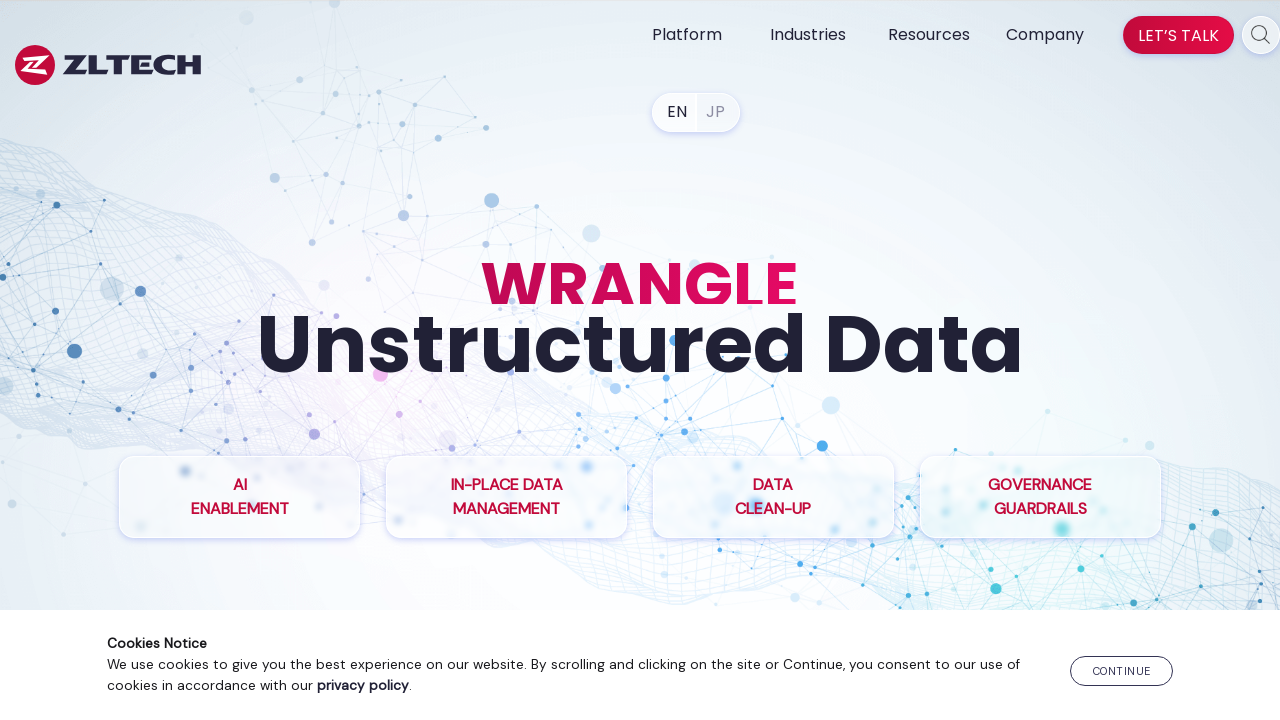

Link 25 has href: https://www.zlti.com/lib/webinar/
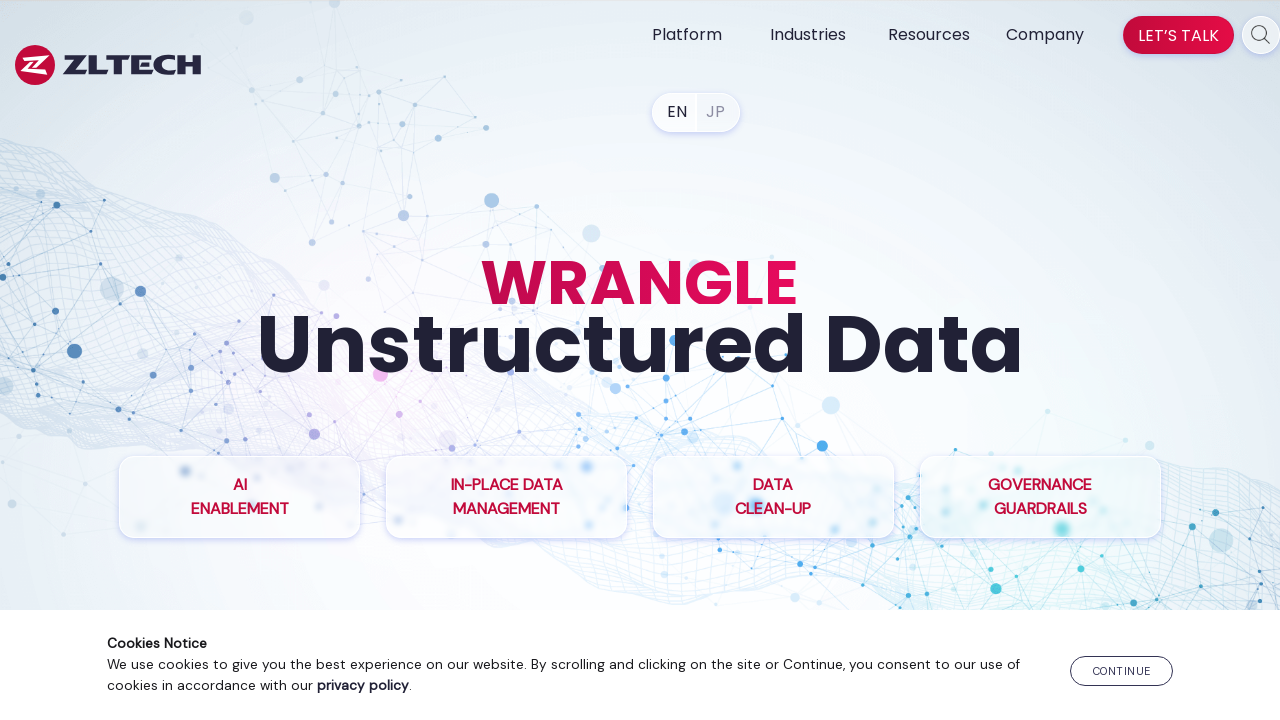

Link 27 has href: https://www.zlti.com/company/
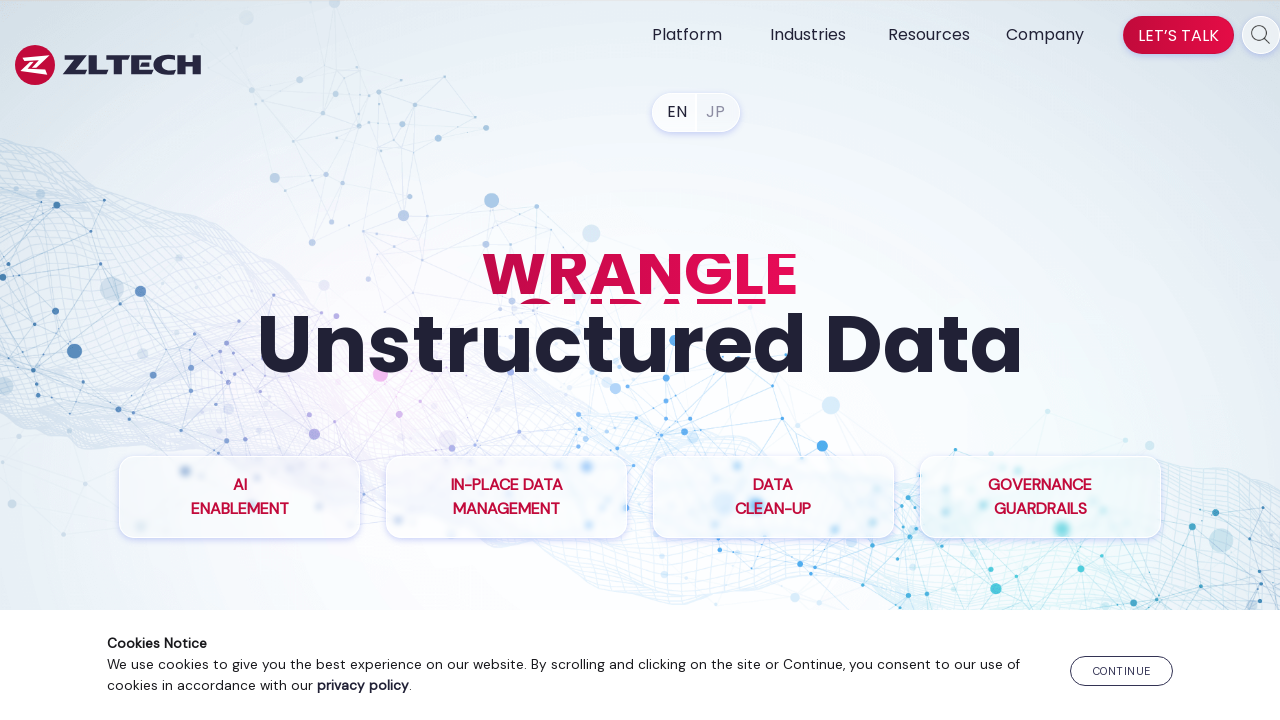

Link 28 has href: https://www.zlti.com/contact-us/
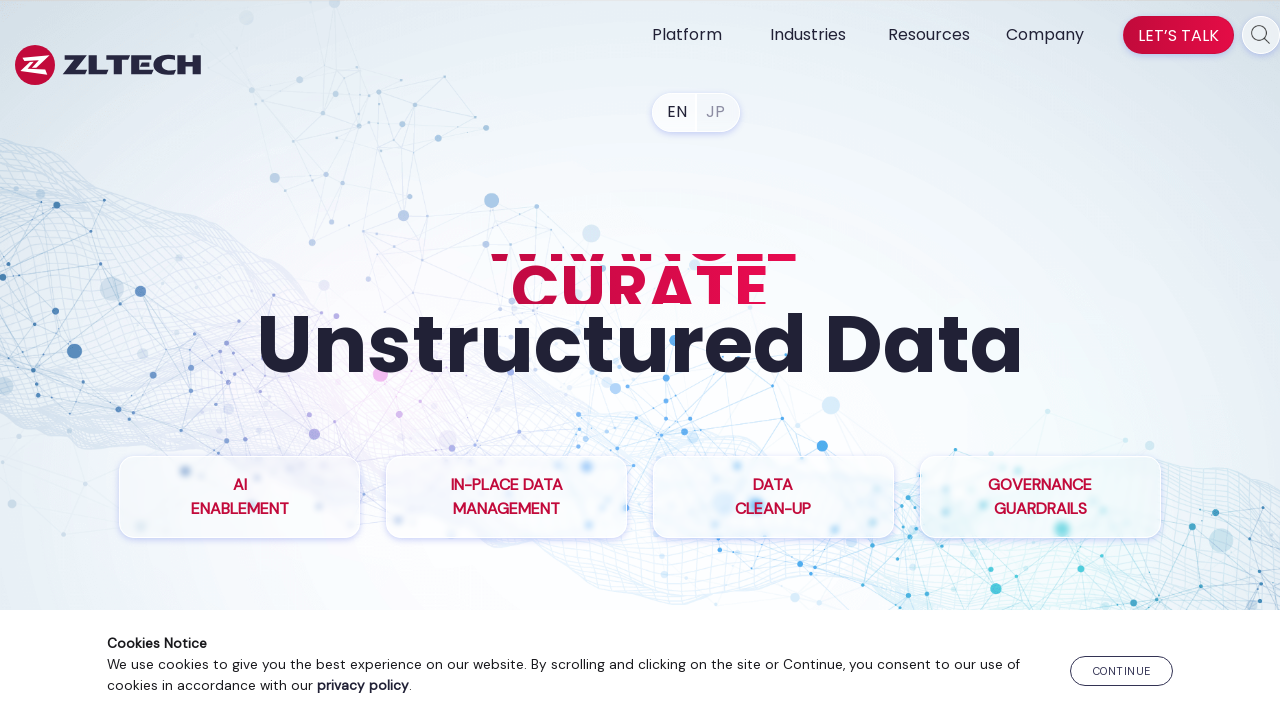

Link 29 has href: https://www.zlti.com/careers/
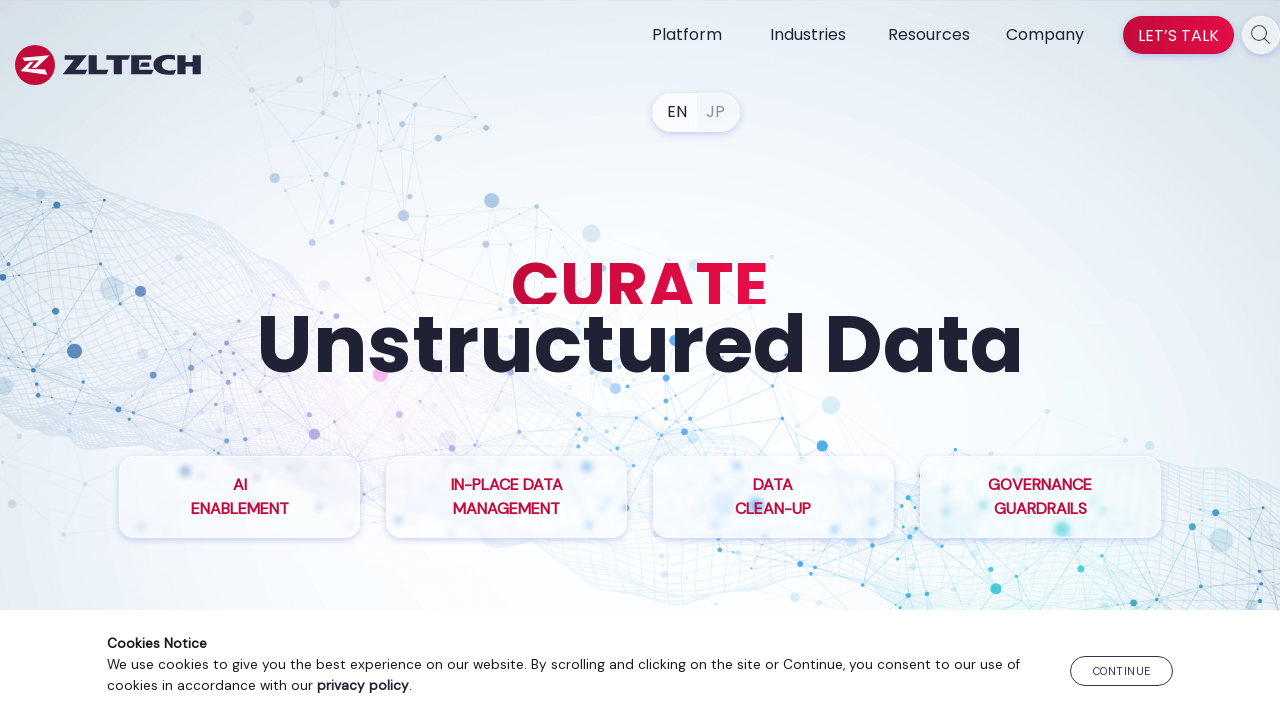

Link 30 has href: https://www.zlti.com/partners/
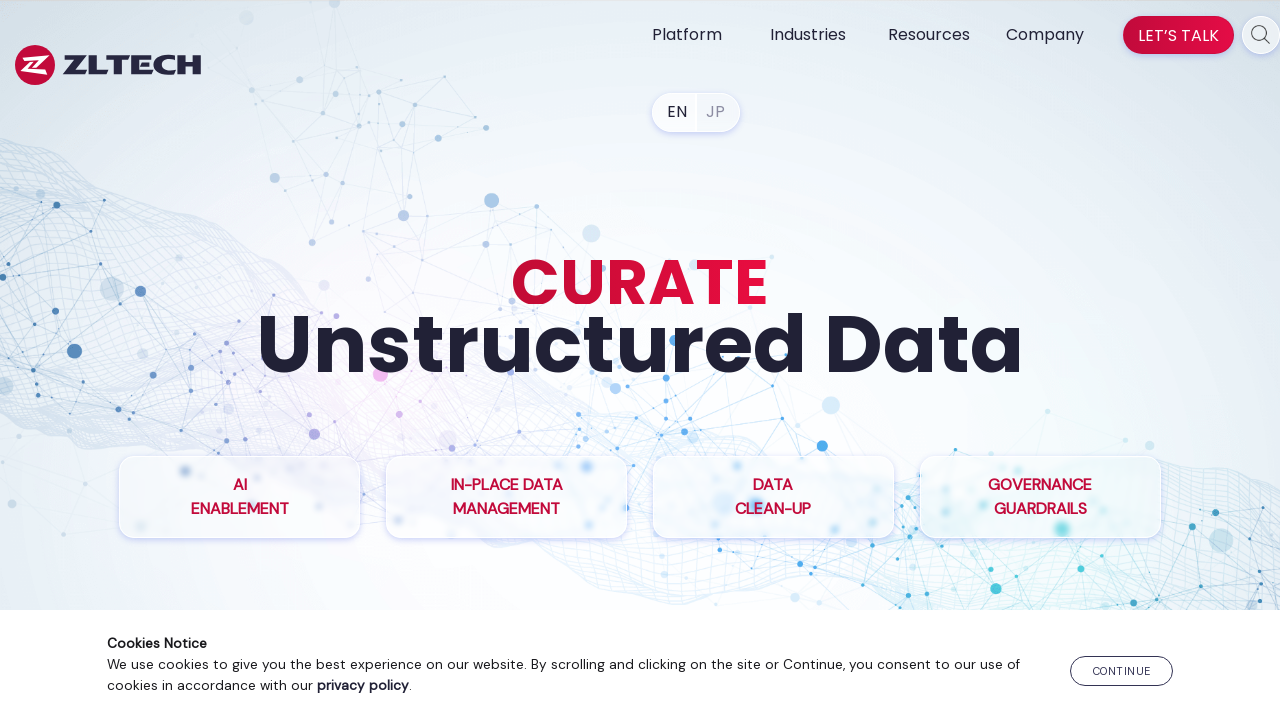

Link 31 has href: https://www.zlti.com/press-releases/
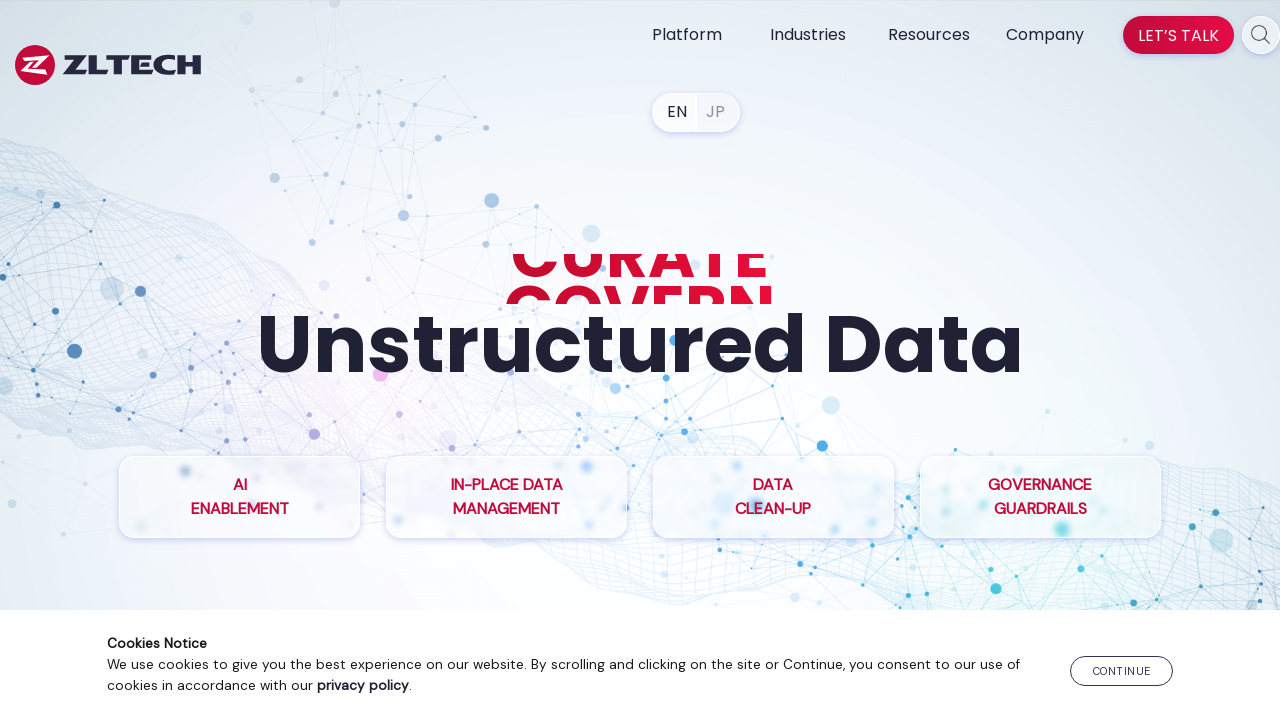

Link 32 has href: https://www.zlti.com/newsroom/
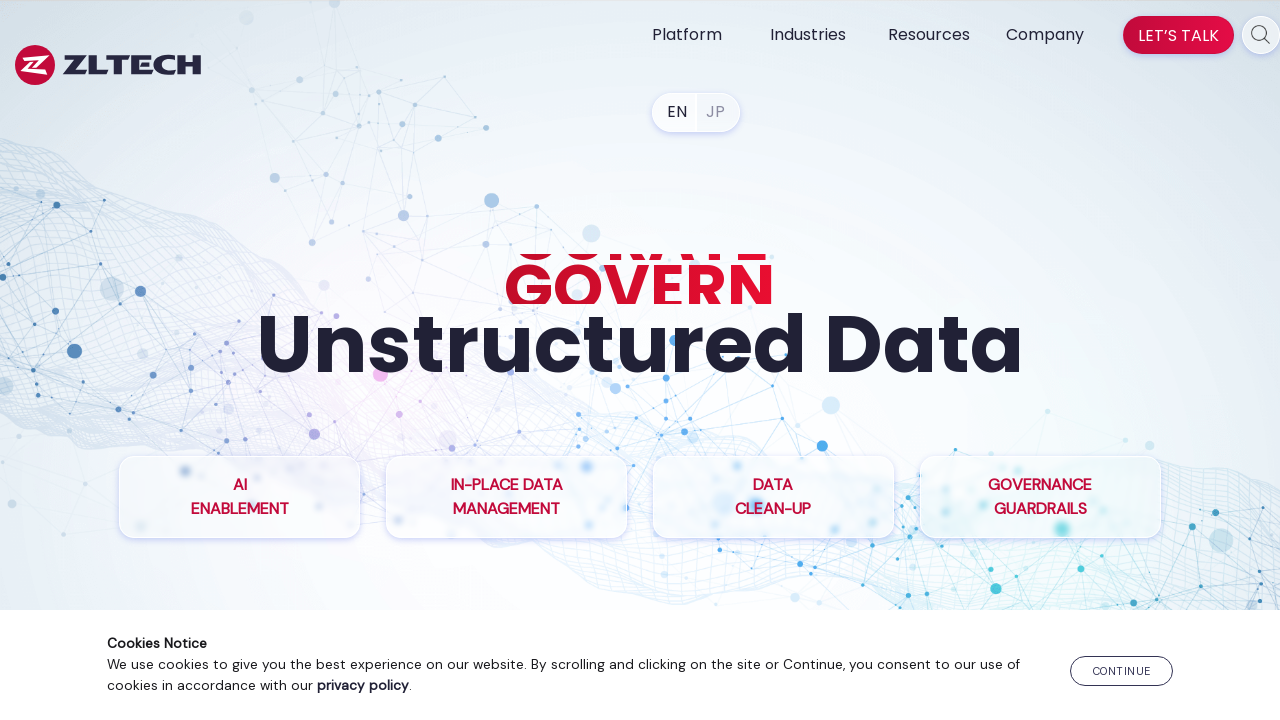

Link 33 has href: #footer-CTA
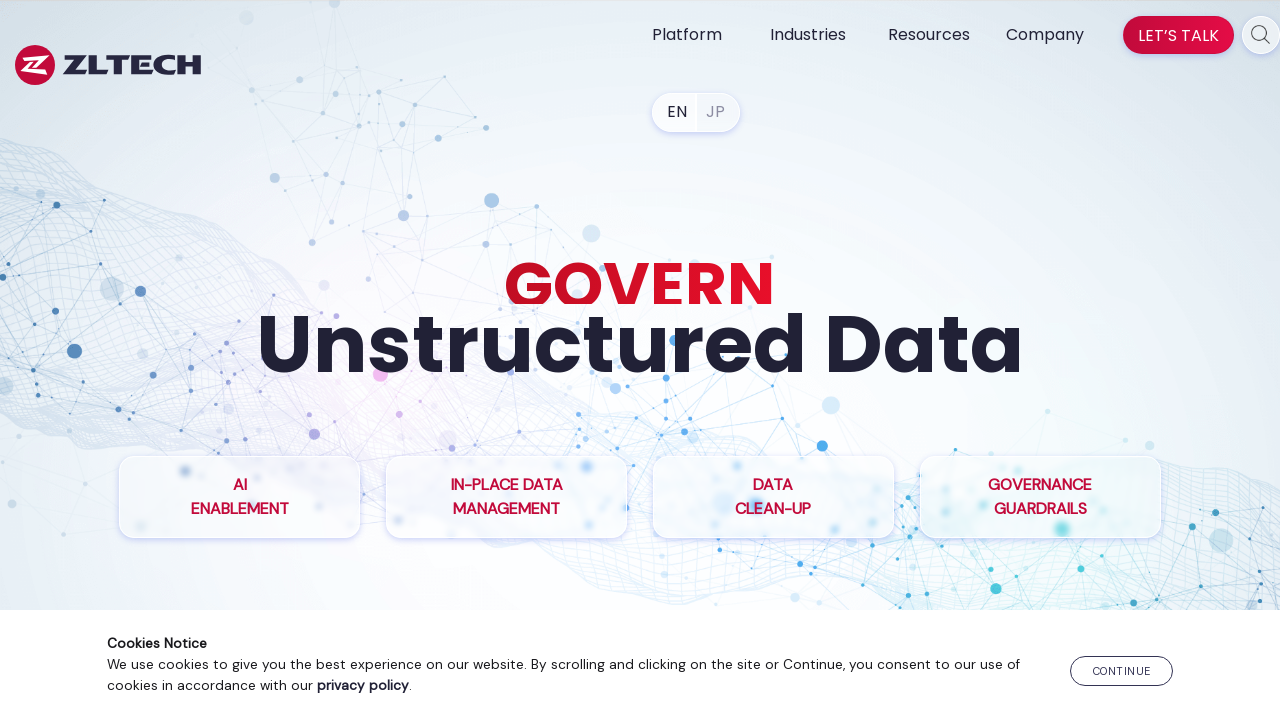

Link 34 has href: https://www.zlti.com/
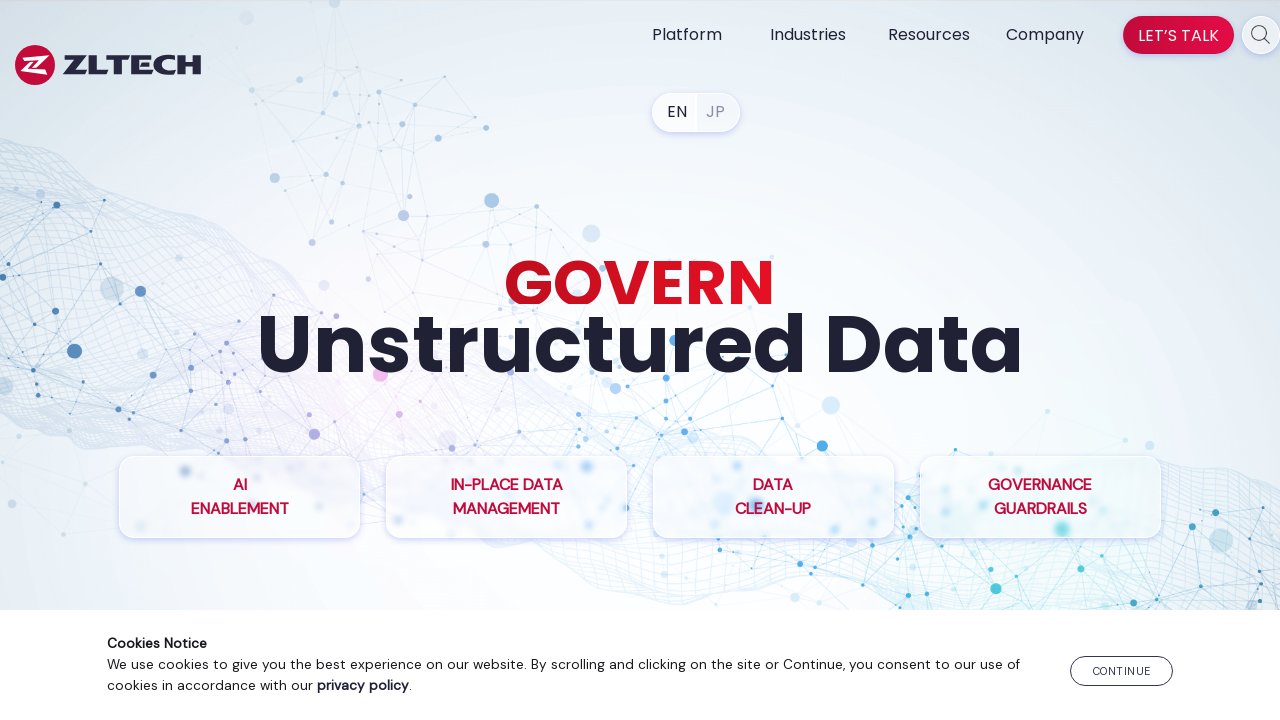

Link 35 has href: https://www.zlti.com/jp/
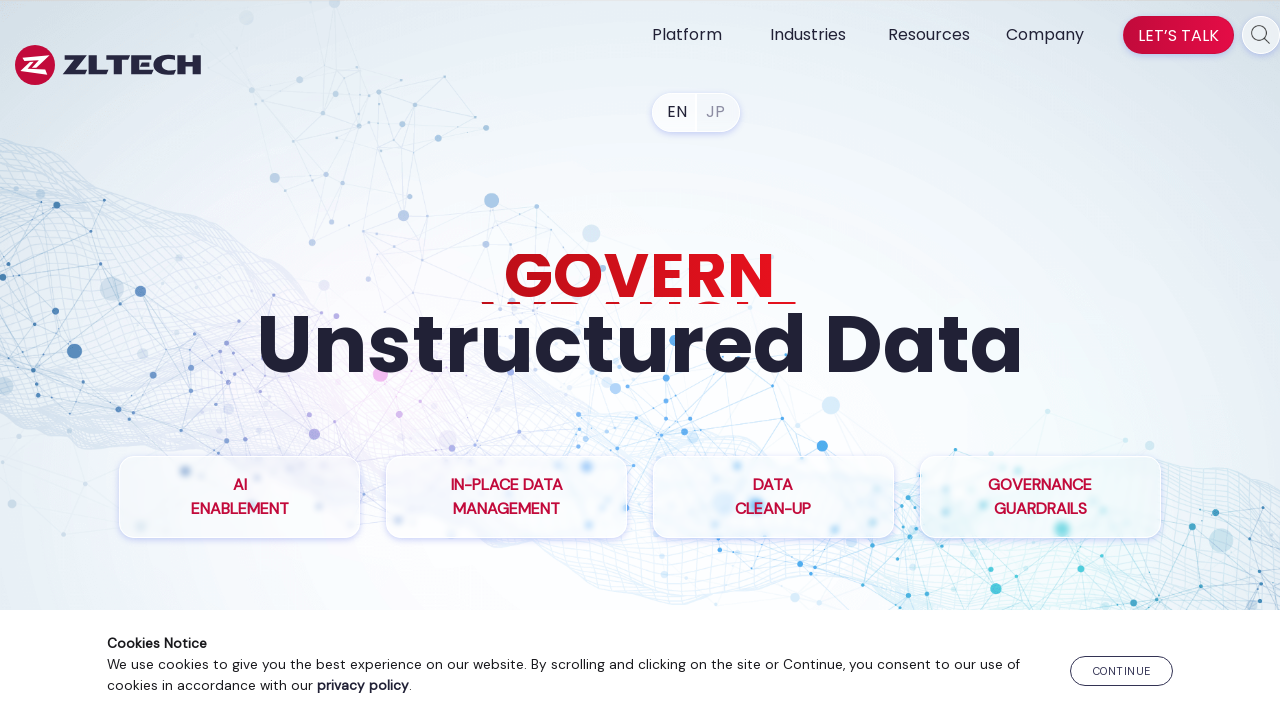

Link 36 has href: /enterprise-data-genai/
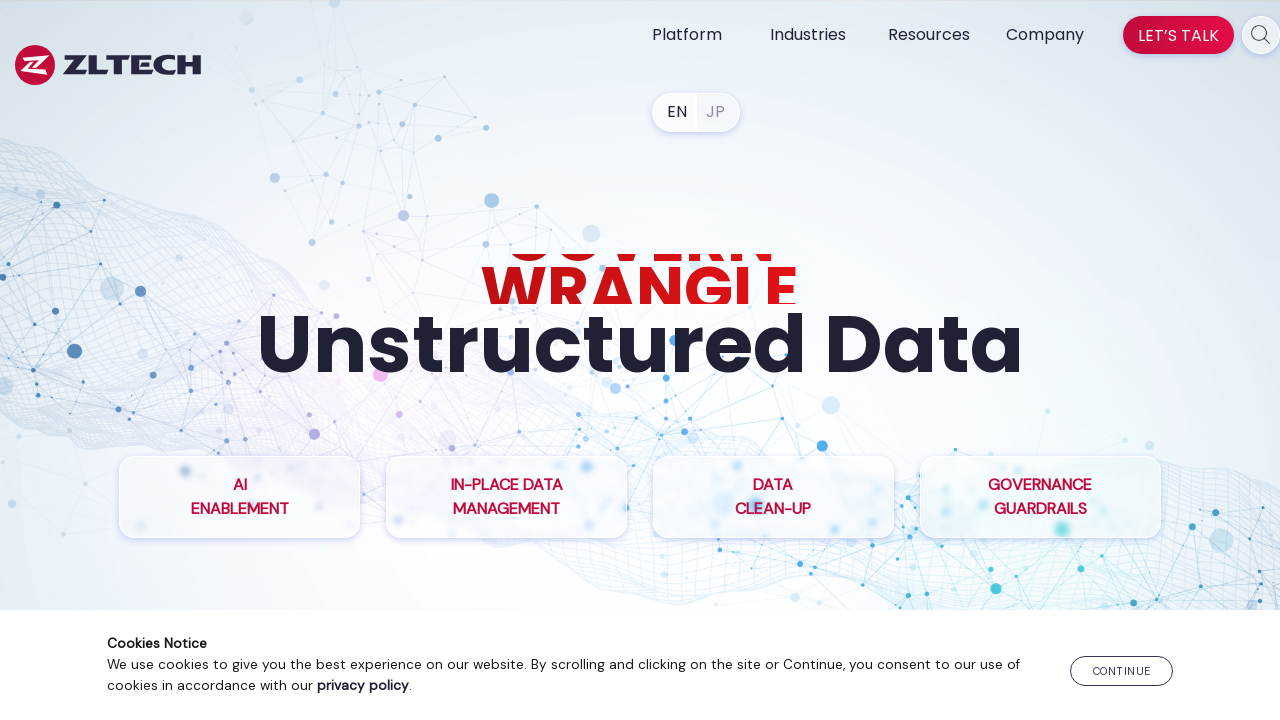

Link 37 has href: /inplace-data-management/
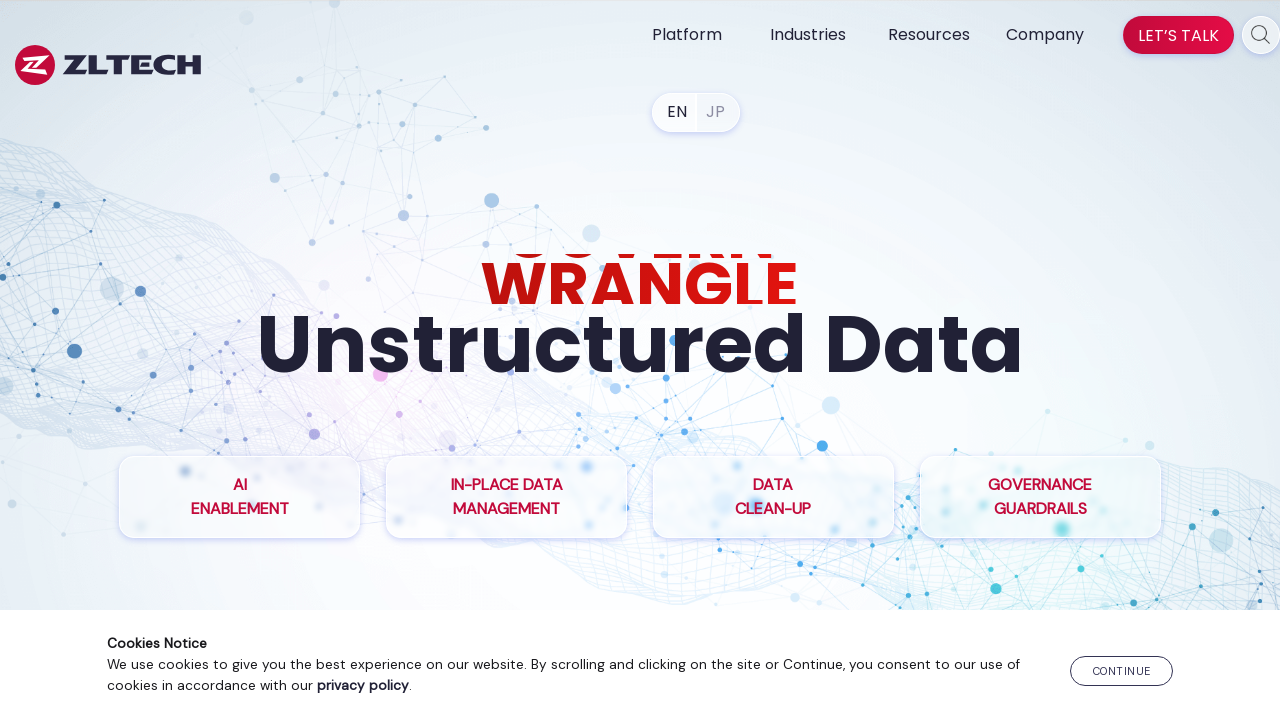

Link 38 has href: /file-analysis/
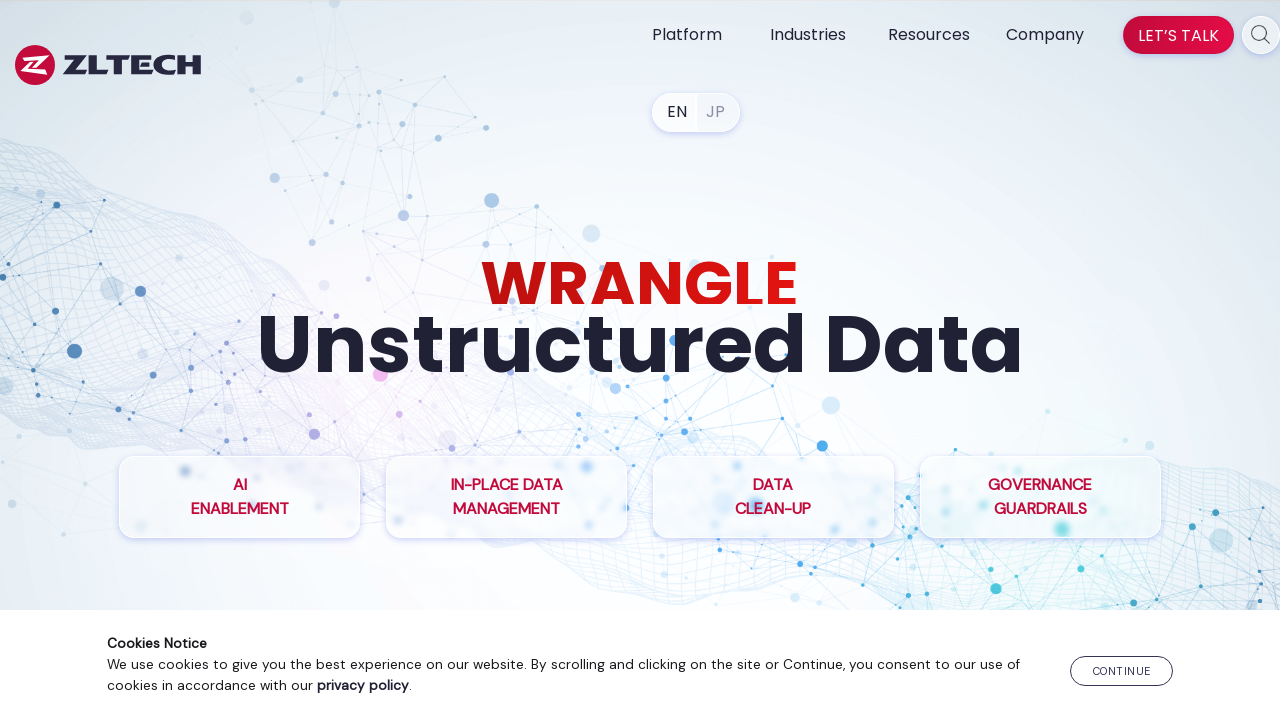

Link 39 has href: /information-governance/
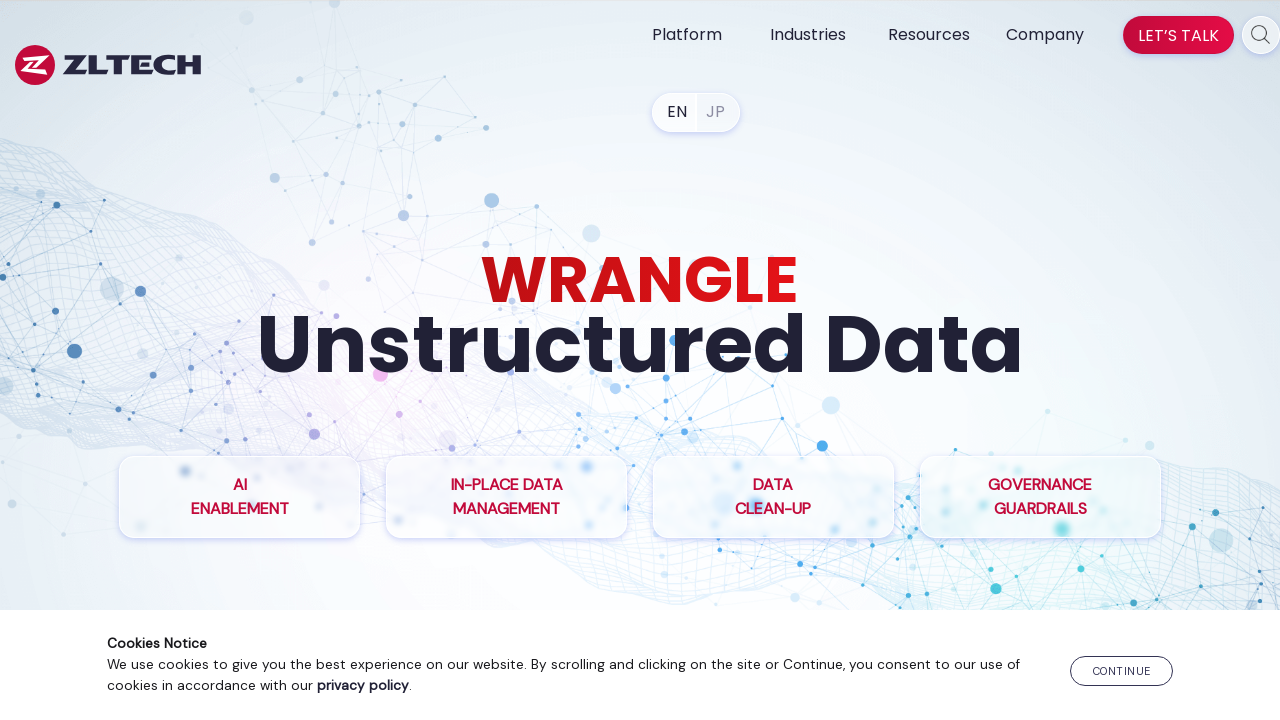

Link 40 has href: #footer-CTA
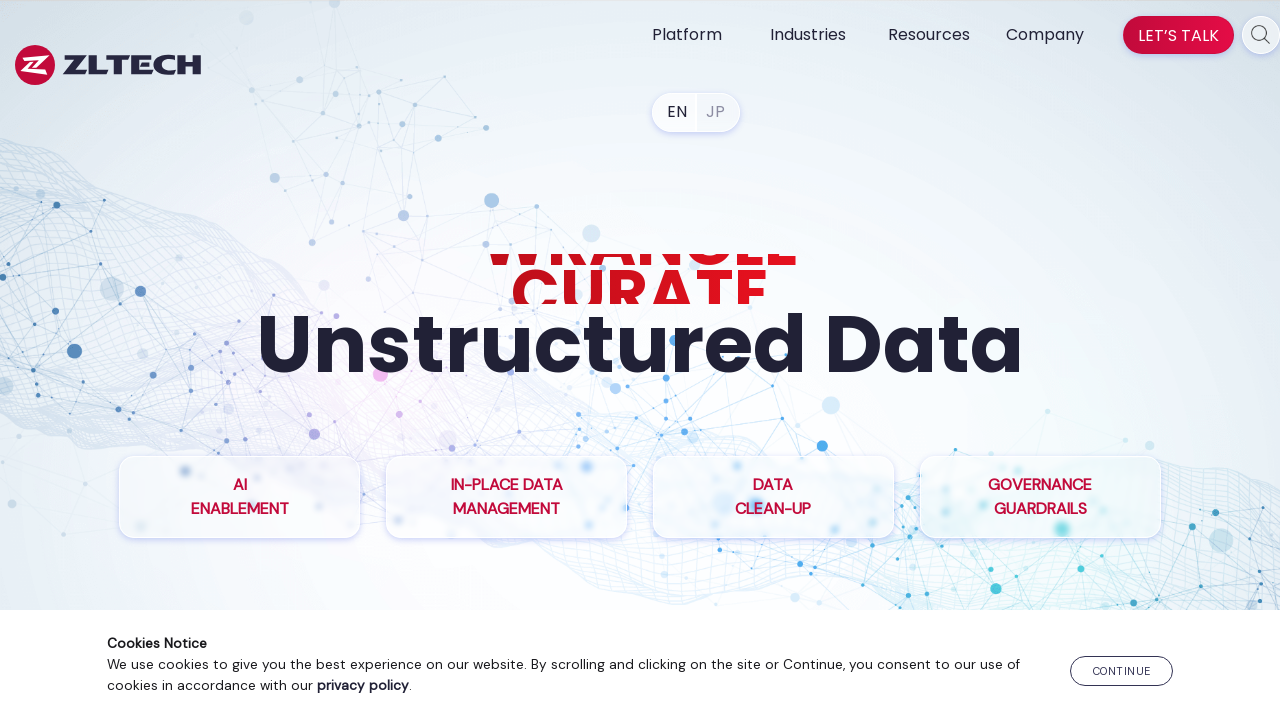

Link 41 has href: /compliance-management-software/
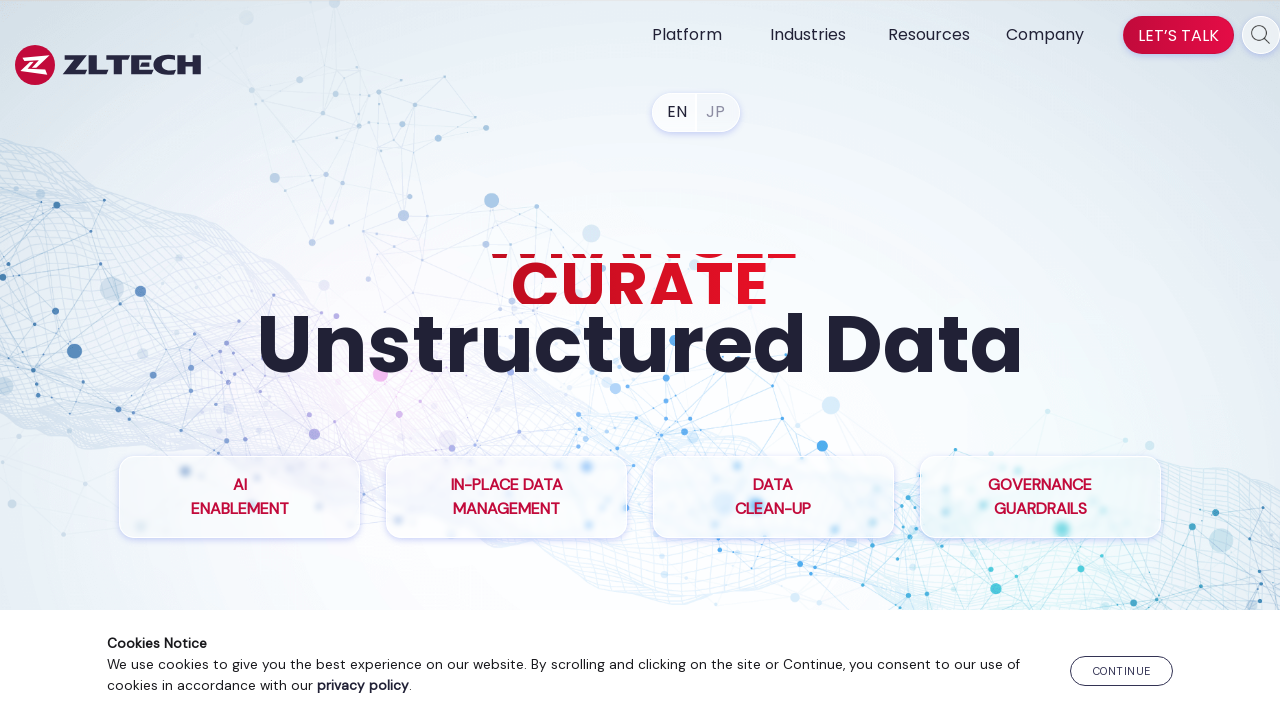

Link 42 has href: /ediscovery-compliance-solution/
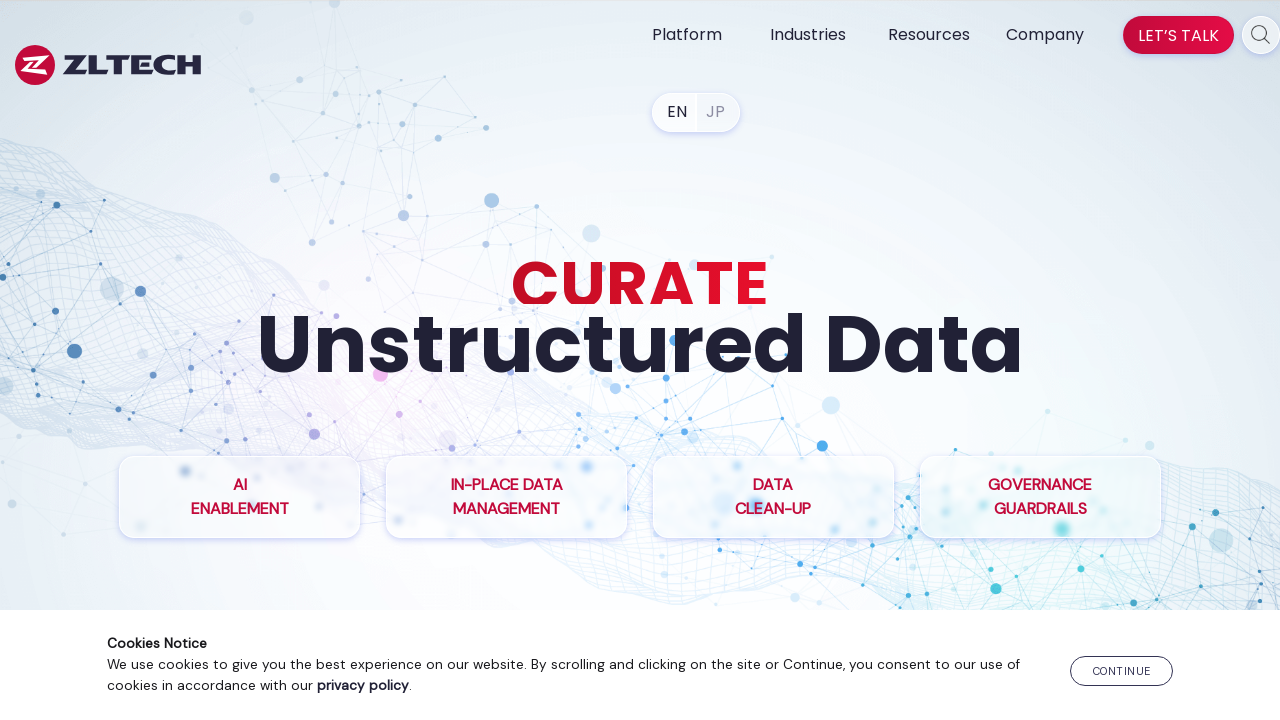

Link 43 has href: /records-management-system/
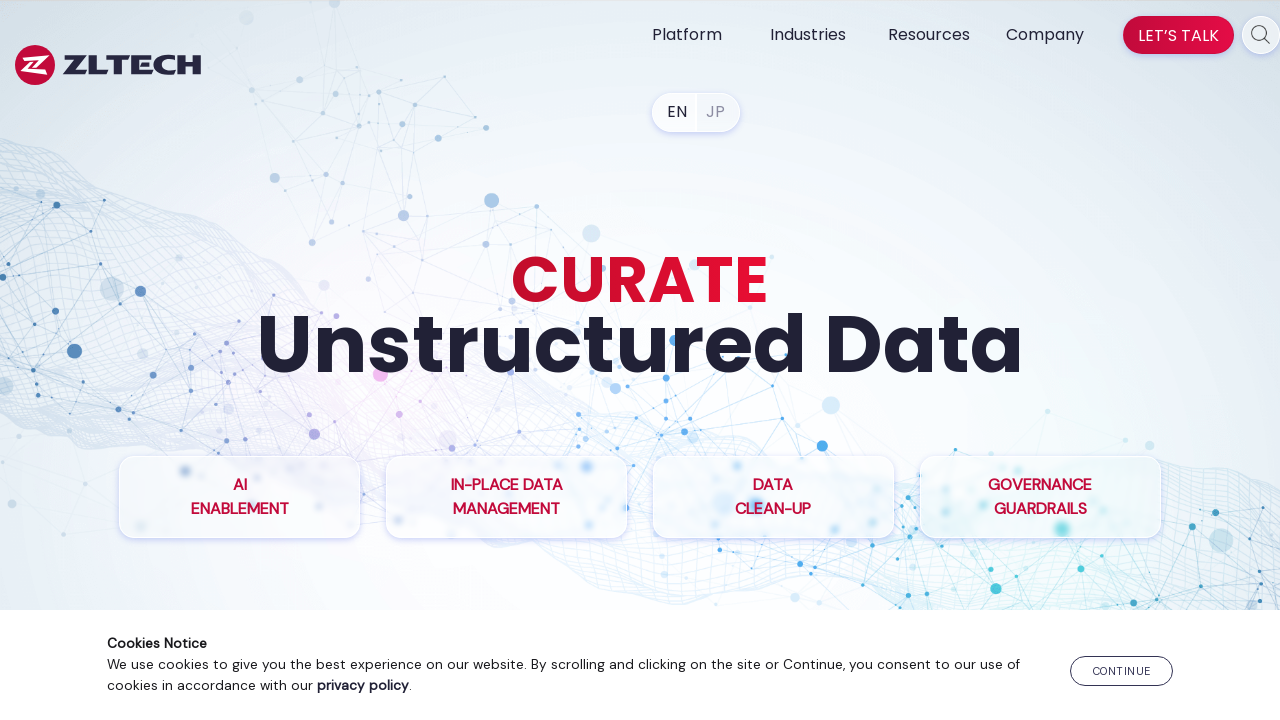

Link 44 has href: /data-privacy-compliance/
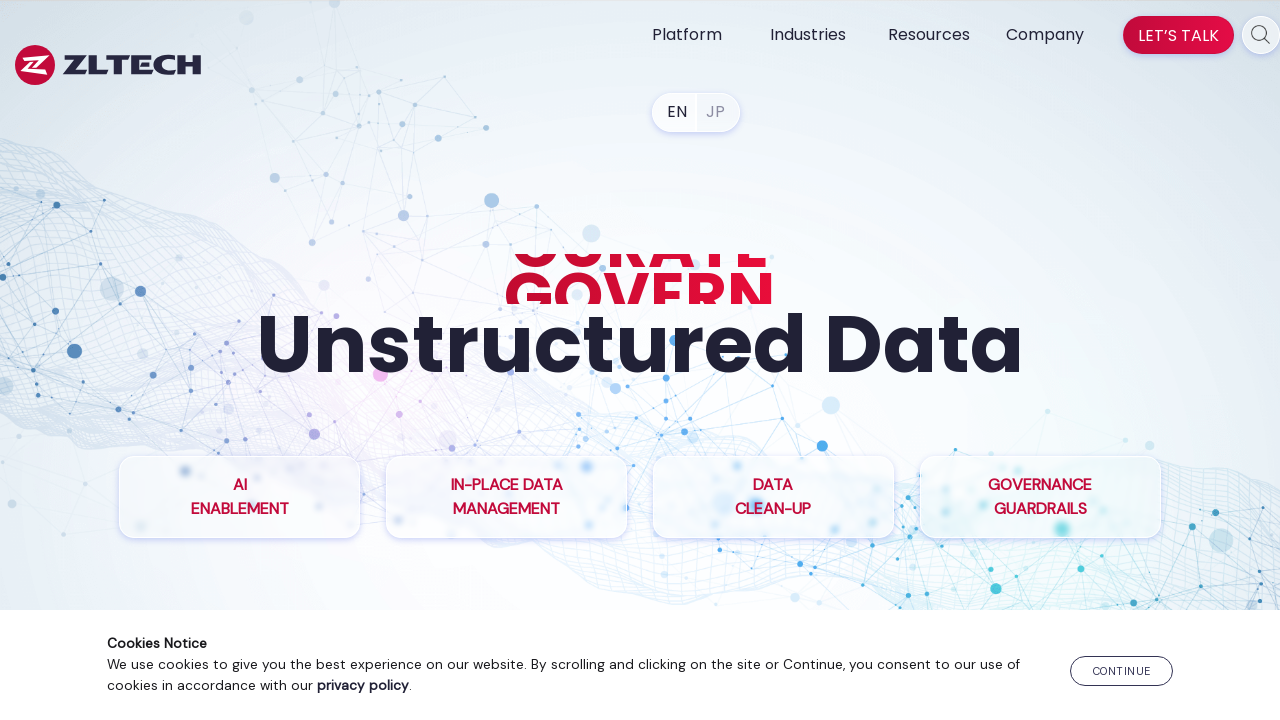

Link 45 has href: /cloud-solutions/
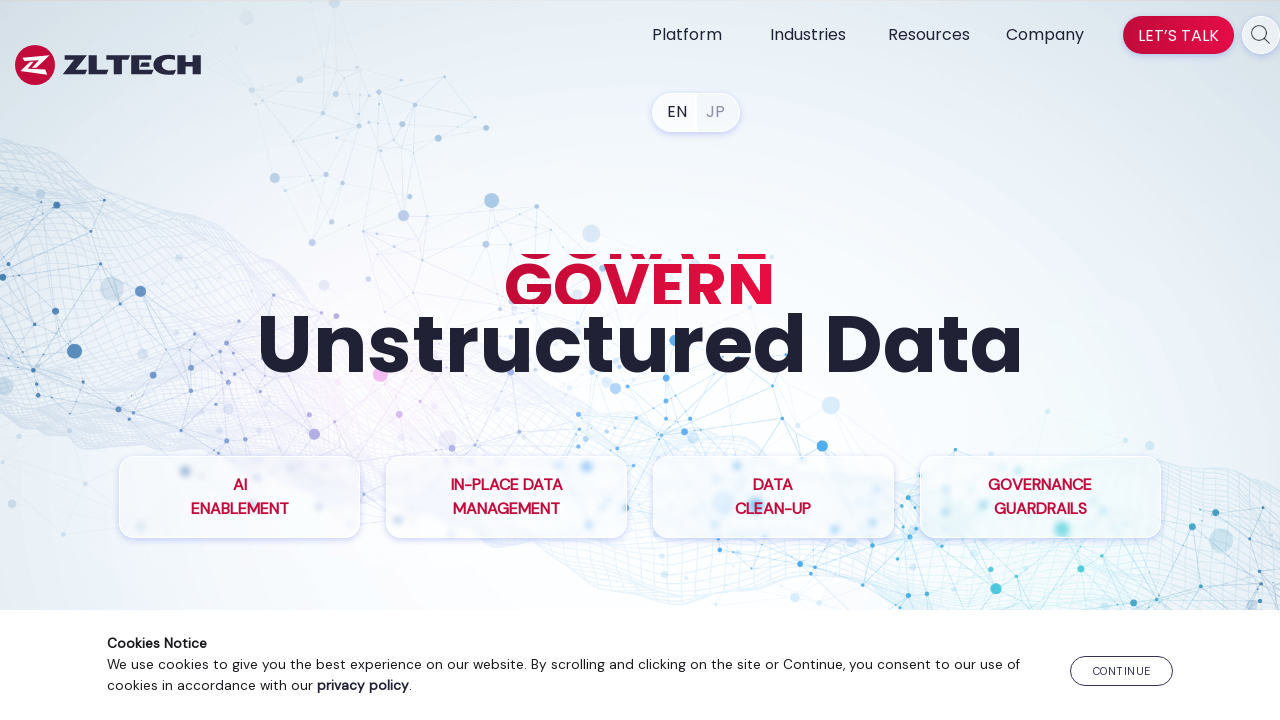

Link 46 has href: /industry-financial-services/
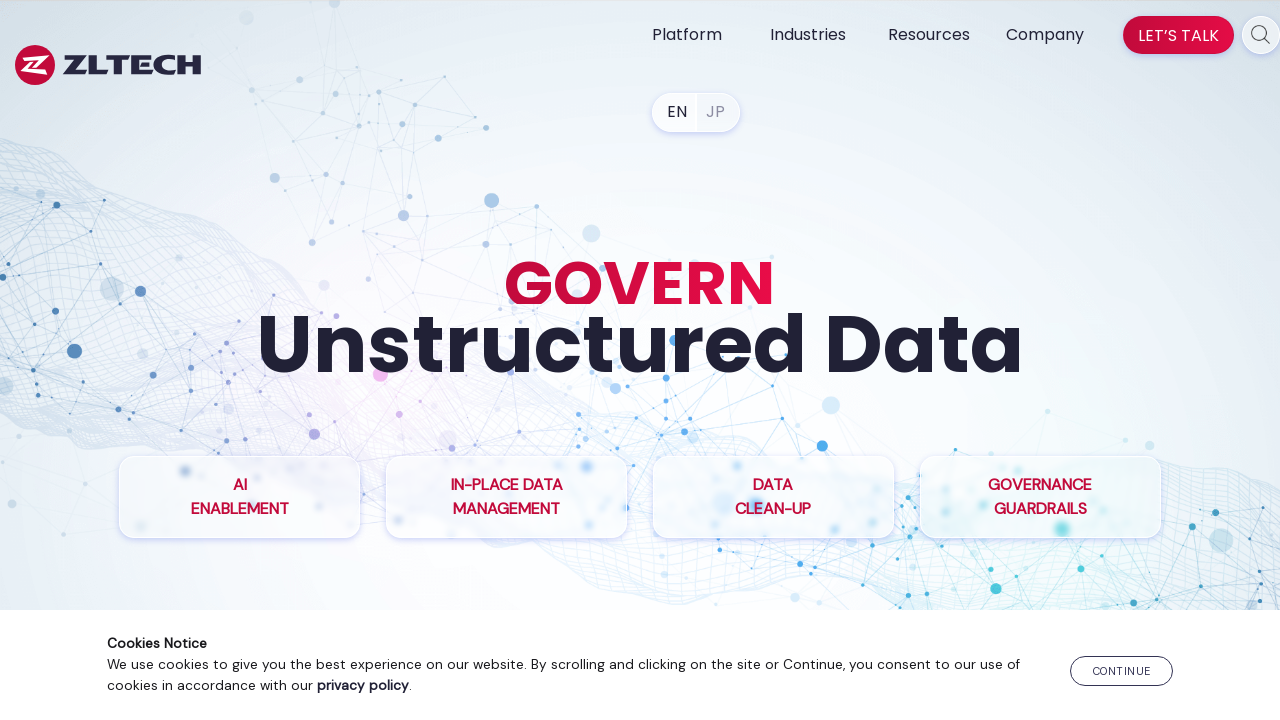

Link 47 has href: /resources/zl-ua/
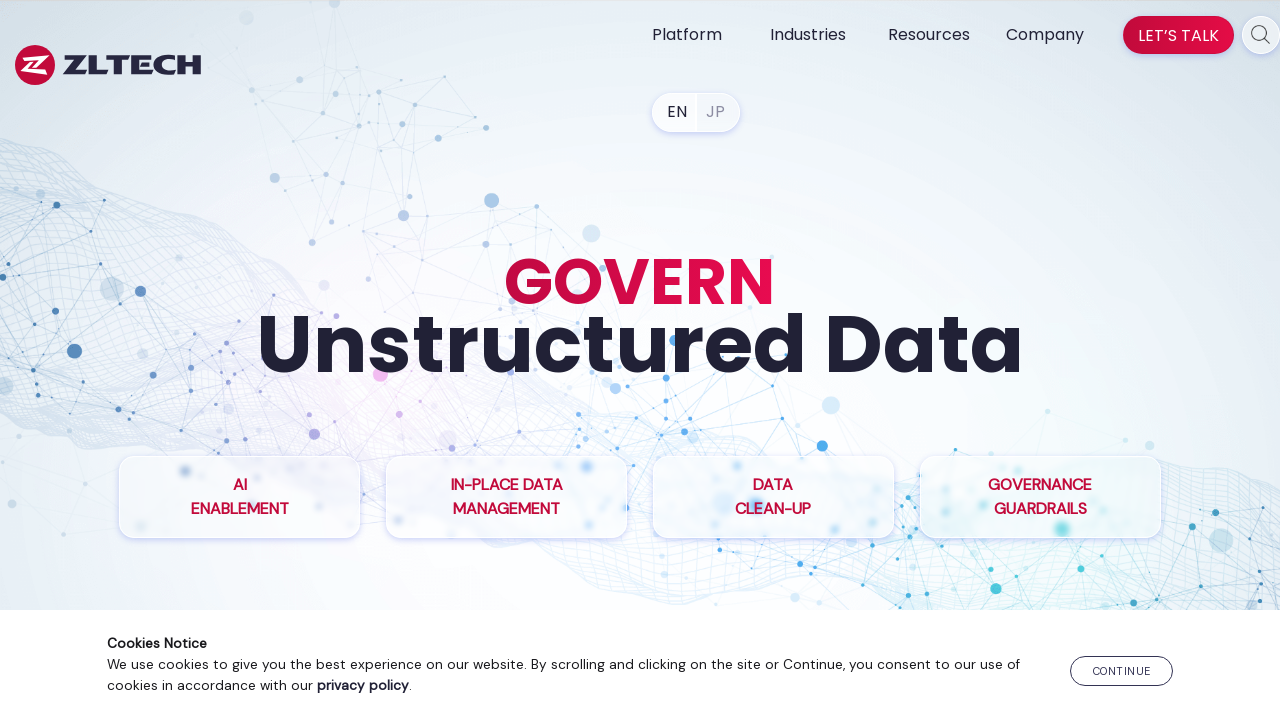

Link 48 has href: /resources/files-management-for-top-bank/
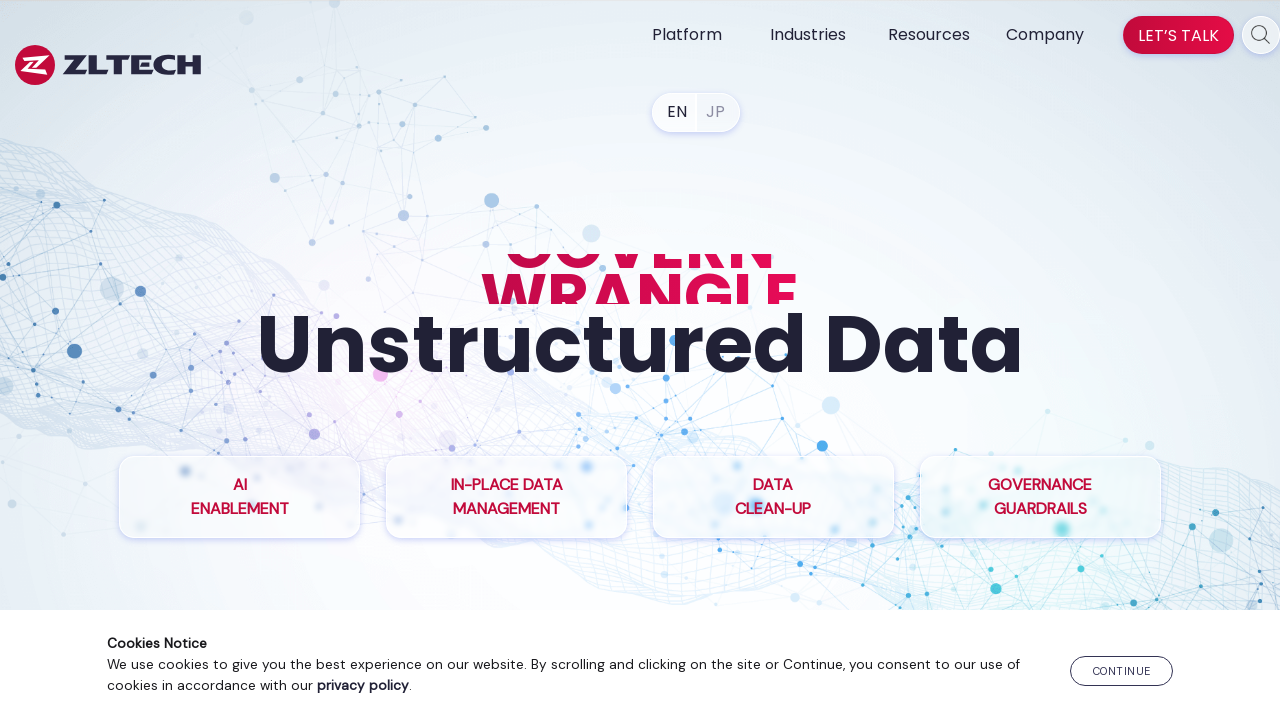

Link 49 has href: /resources/nara/
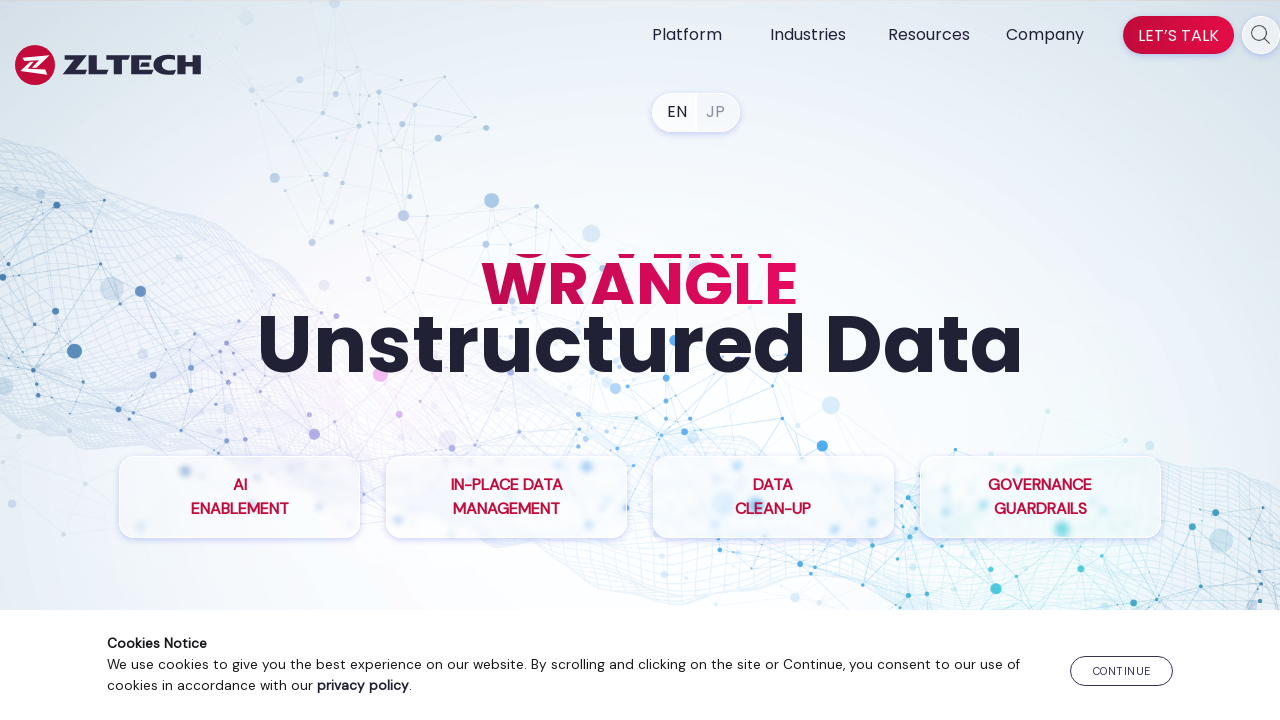

Link 50 has href: https://www.zlti.com/privacy-policy/
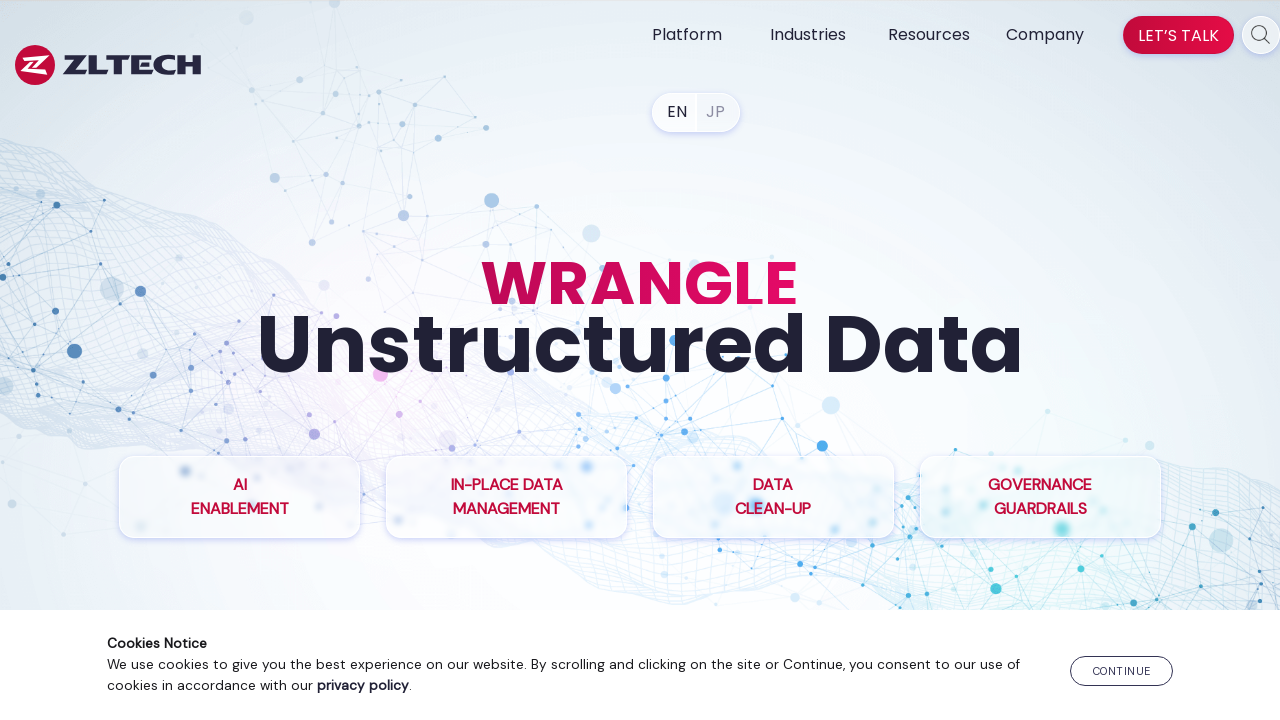

Link 51 has href: tel:14082408989
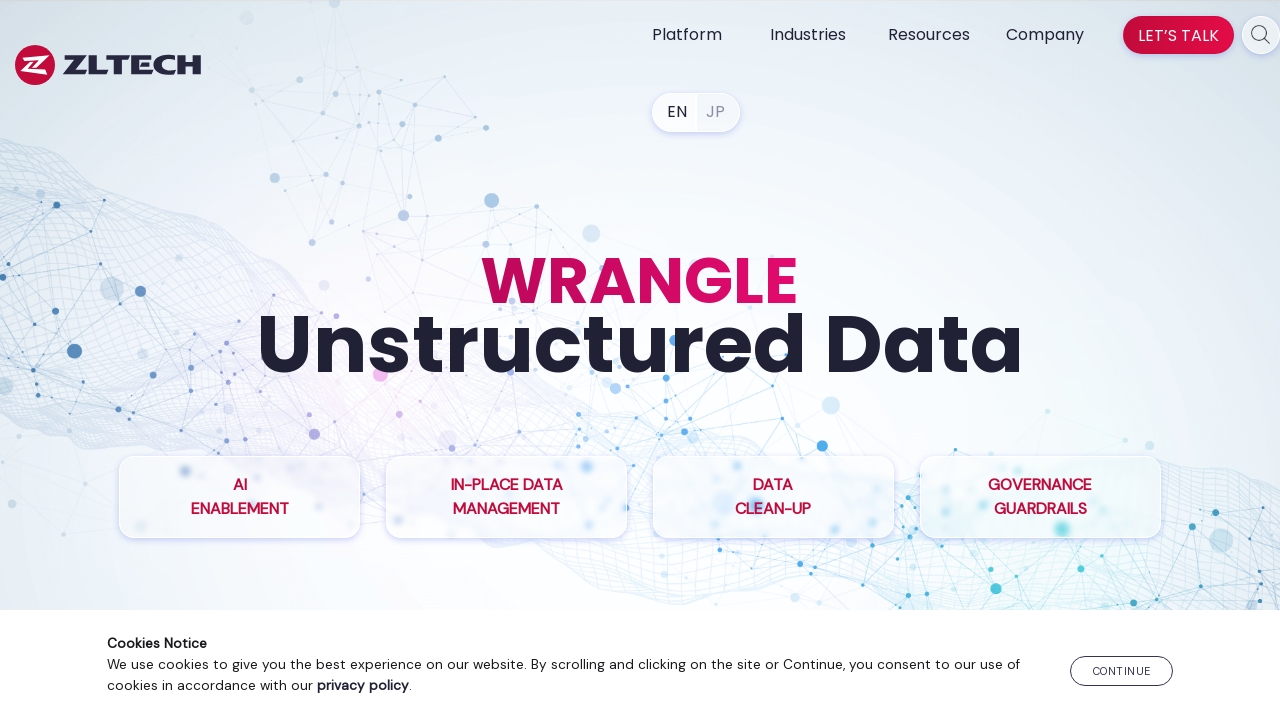

Link 52 has href: mailto:info@zlti.com
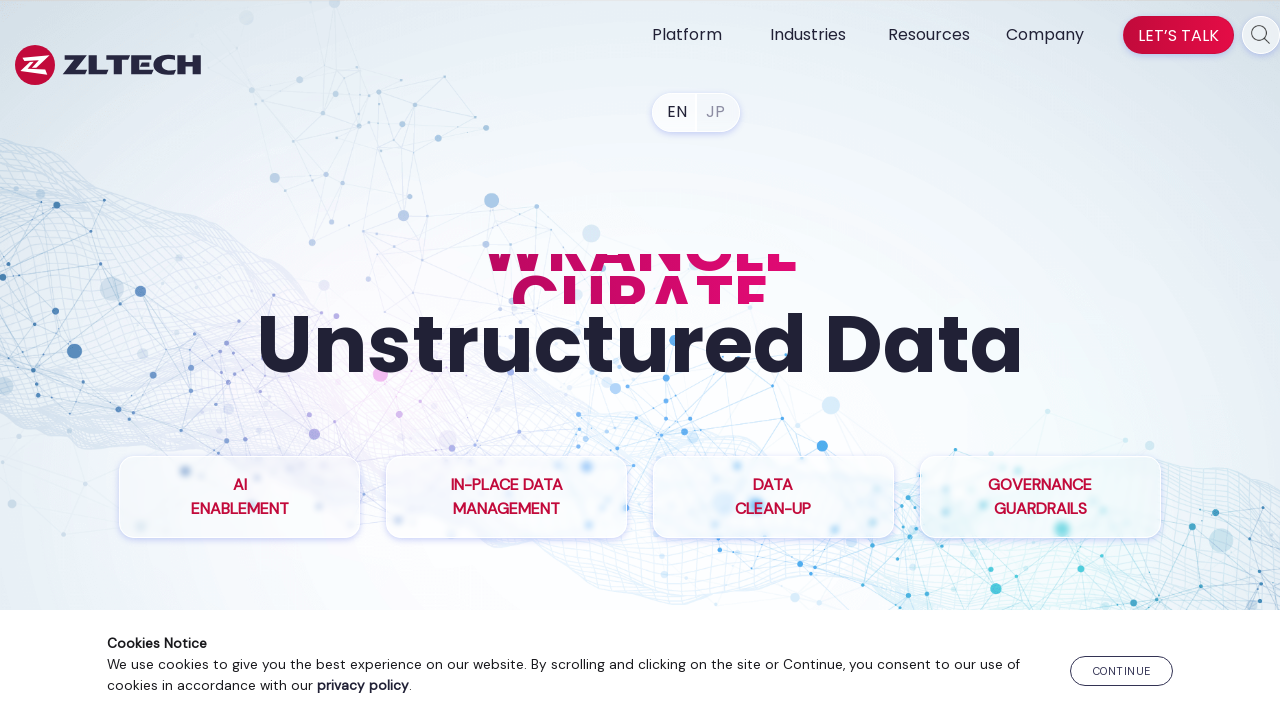

Link 53 has href: https://www.linkedin.com/company/zltech/
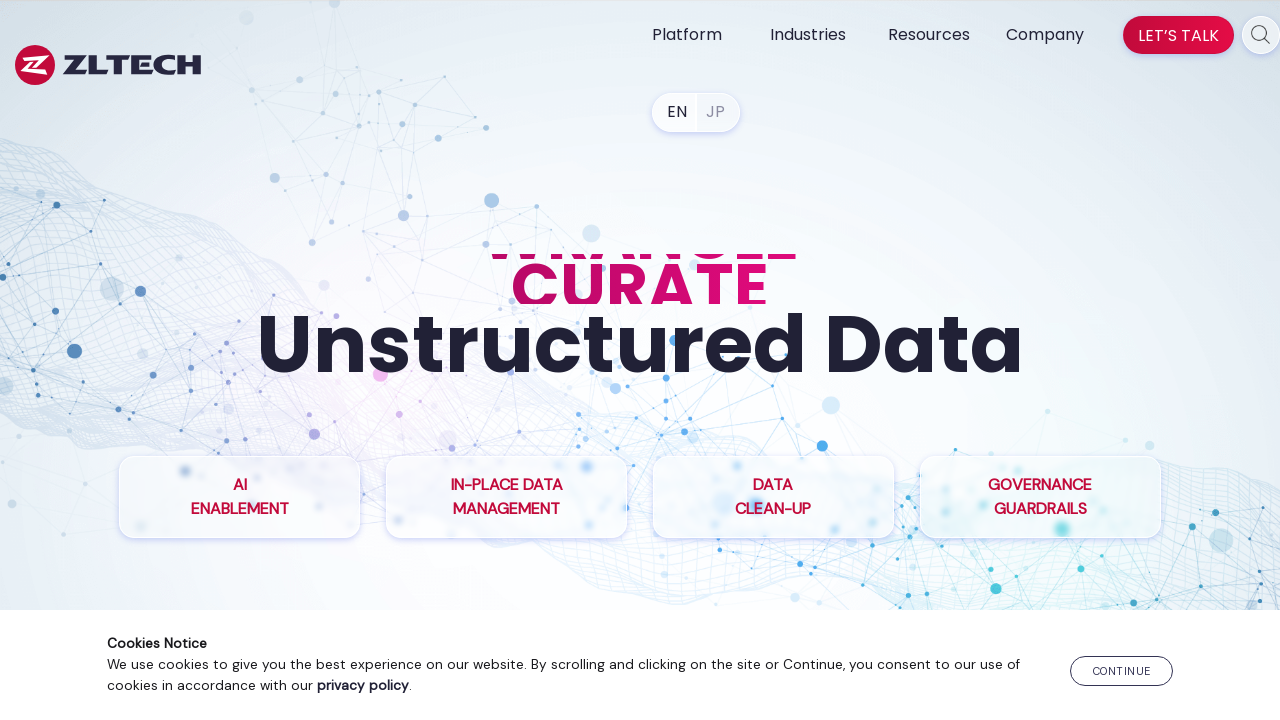

Link 54 has href: https://www.youtube.com/channel/UC_19StRP9dJervK4NGm0kmw/
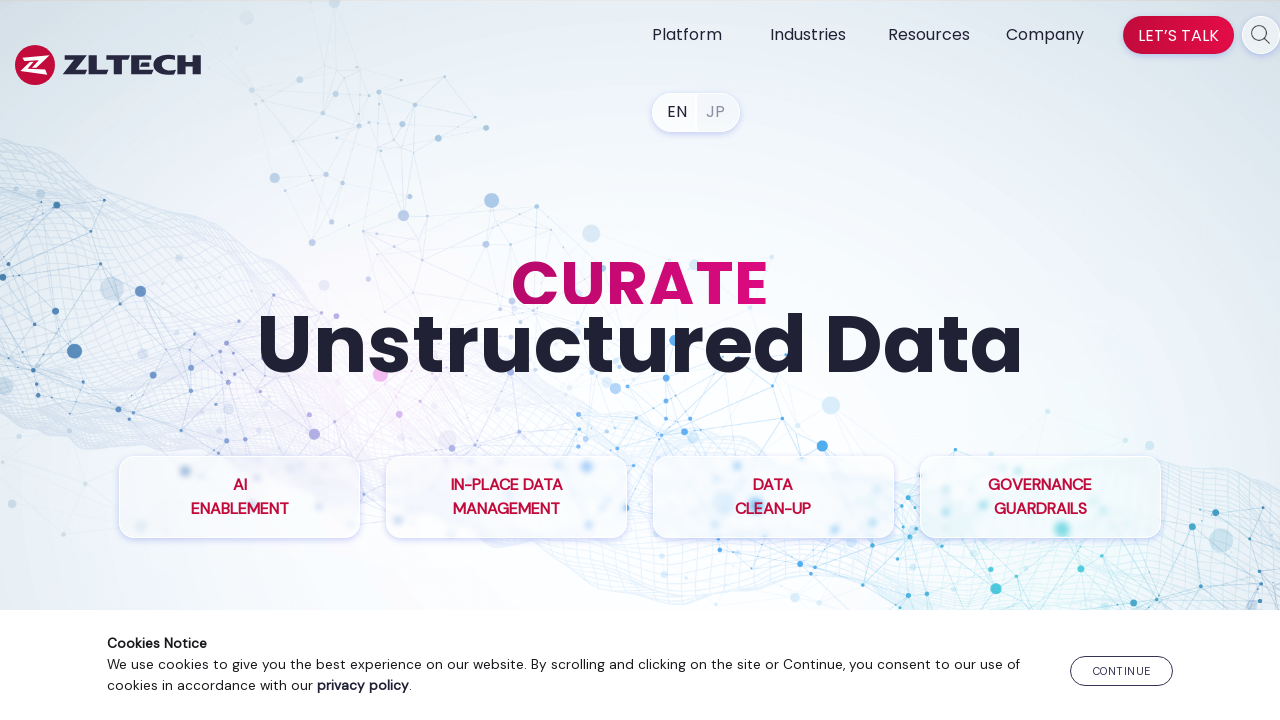

Link 55 has href: /company/
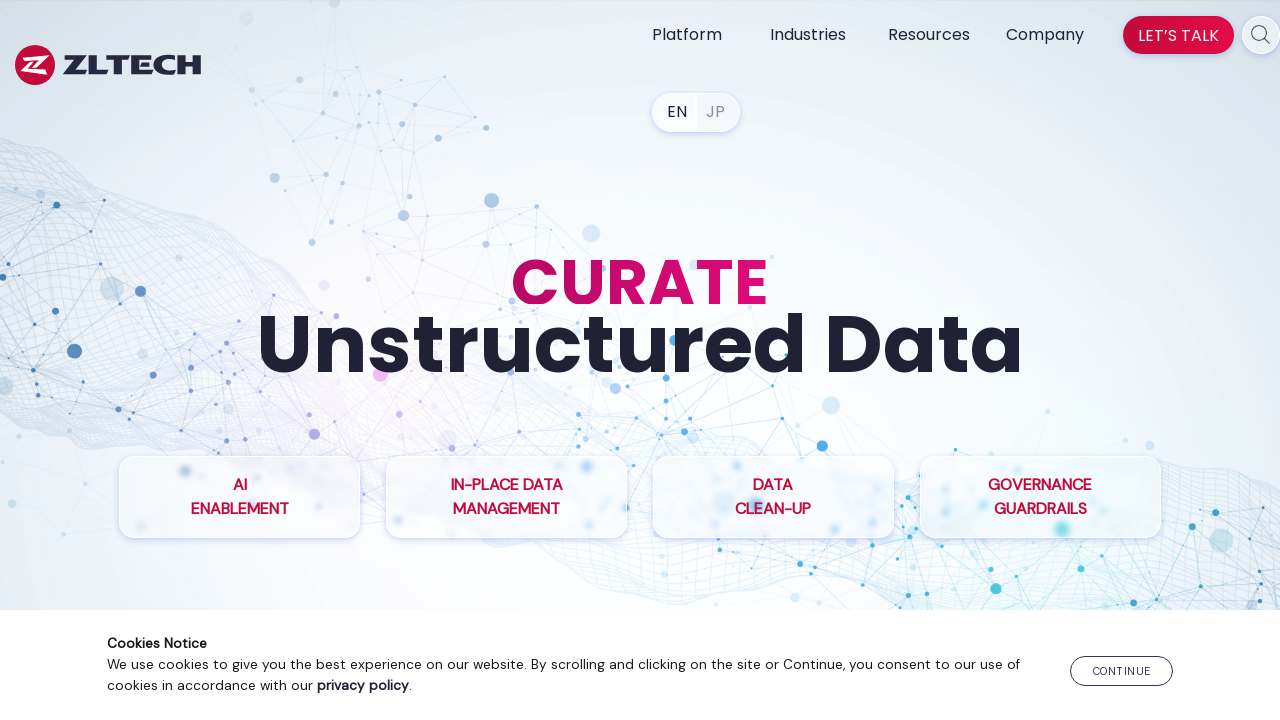

Link 56 has href: /partners/
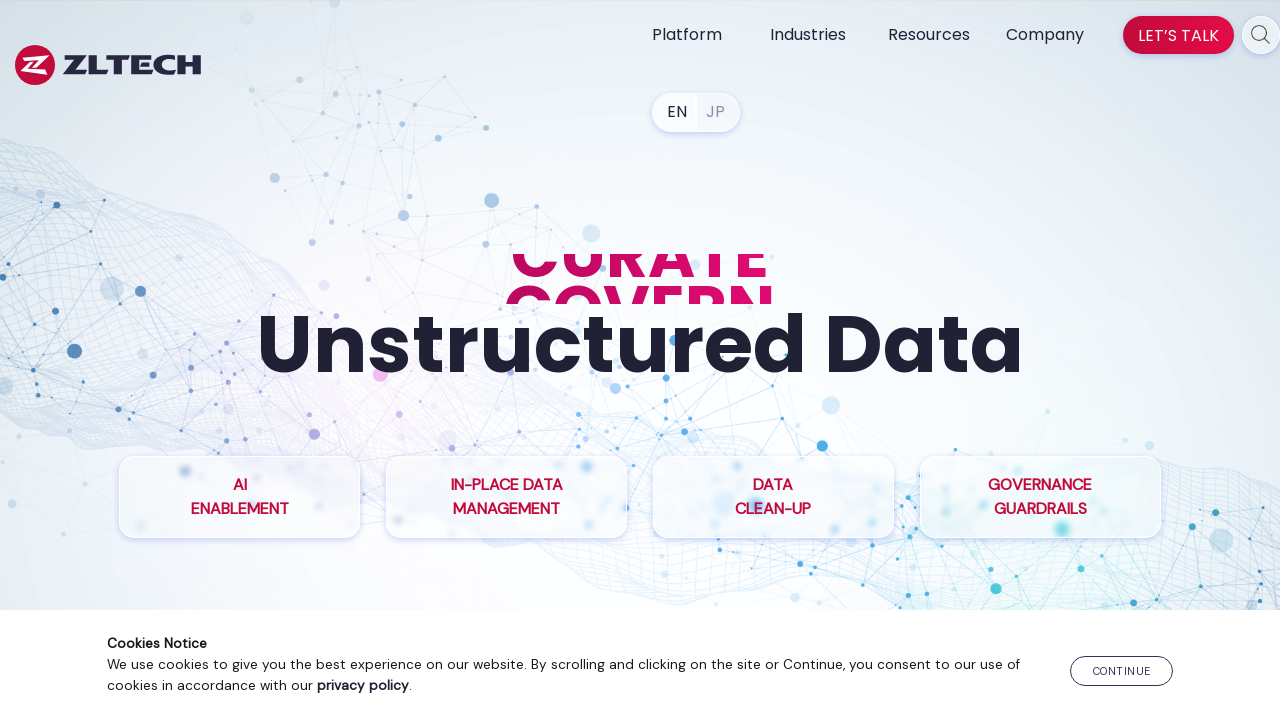

Link 57 has href: /press-releases/
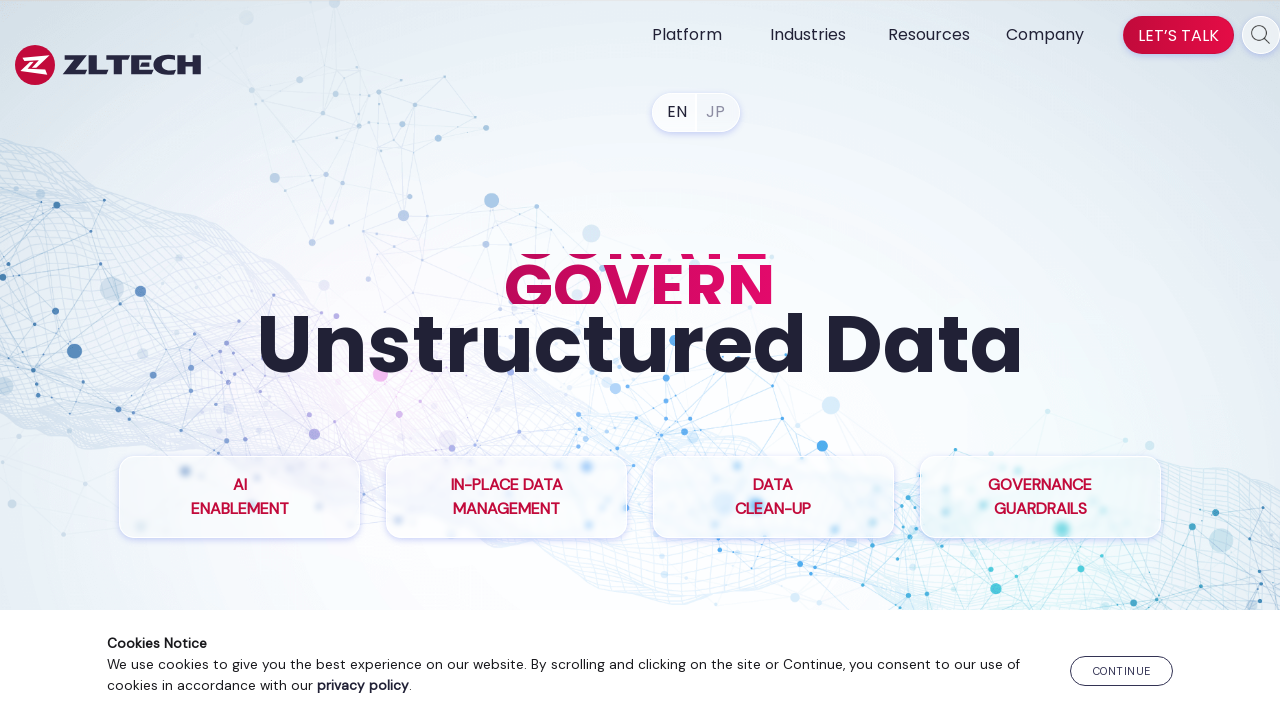

Link 58 has href: /newsroom/
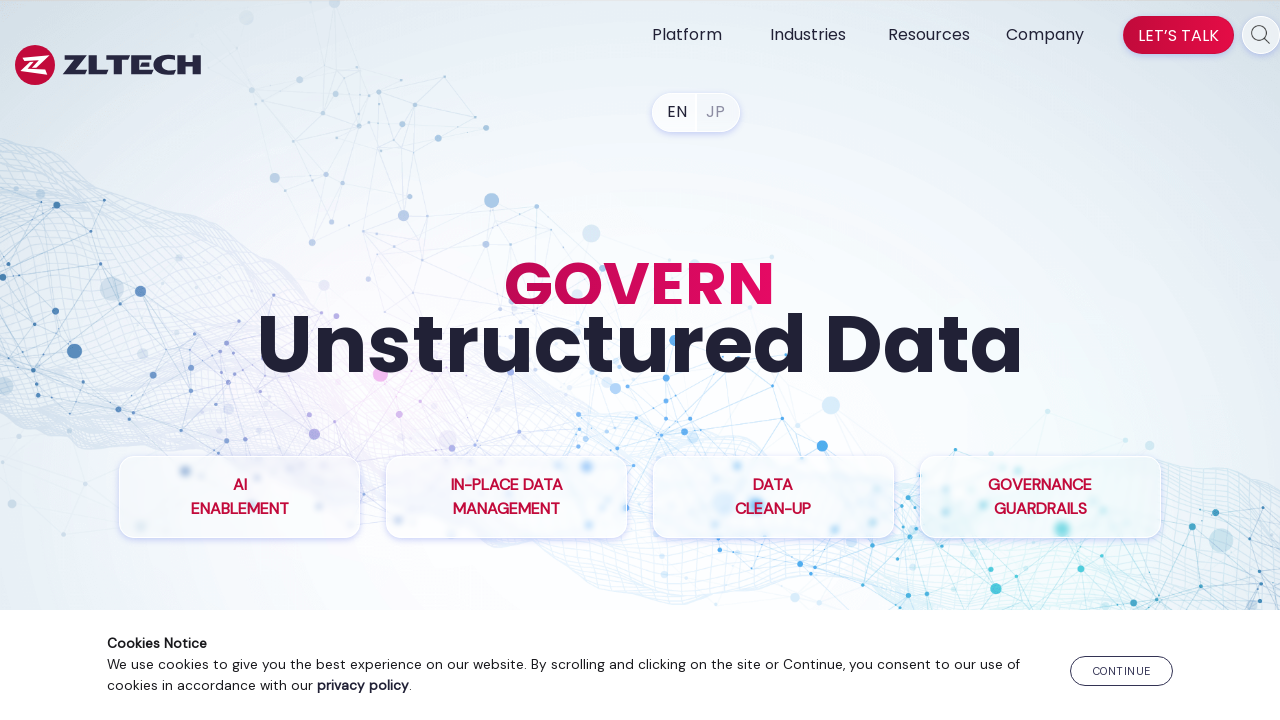

Link 59 has href: /events/
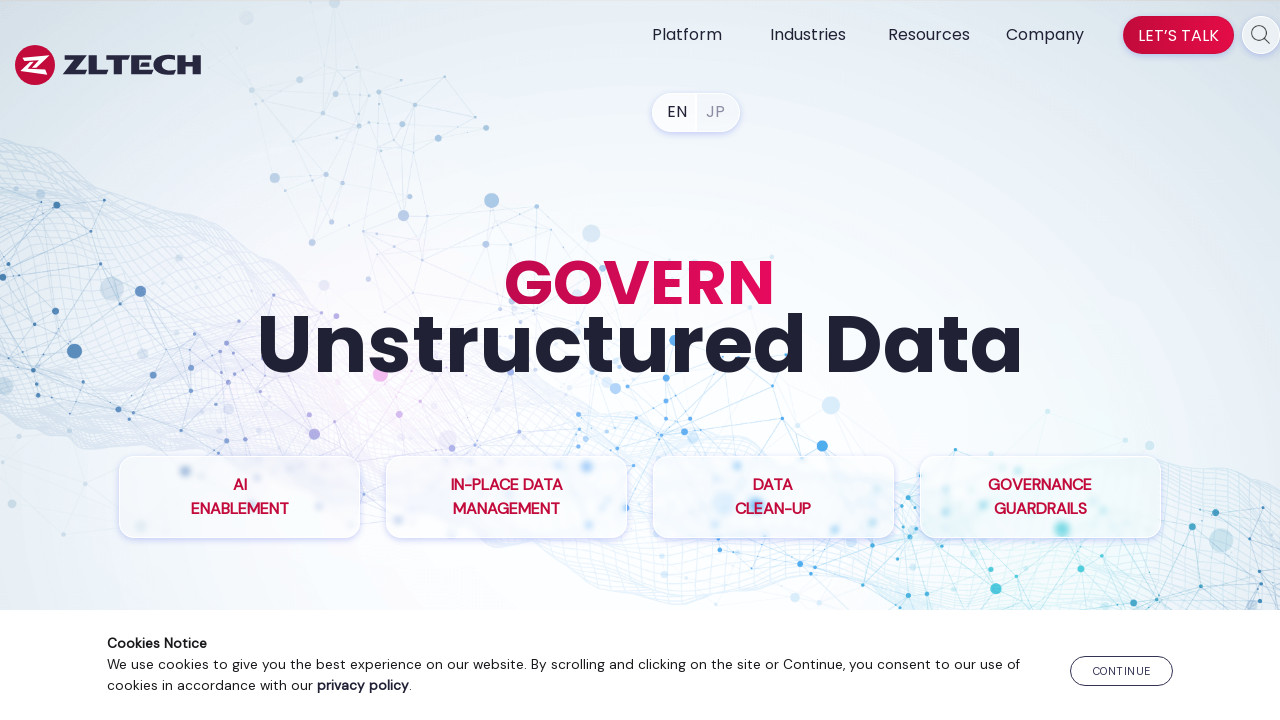

Link 60 has href: /careers/
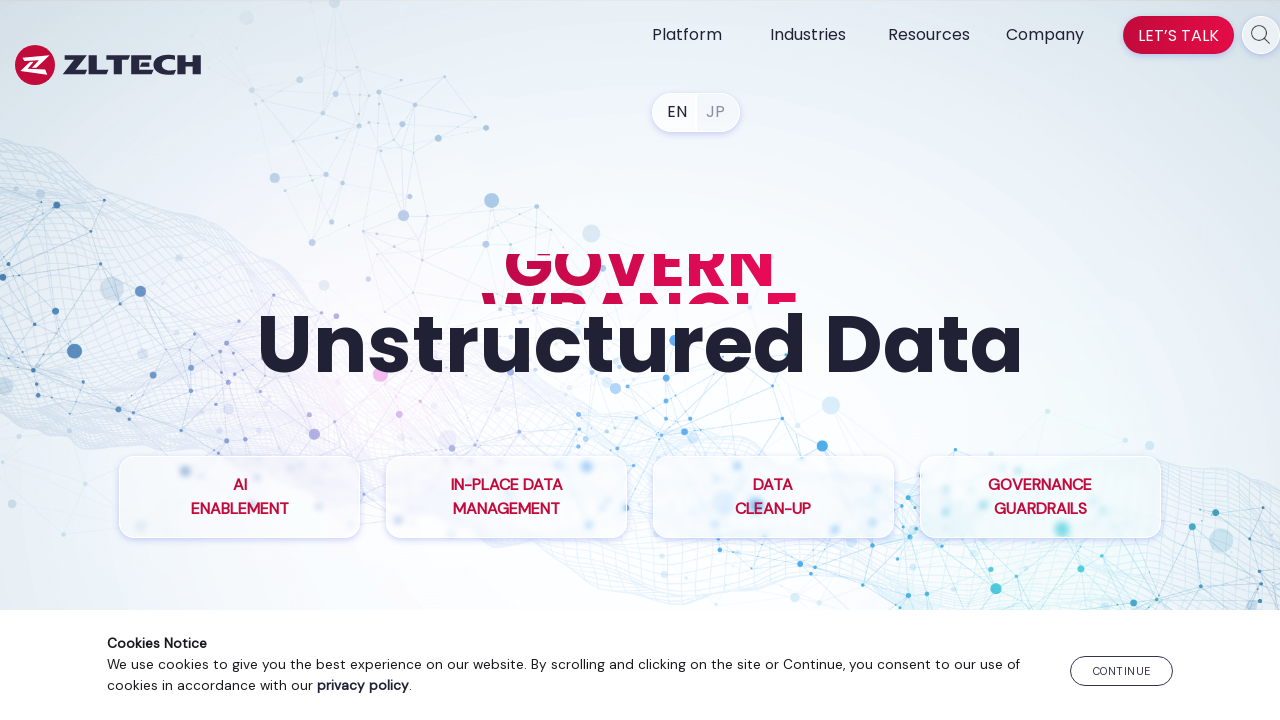

Link 61 has href: /contact-us/
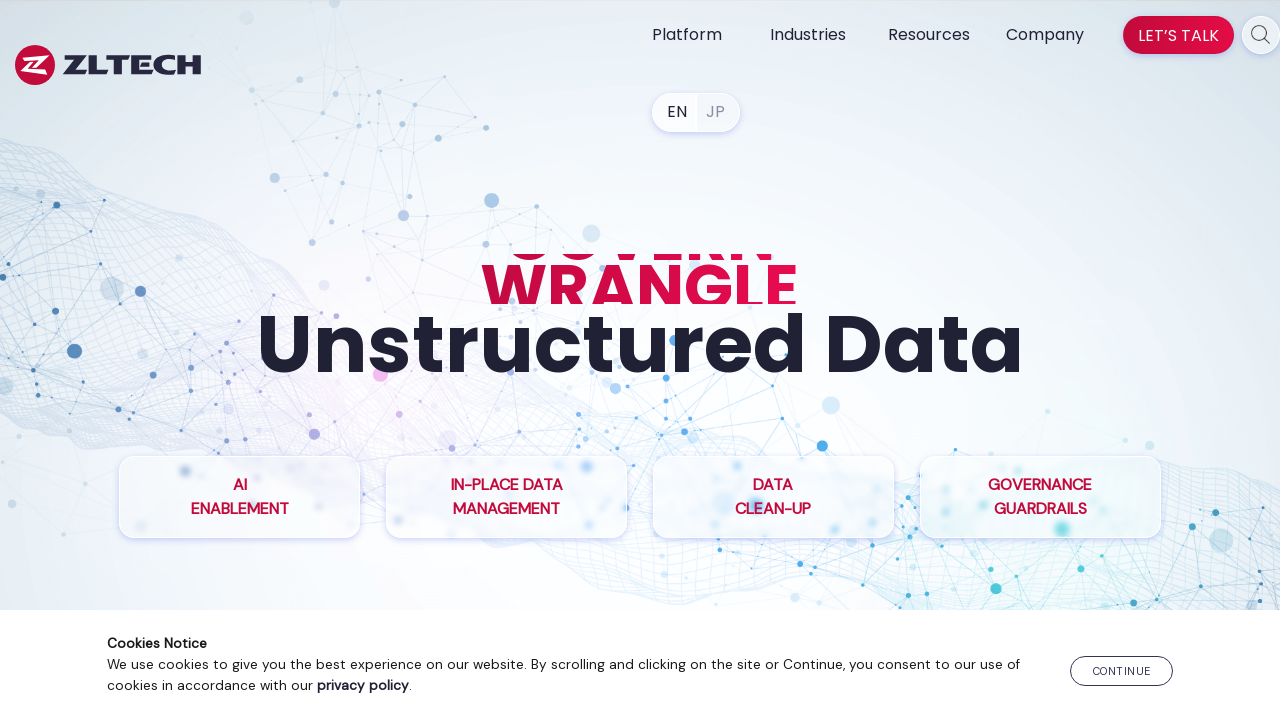

Link 62 has href: /lib/brochure/
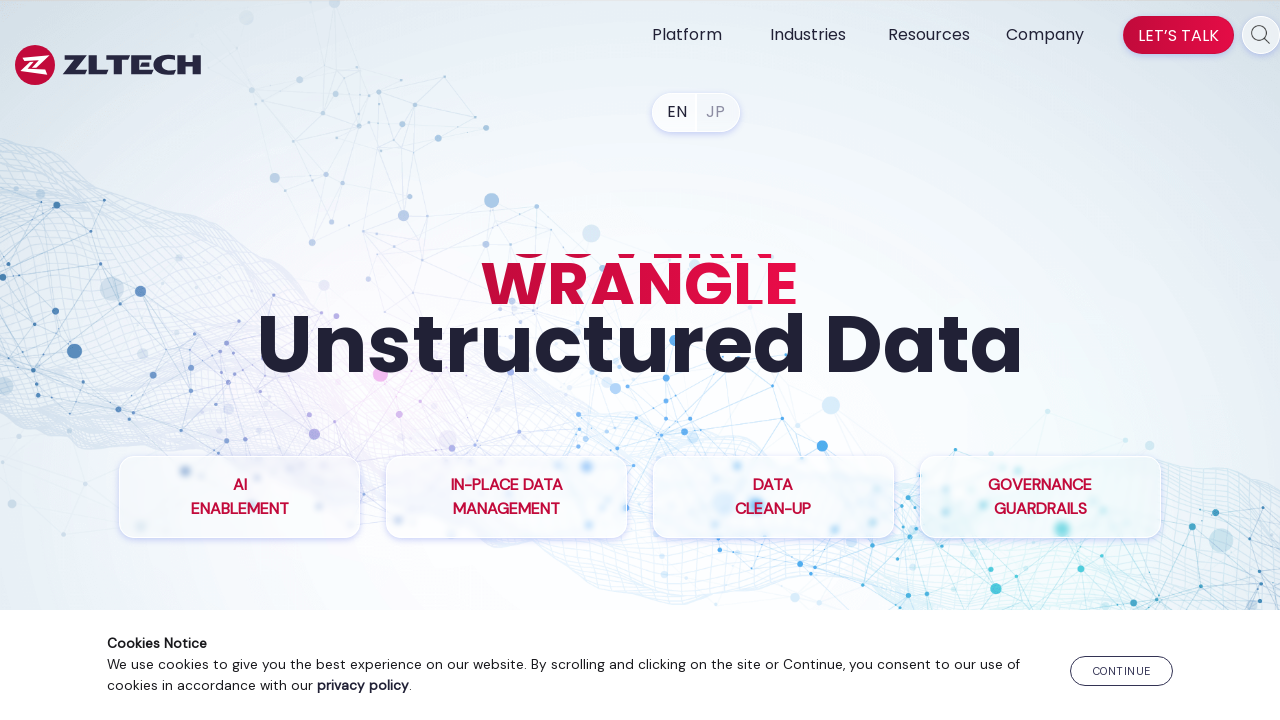

Link 63 has href: /lib/casestudy/
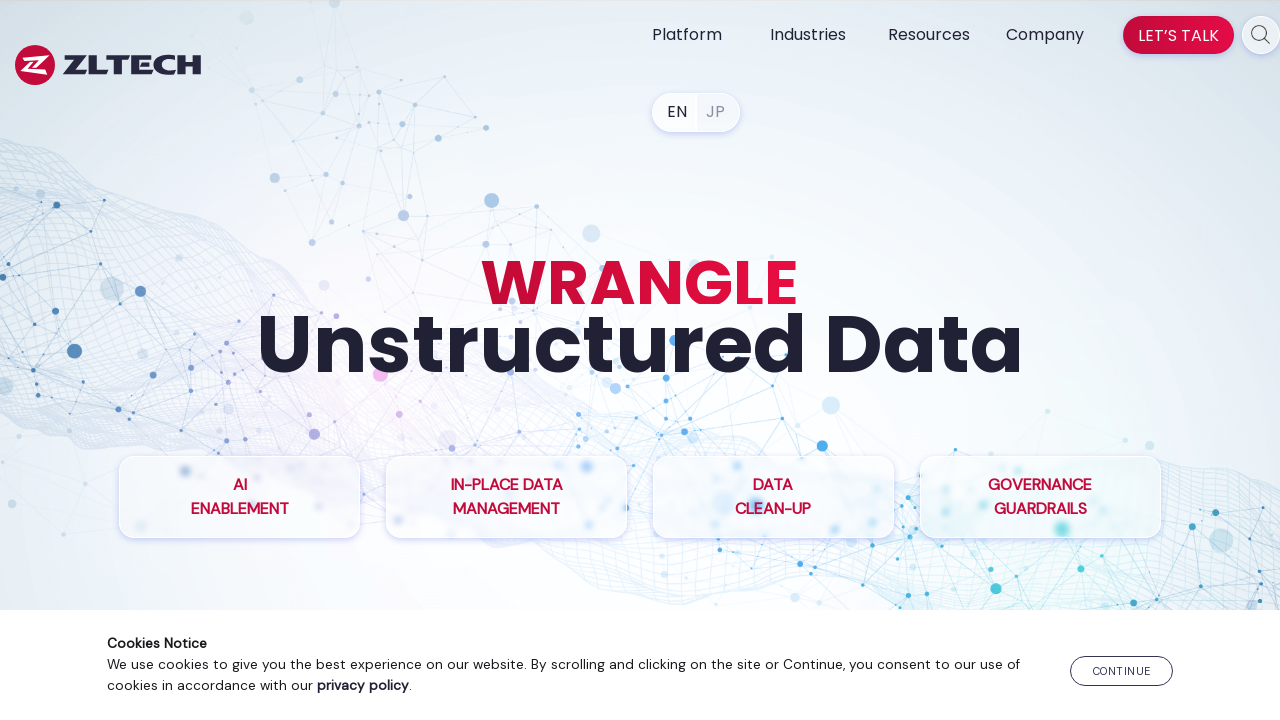

Link 64 has href: /lib/datasheet/
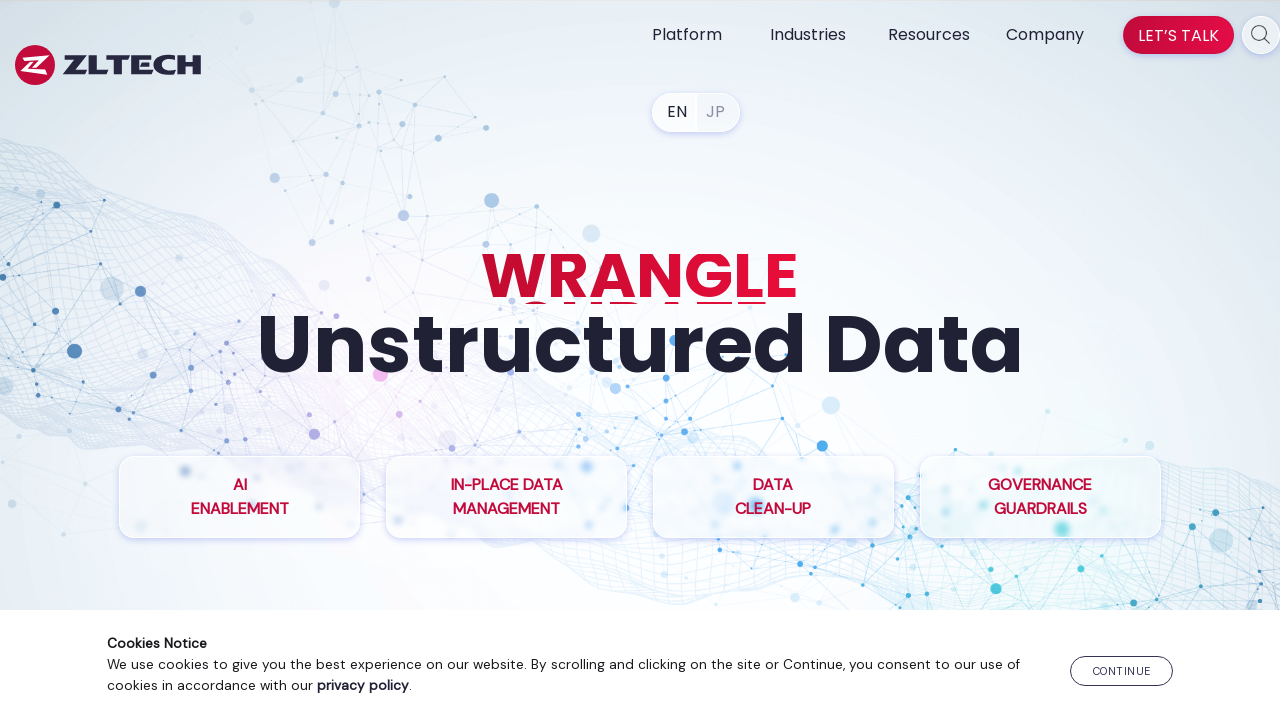

Link 65 has href: /lib/whitepaper/
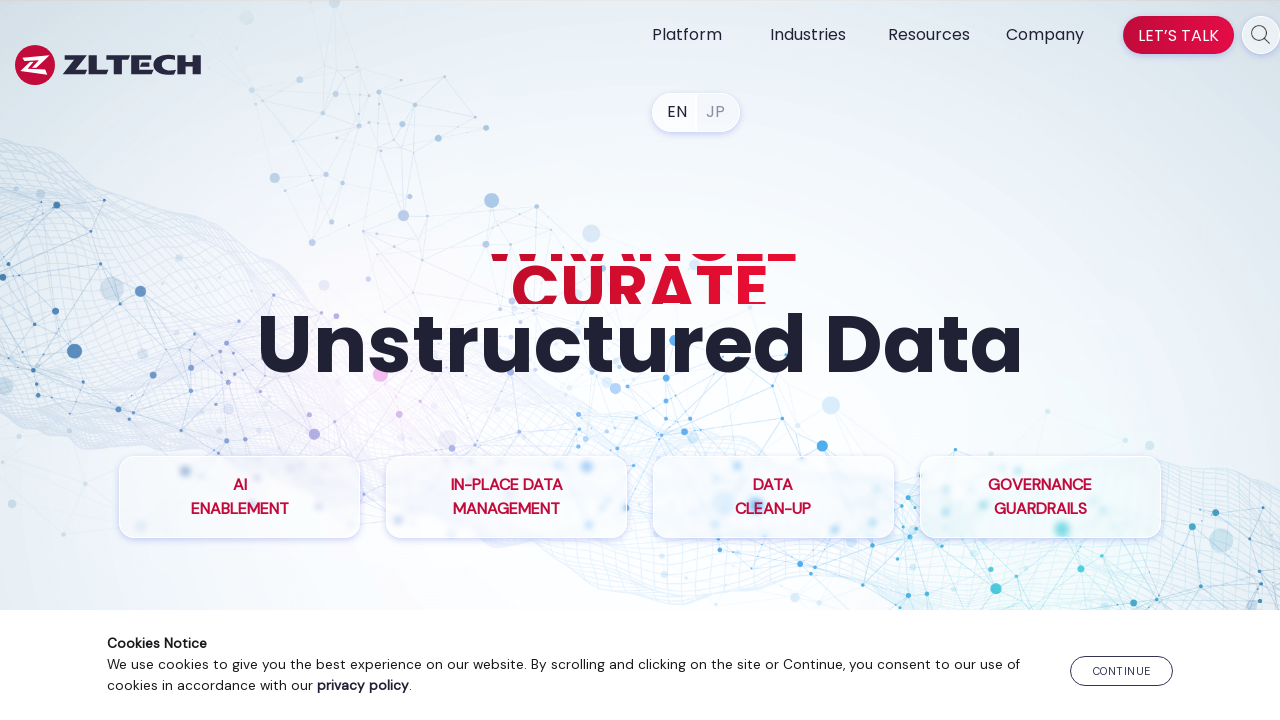

Link 66 has href: /lib/webinar/
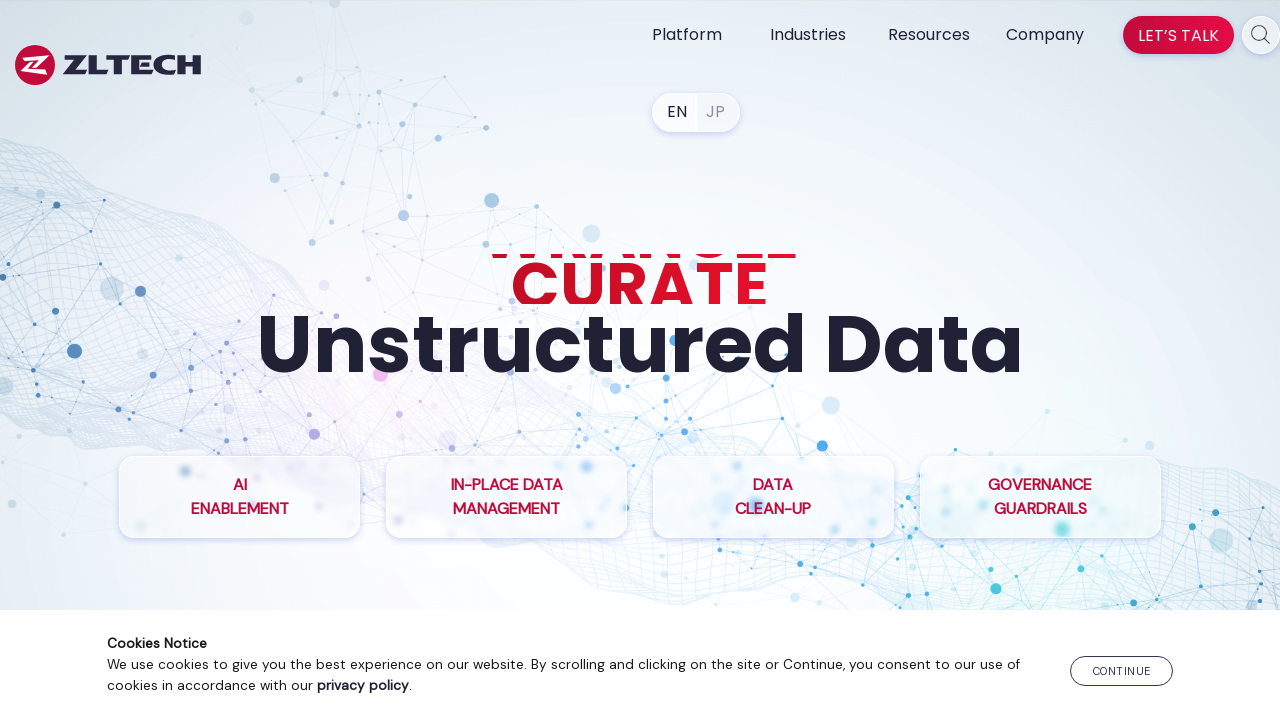

Link 67 has href: /blog/
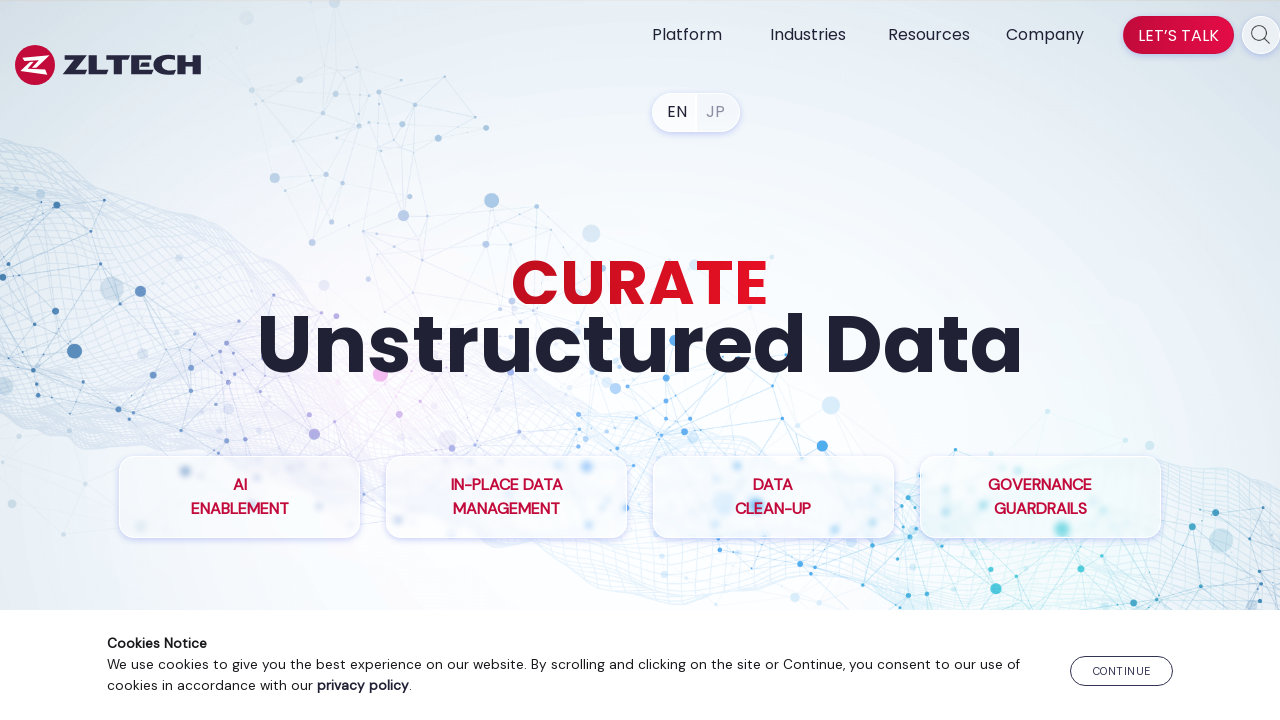

Link 68 has href: /data-archiving-solution/
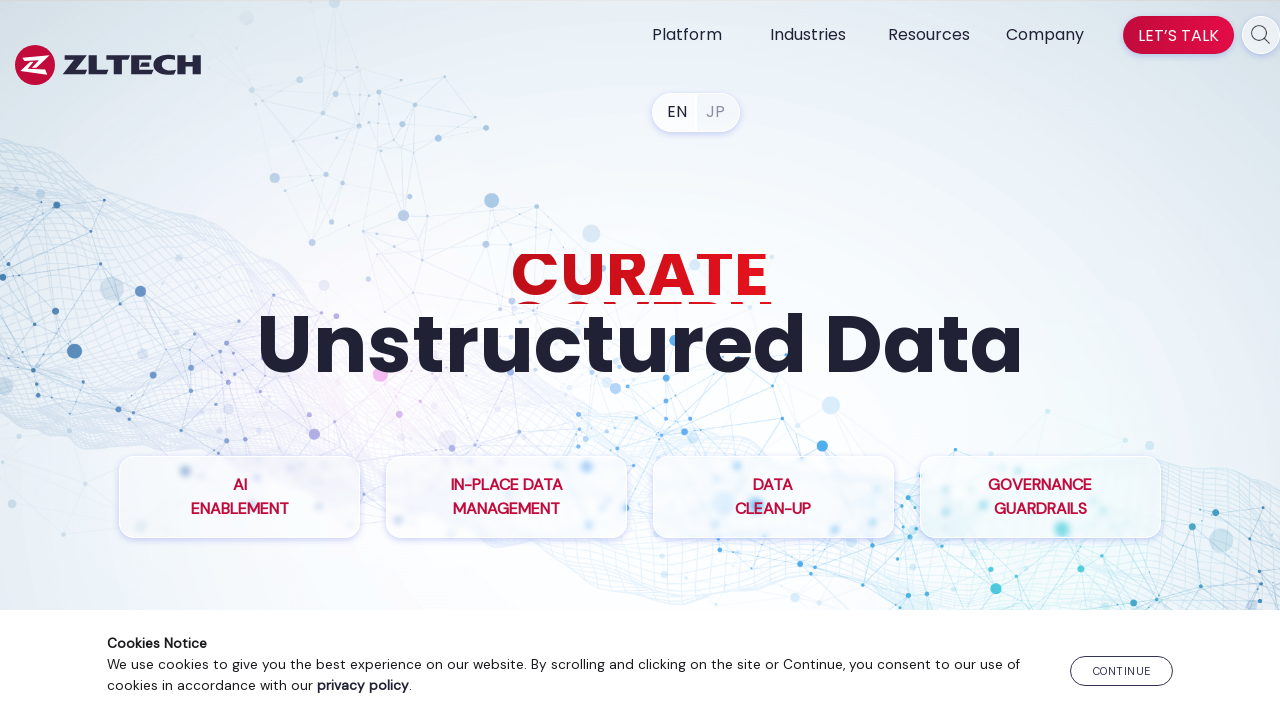

Link 69 has href: /regulations/
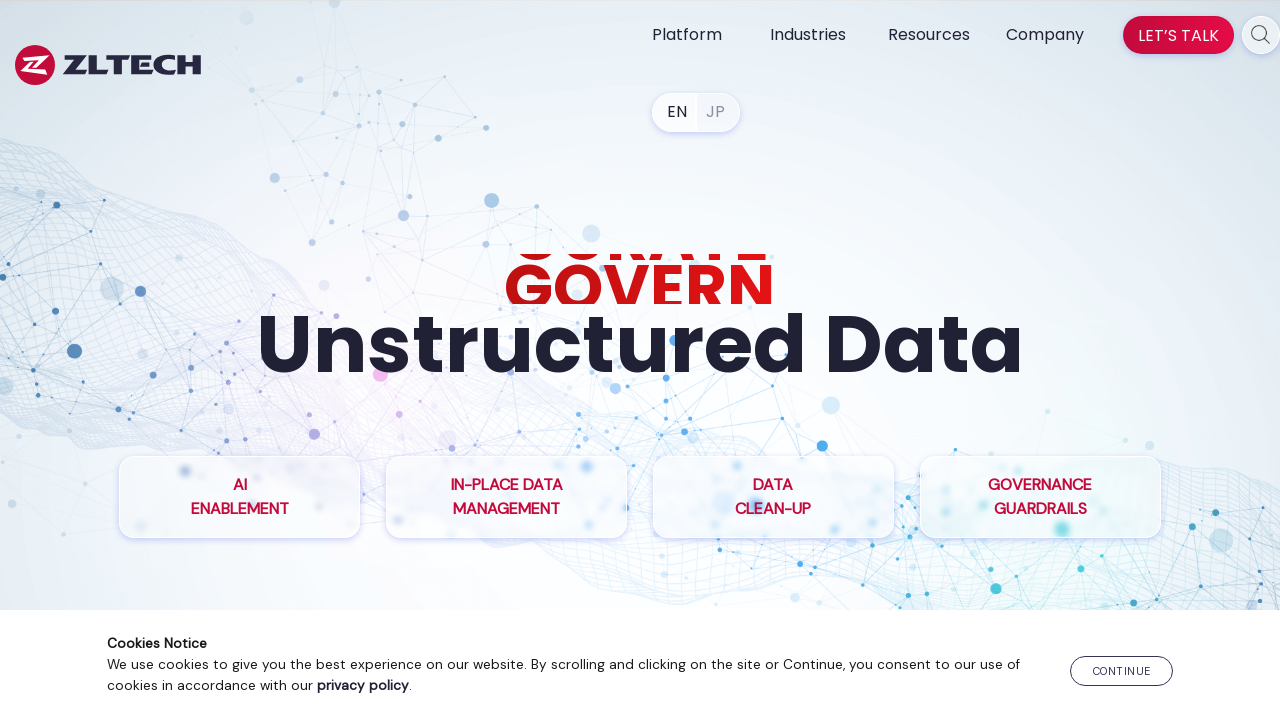

Link 70 has href: /enterprise-data-genai/
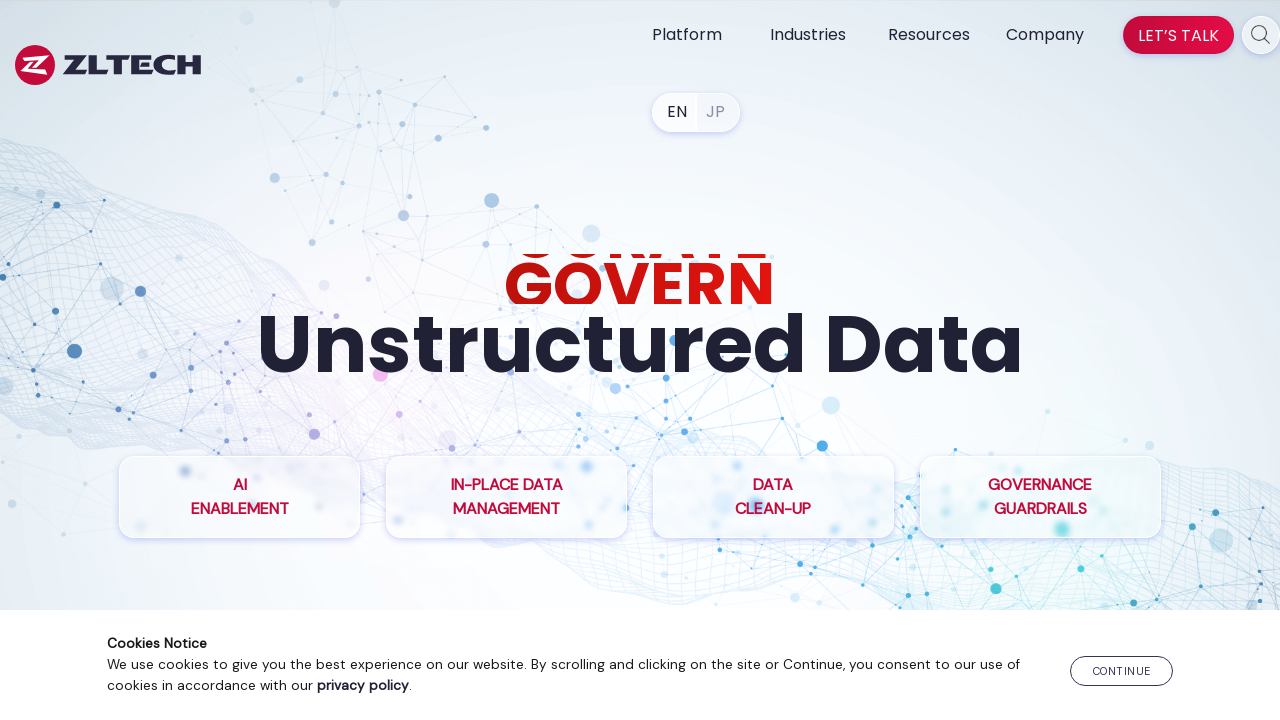

Link 71 has href: /inplace-data-management/
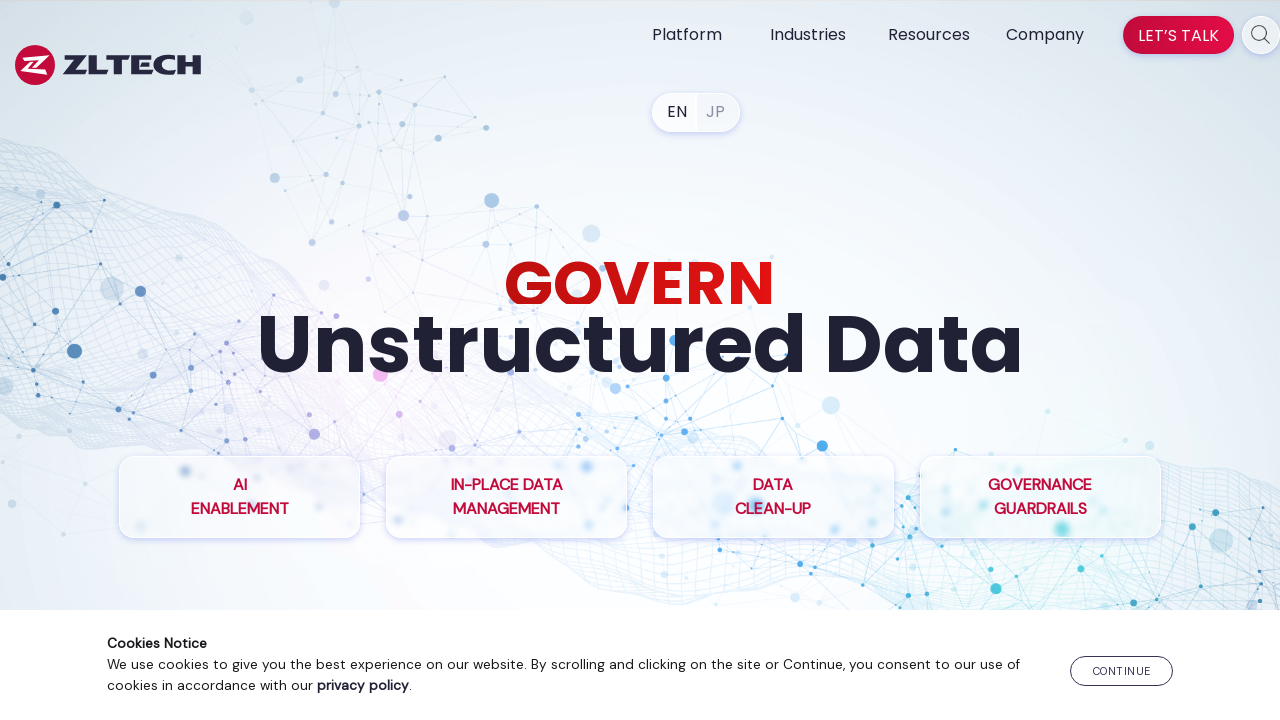

Link 72 has href: /information-governance/
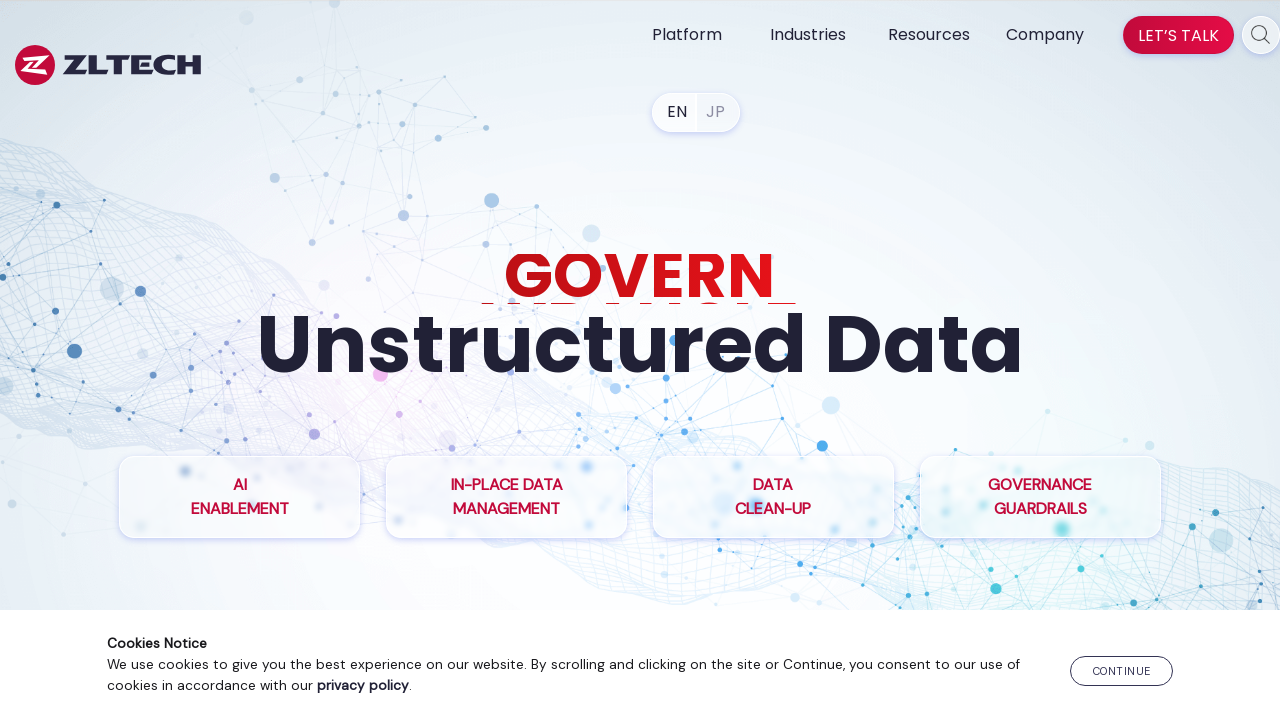

Link 73 has href: /file-analysis/
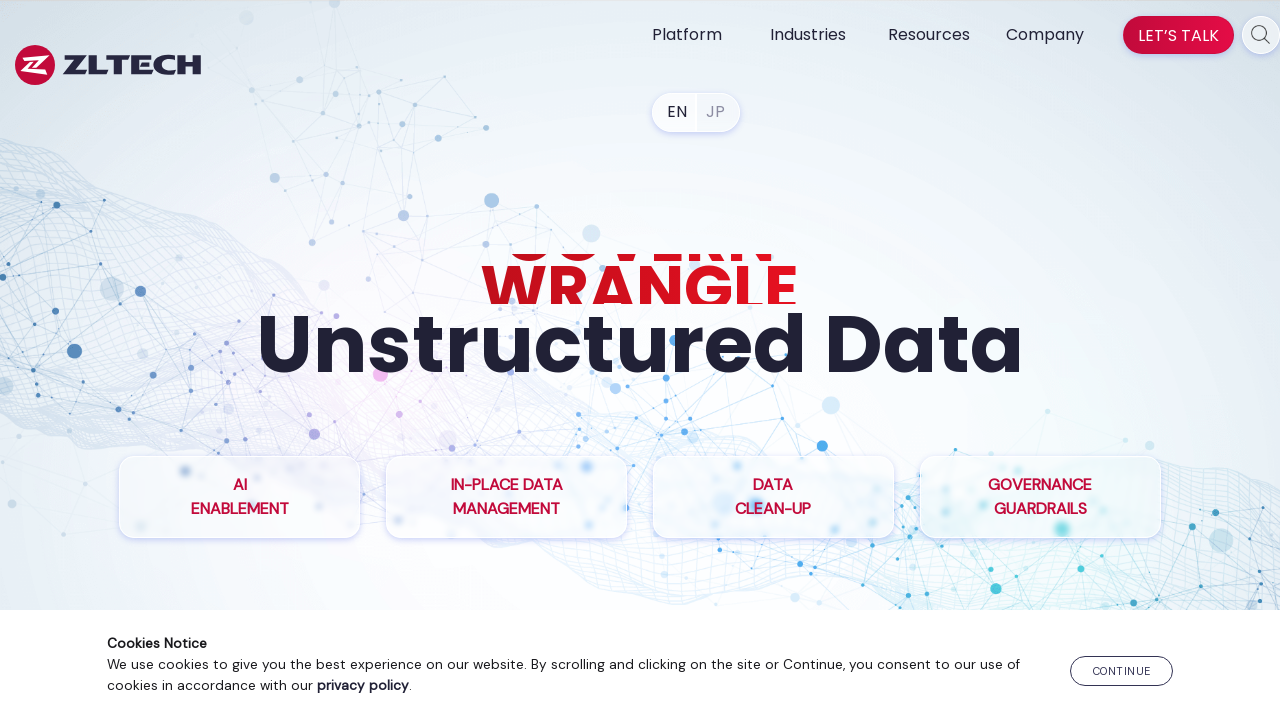

Link 74 has href: /data-privacy-compliance/
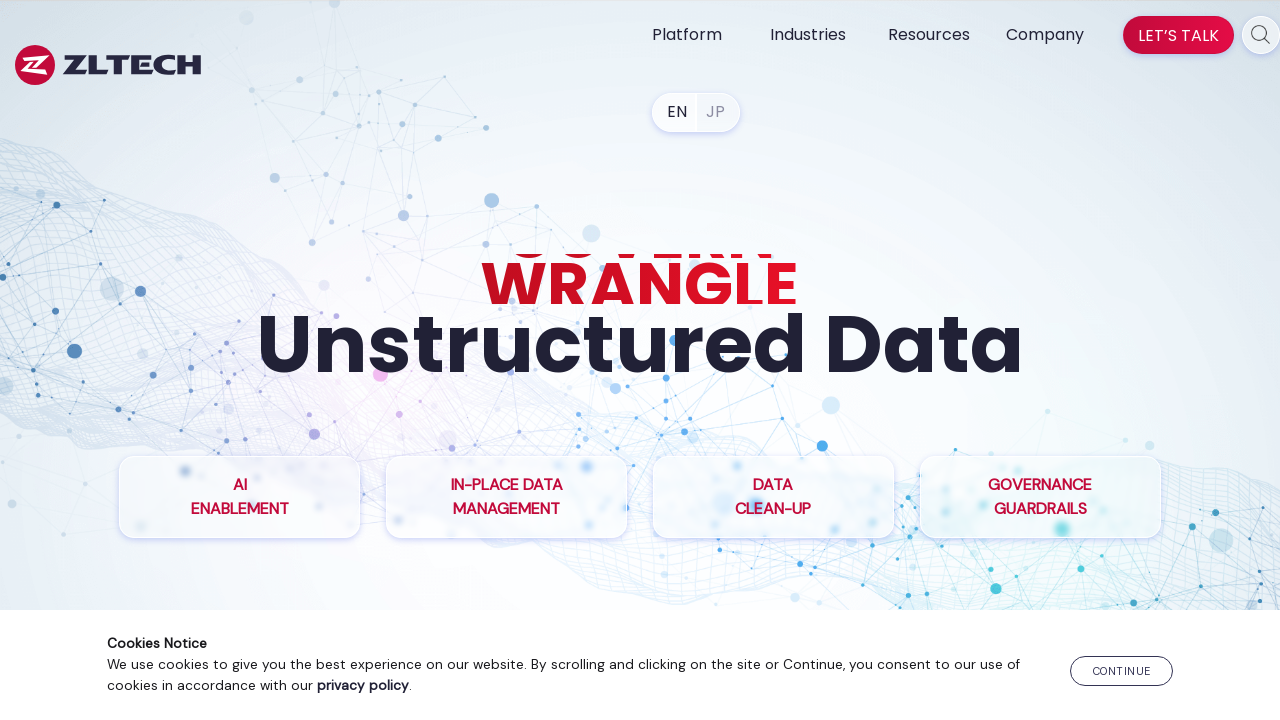

Link 75 has href: /ediscovery-compliance-solution/
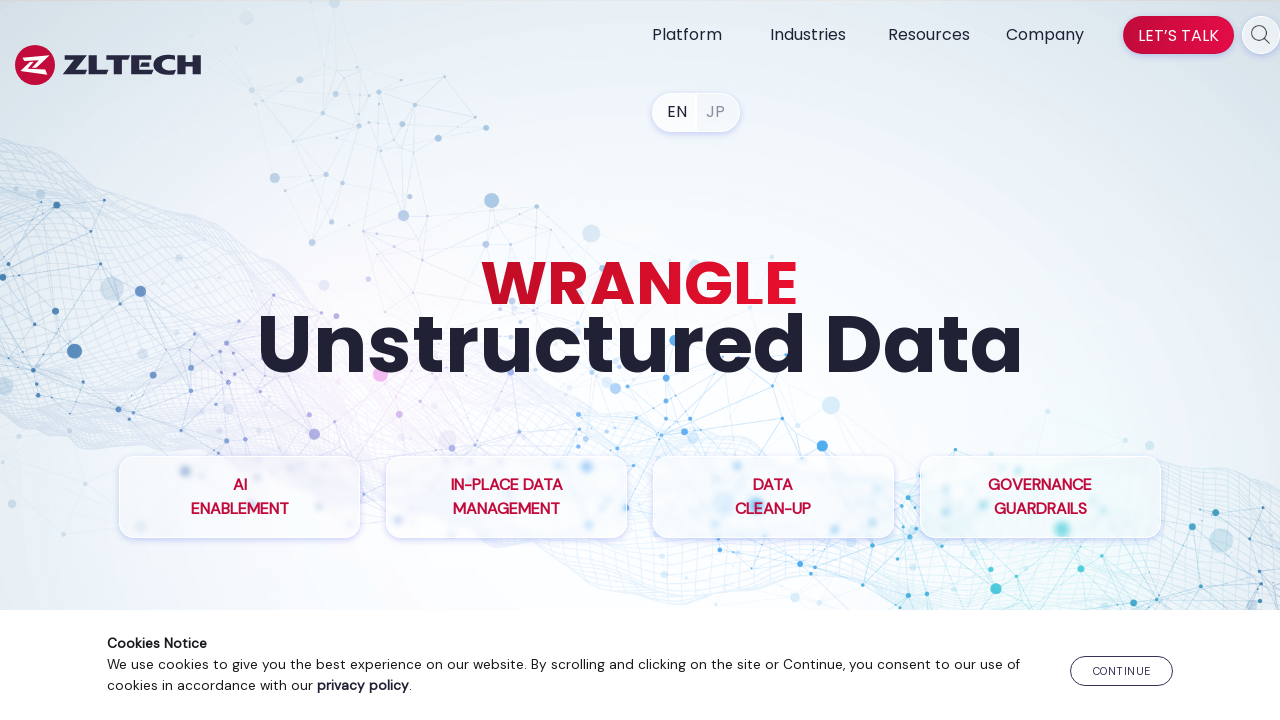

Link 76 has href: /compliance-management-software/
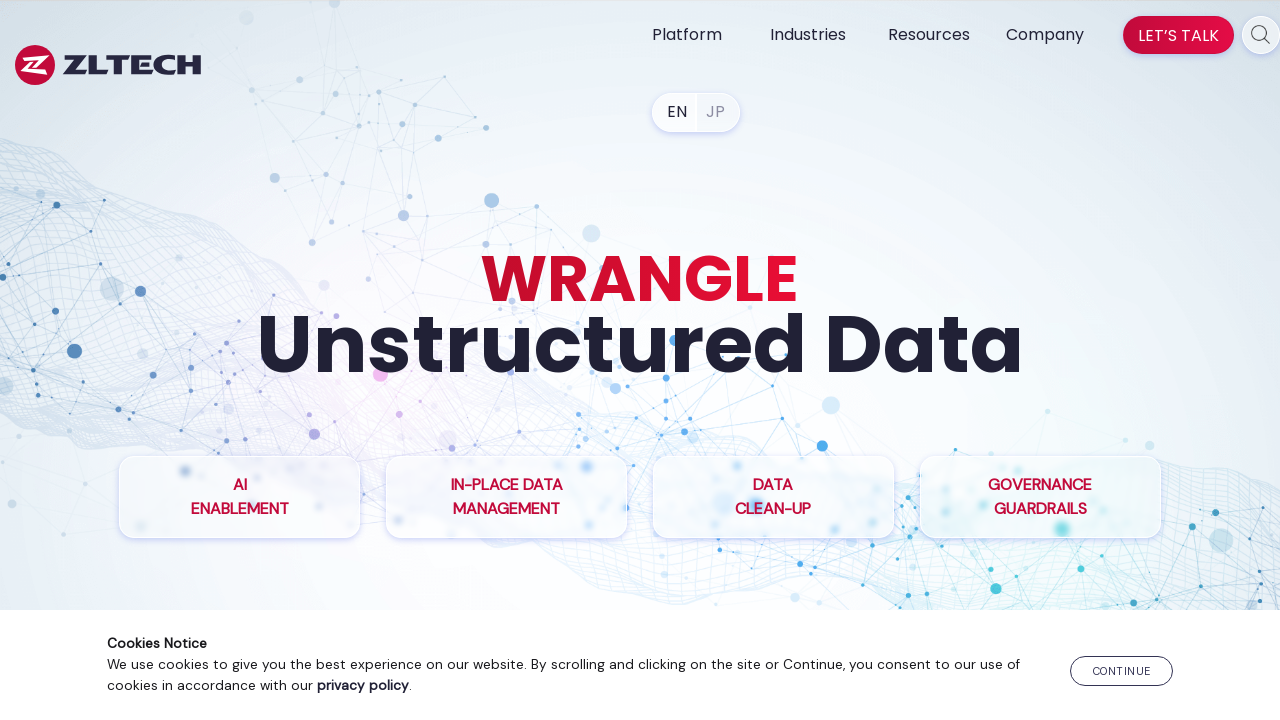

Link 77 has href: /records-management-system/
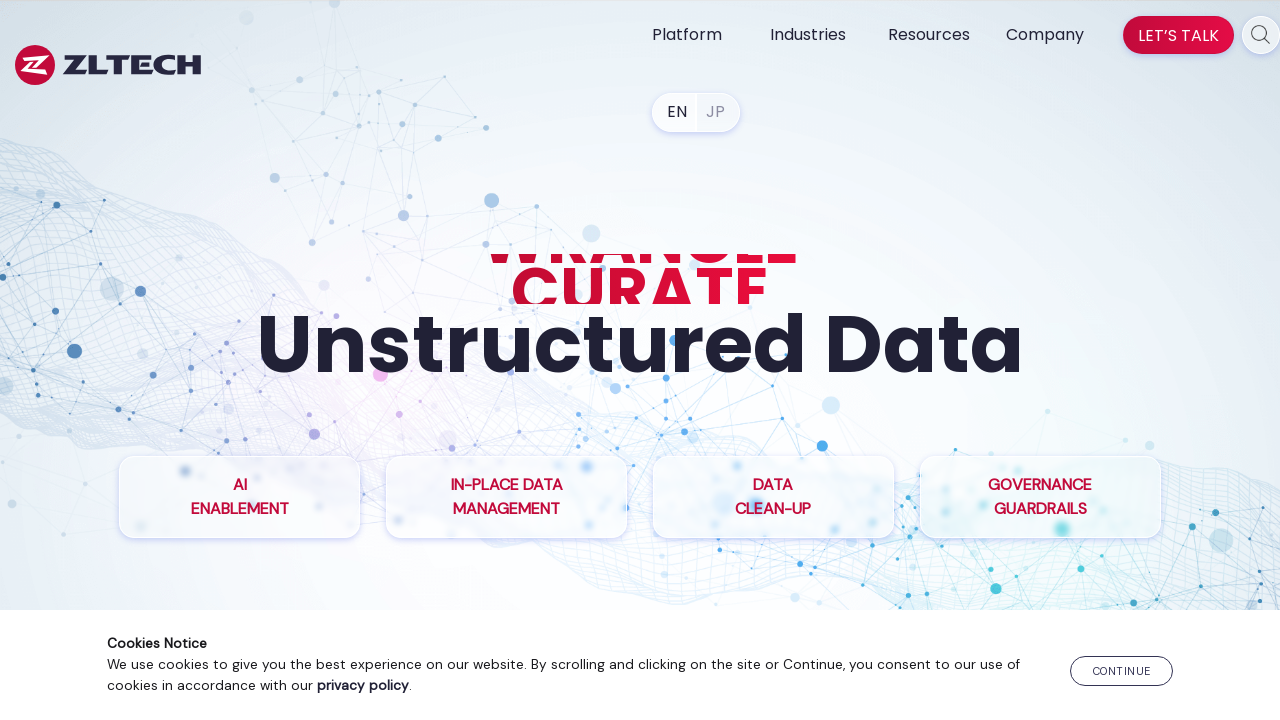

Link 78 has href: /privacy-policy/
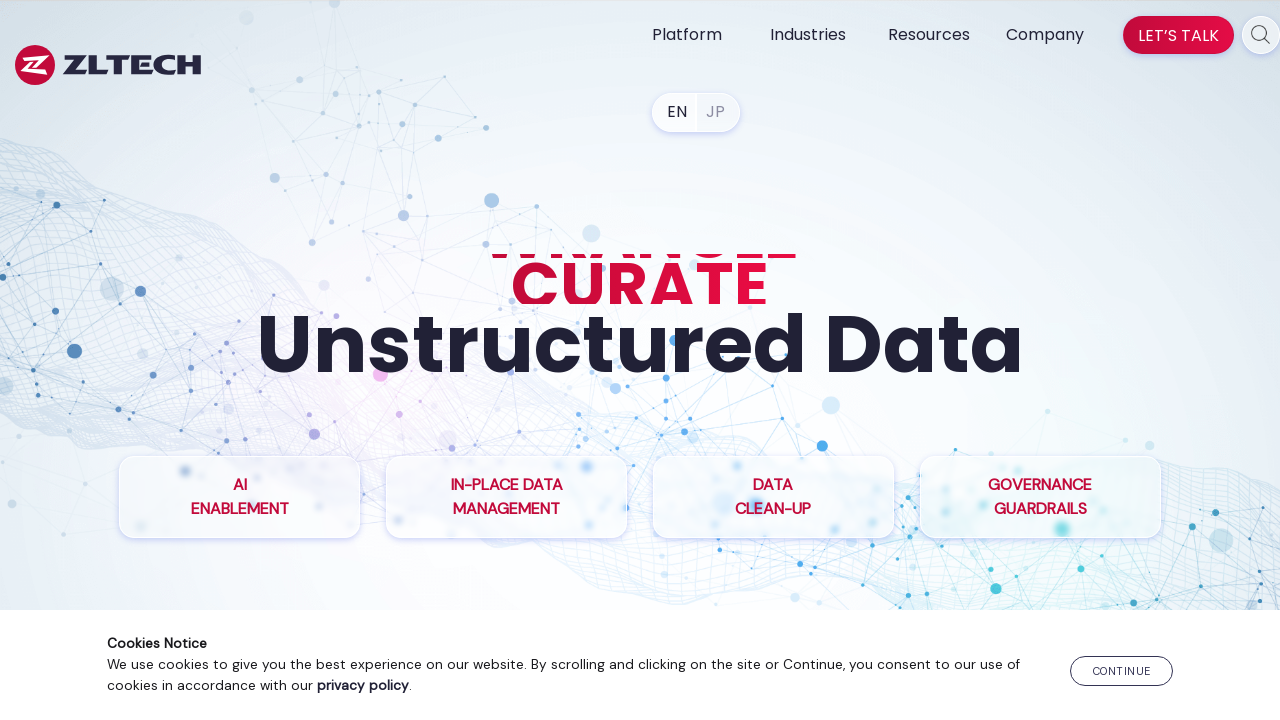

Link 79 has href: /zl-terms-of-use/
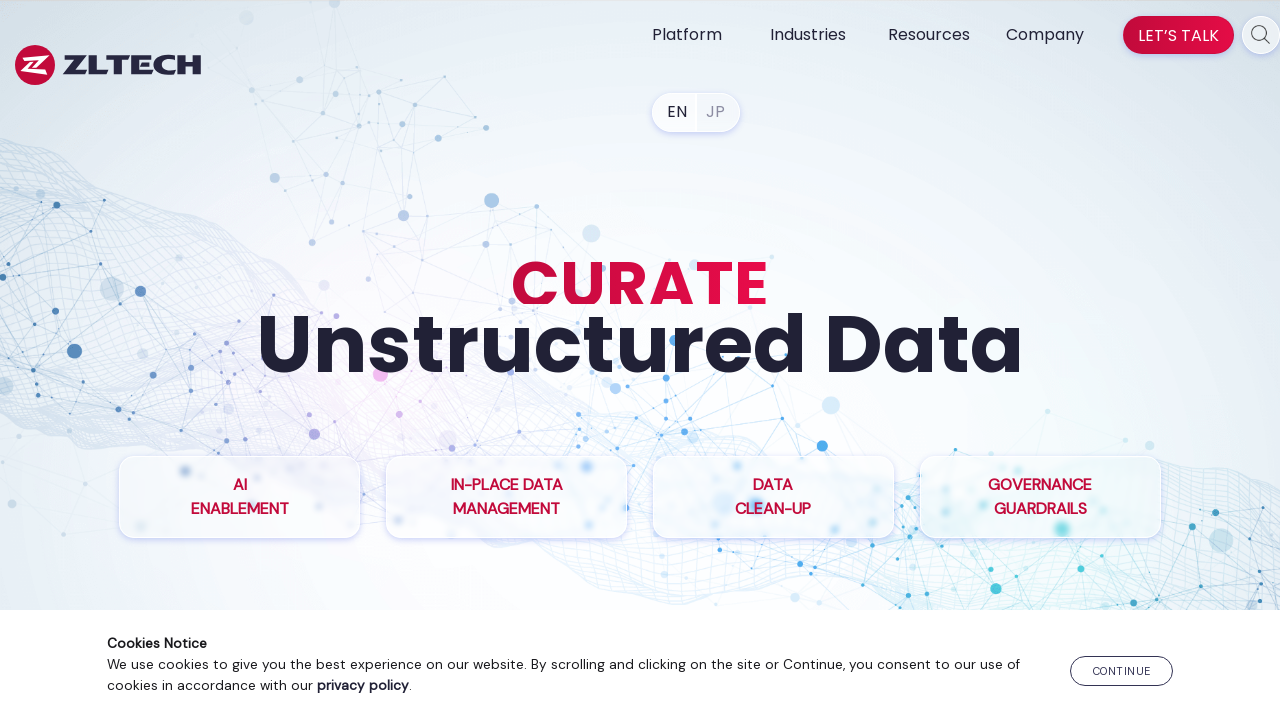

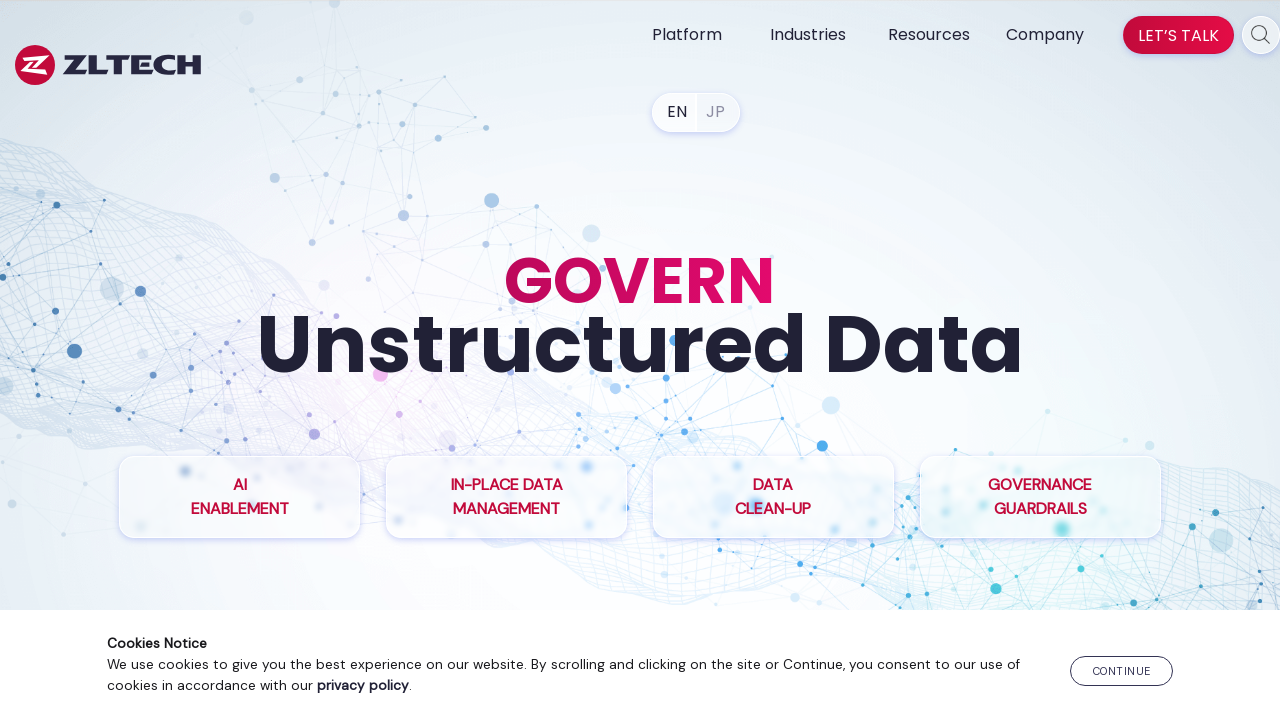